Tests jQuery UI datepicker functionality by opening the calendar, navigating to a specific month/year (February 2023) using the previous button, and selecting a specific date (24th).

Starting URL: https://jqueryui.com/datepicker/

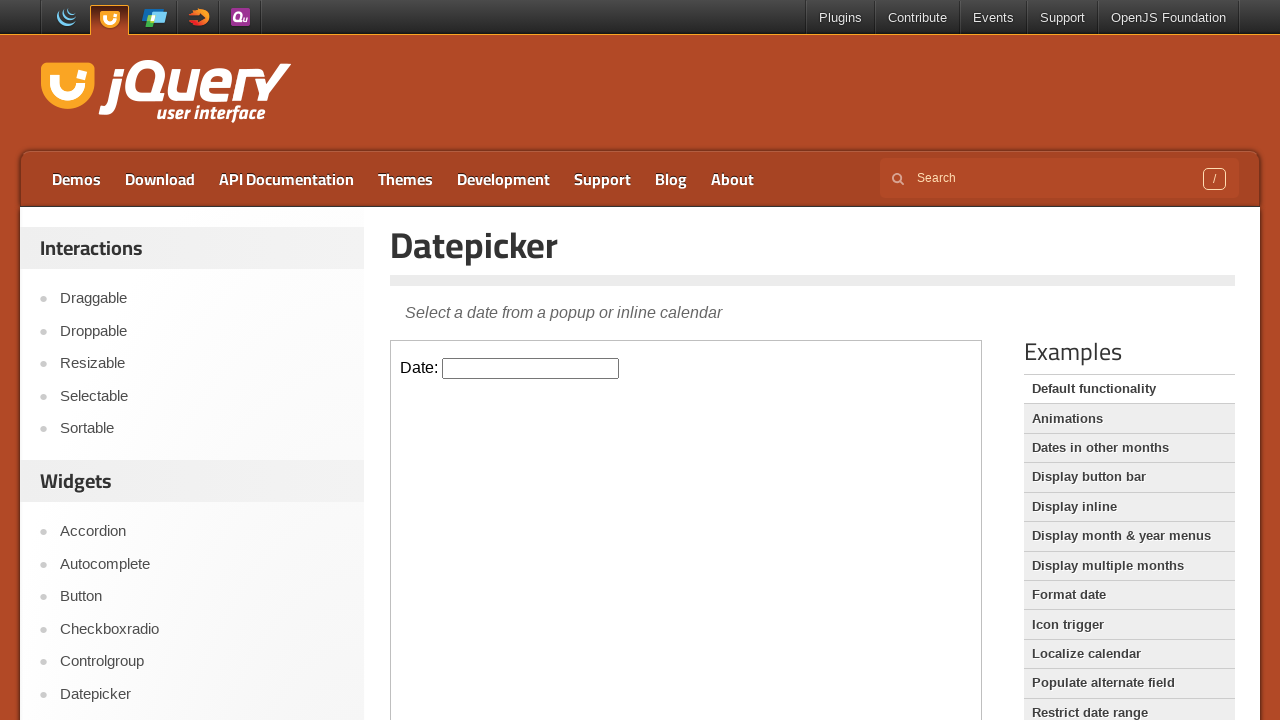

Located iframe containing the datepicker
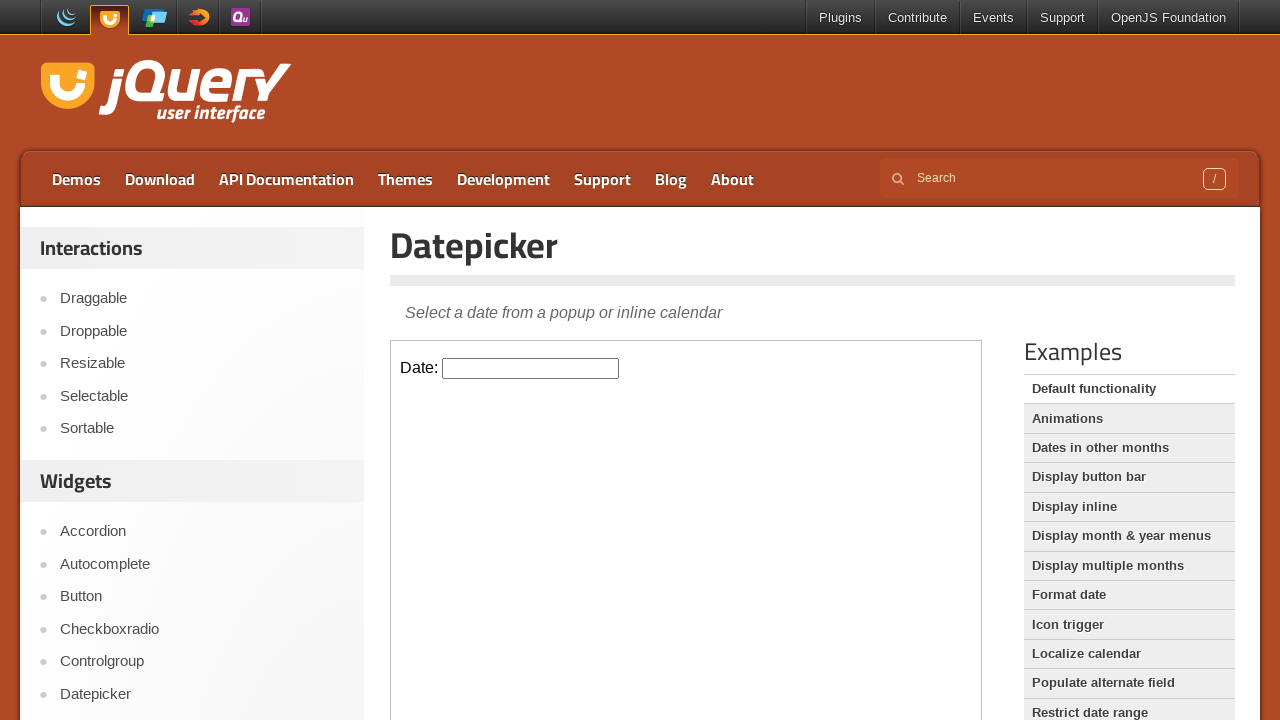

Clicked datepicker input to open calendar at (531, 368) on iframe.demo-frame >> internal:control=enter-frame >> #datepicker
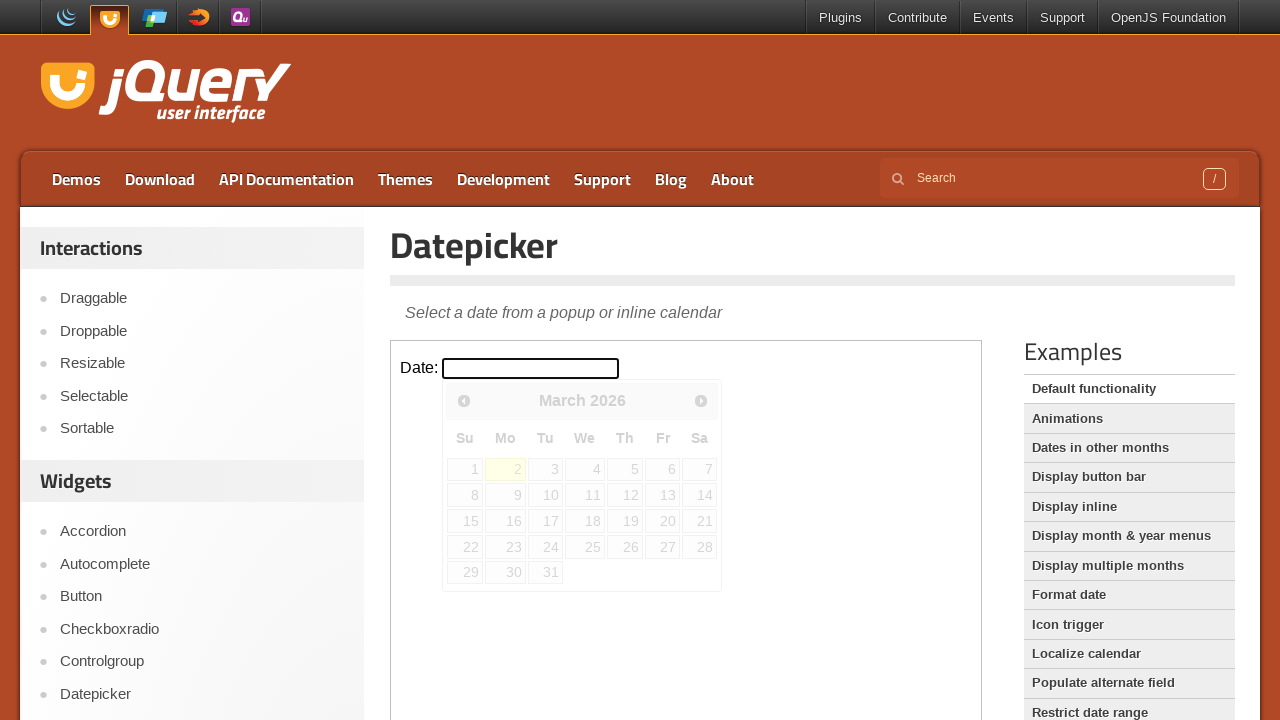

Checked current month/year: March 2026
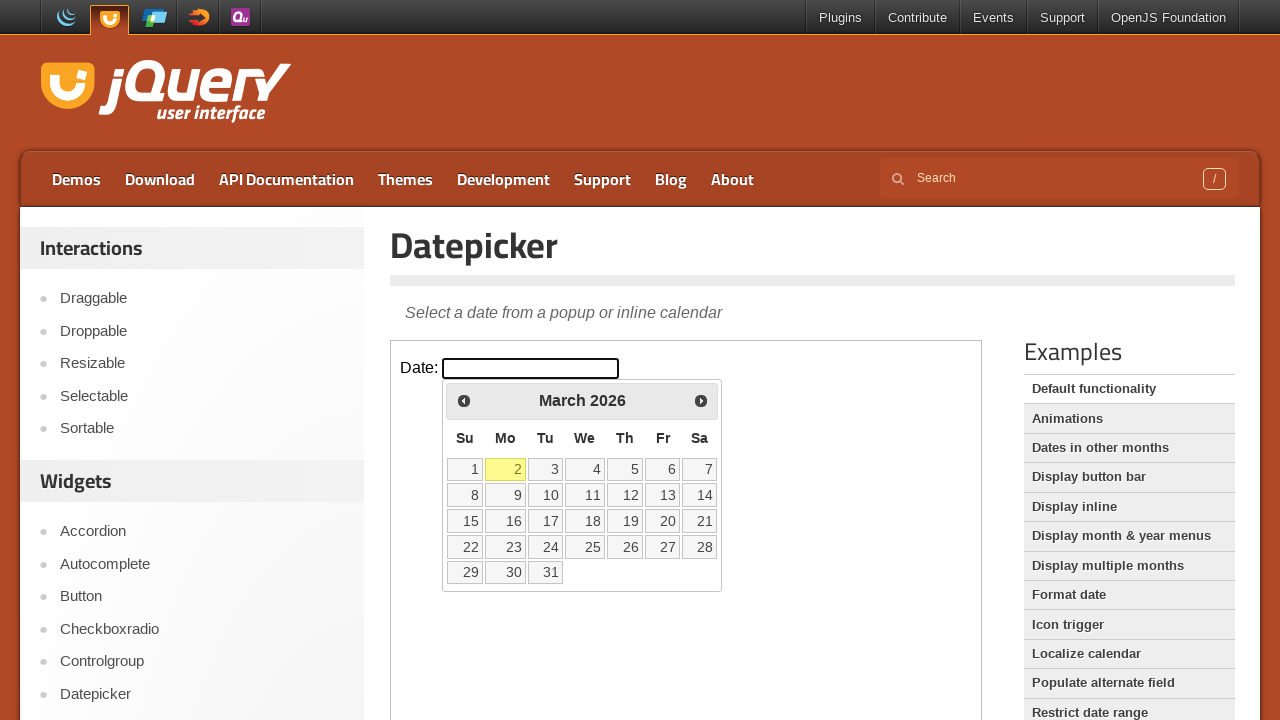

Clicked previous button to navigate to earlier month at (464, 400) on iframe.demo-frame >> internal:control=enter-frame >> span.ui-icon-circle-triangl
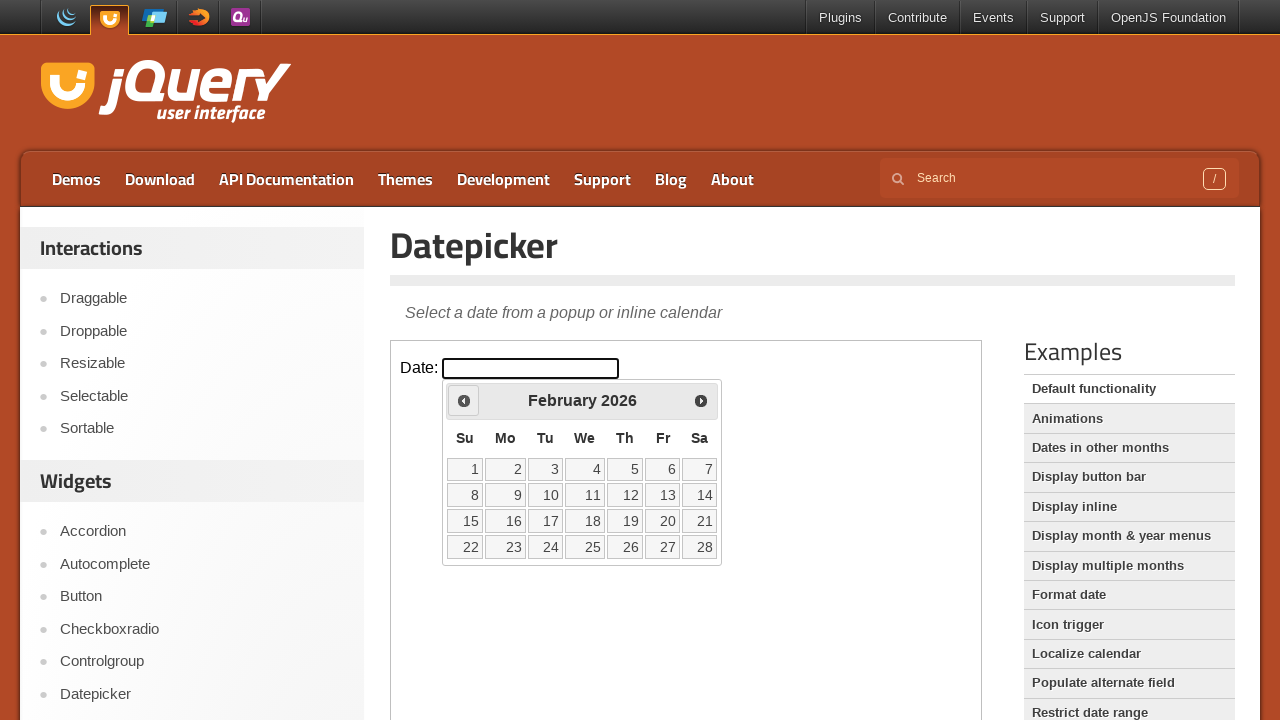

Waited for calendar to update after navigation
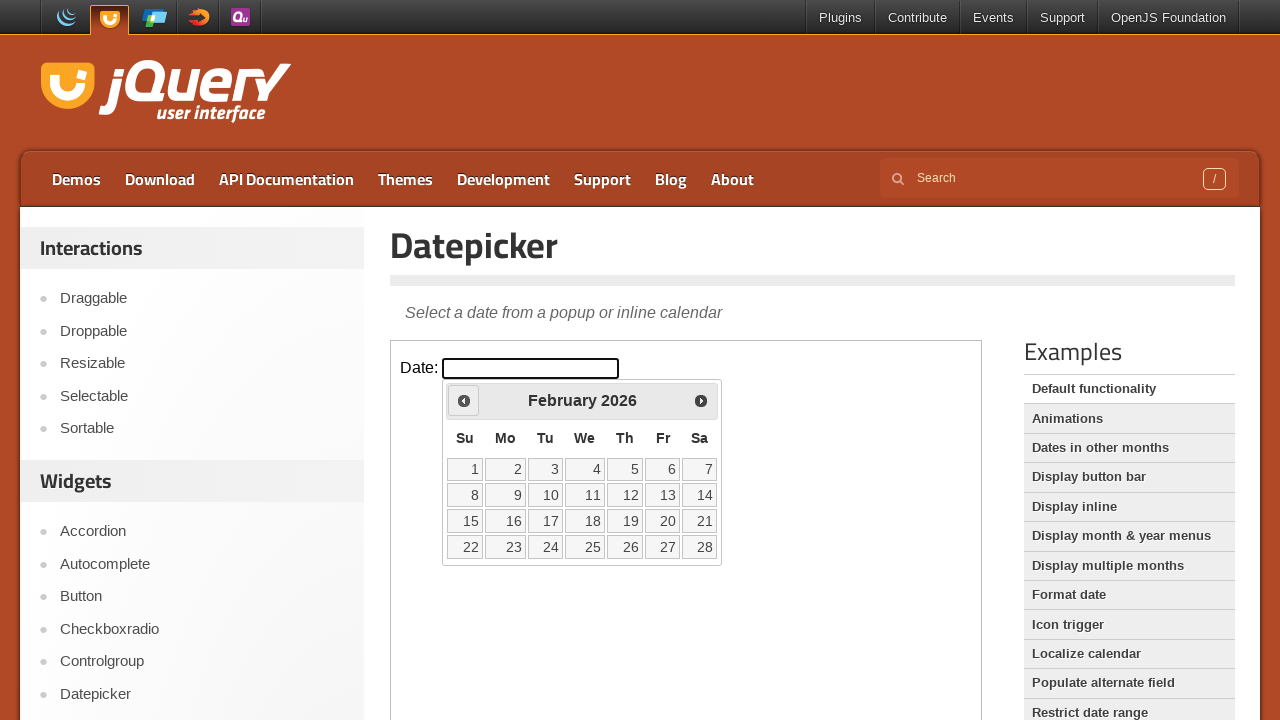

Checked current month/year: February 2026
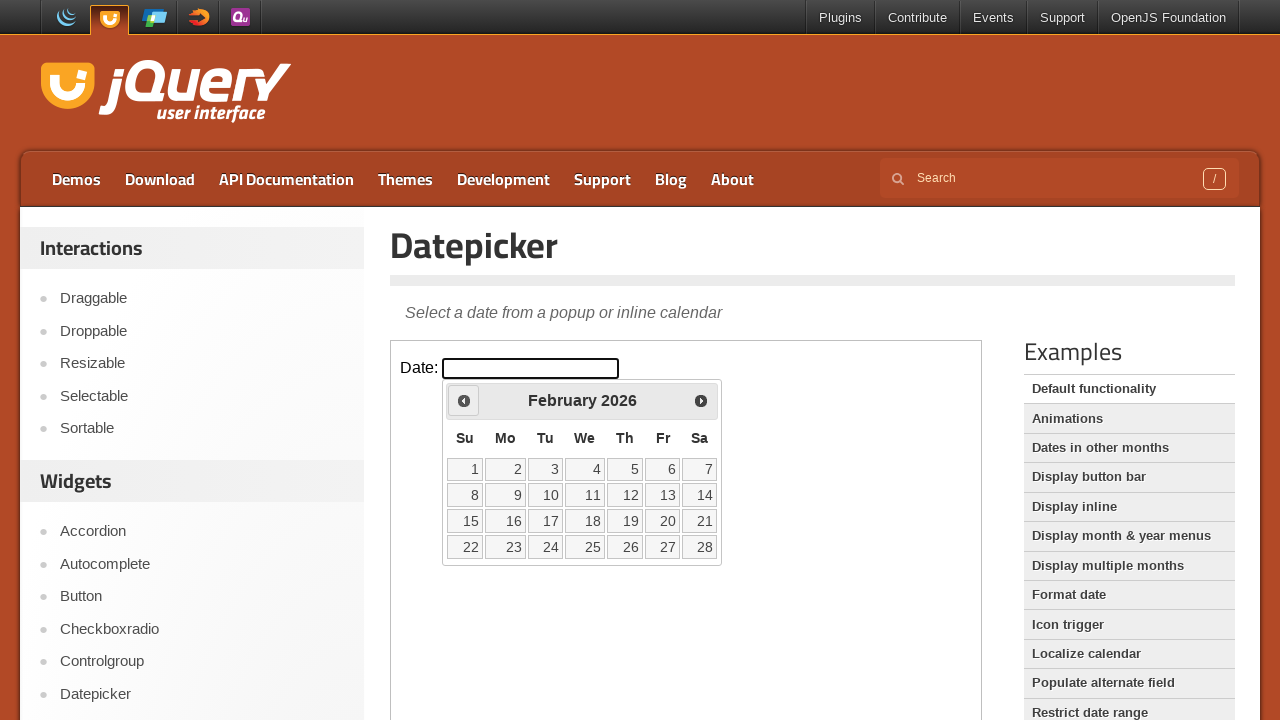

Clicked previous button to navigate to earlier month at (464, 400) on iframe.demo-frame >> internal:control=enter-frame >> span.ui-icon-circle-triangl
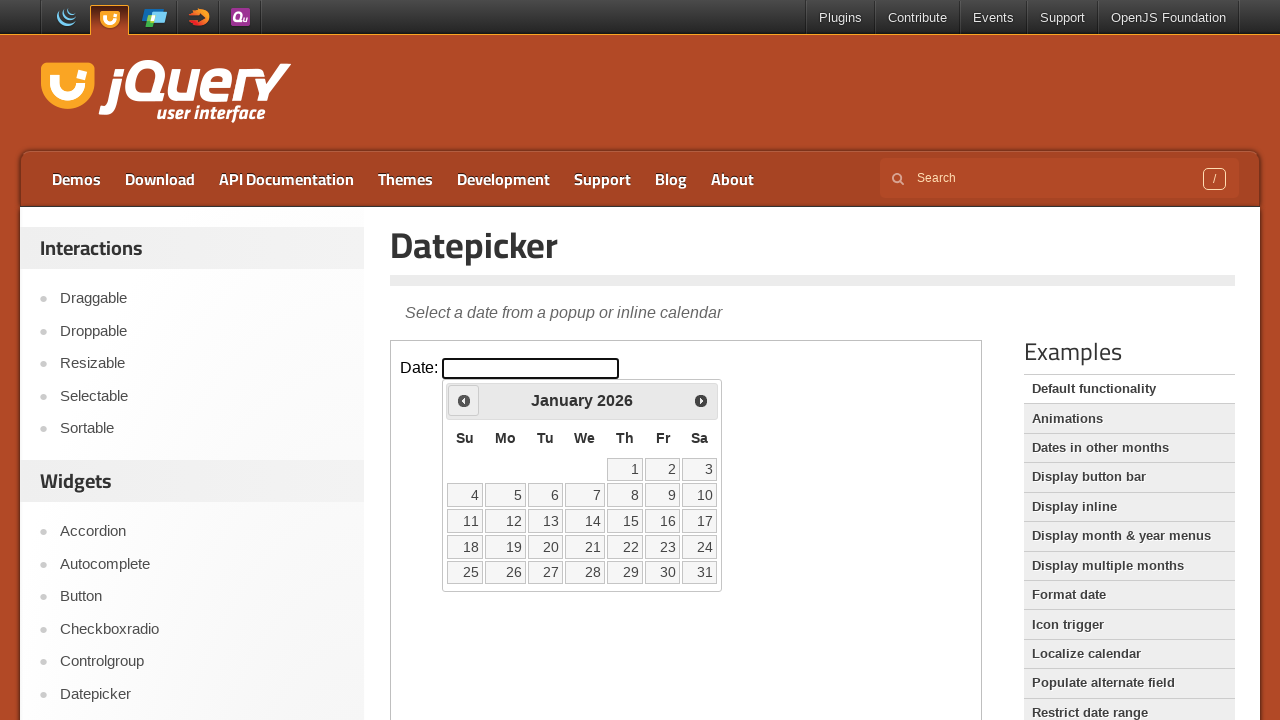

Waited for calendar to update after navigation
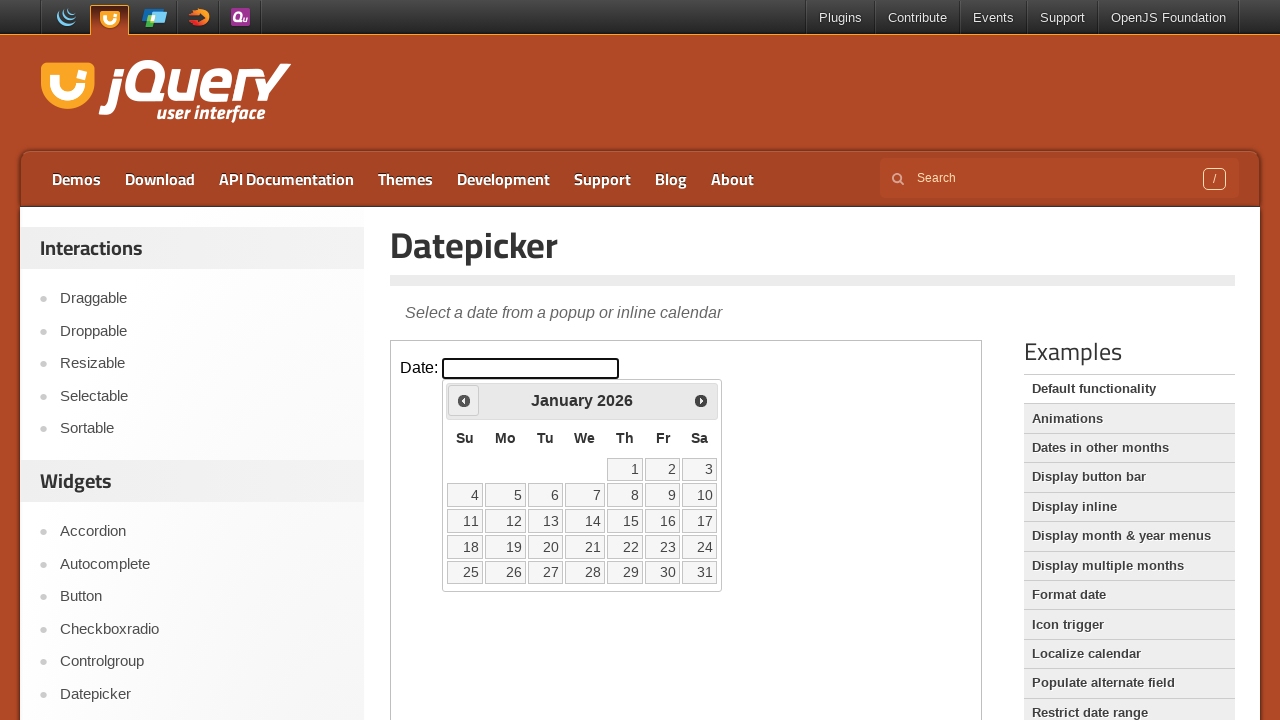

Checked current month/year: January 2026
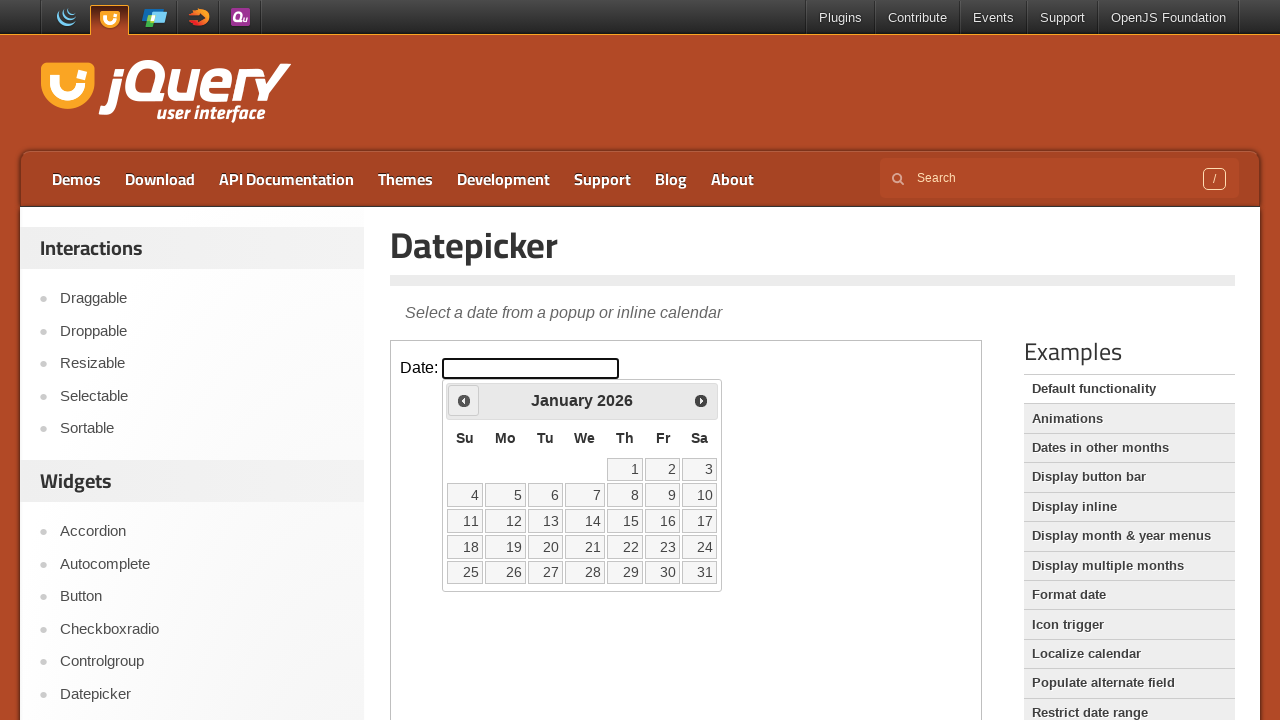

Clicked previous button to navigate to earlier month at (464, 400) on iframe.demo-frame >> internal:control=enter-frame >> span.ui-icon-circle-triangl
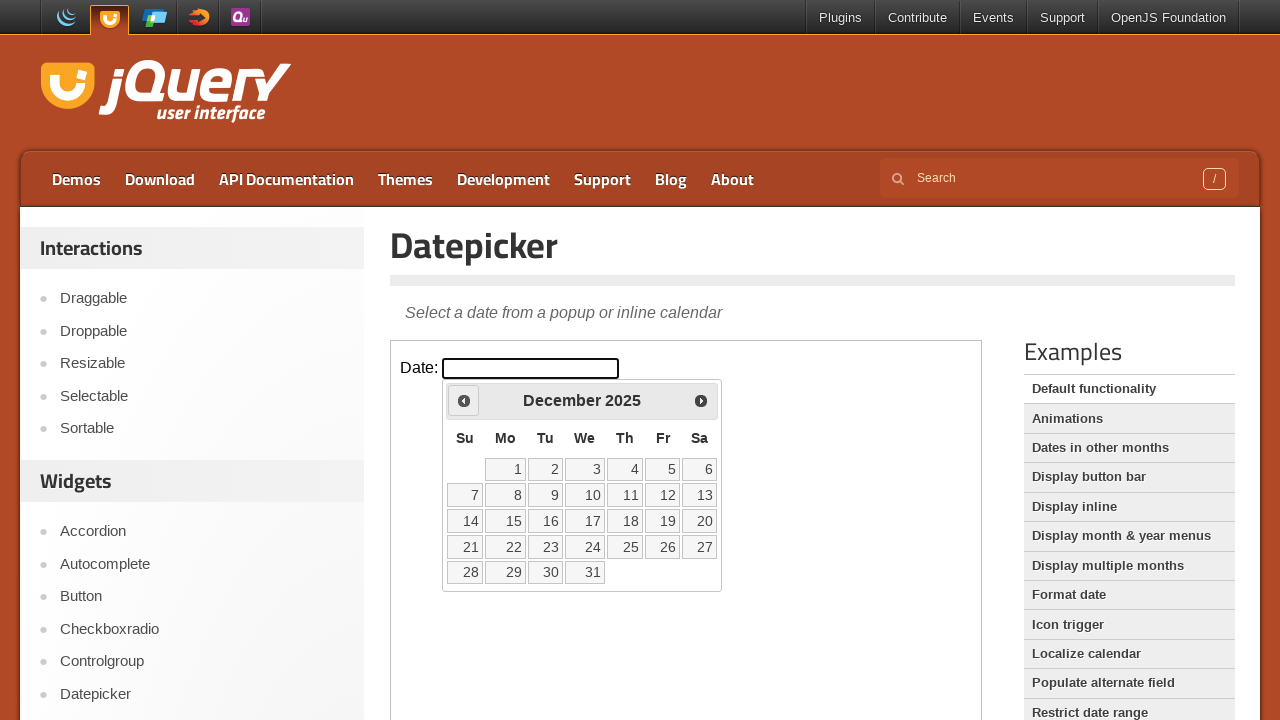

Waited for calendar to update after navigation
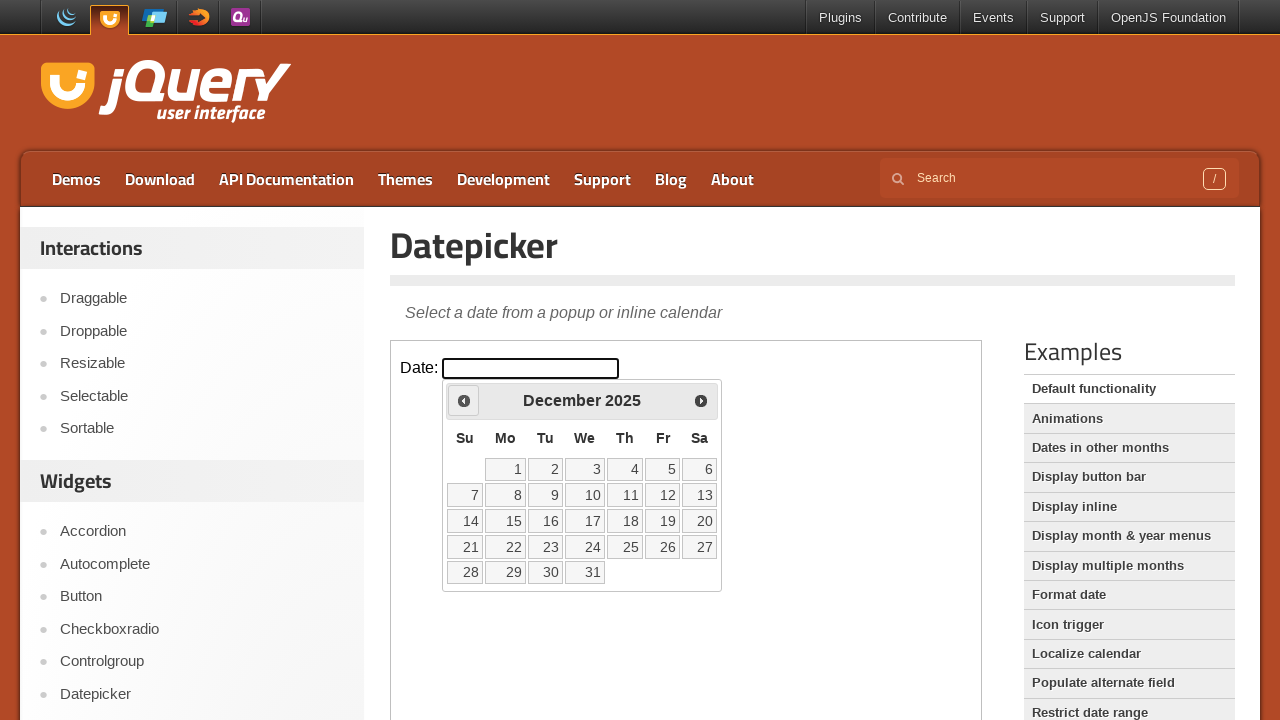

Checked current month/year: December 2025
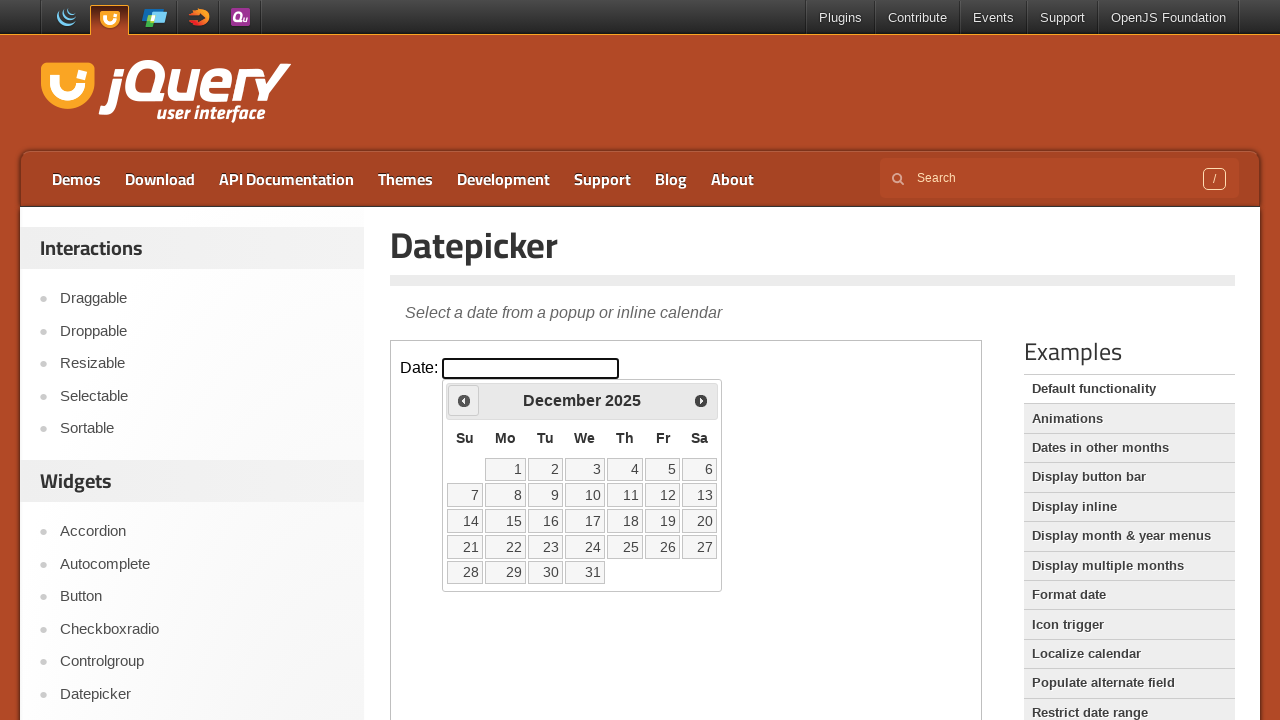

Clicked previous button to navigate to earlier month at (464, 400) on iframe.demo-frame >> internal:control=enter-frame >> span.ui-icon-circle-triangl
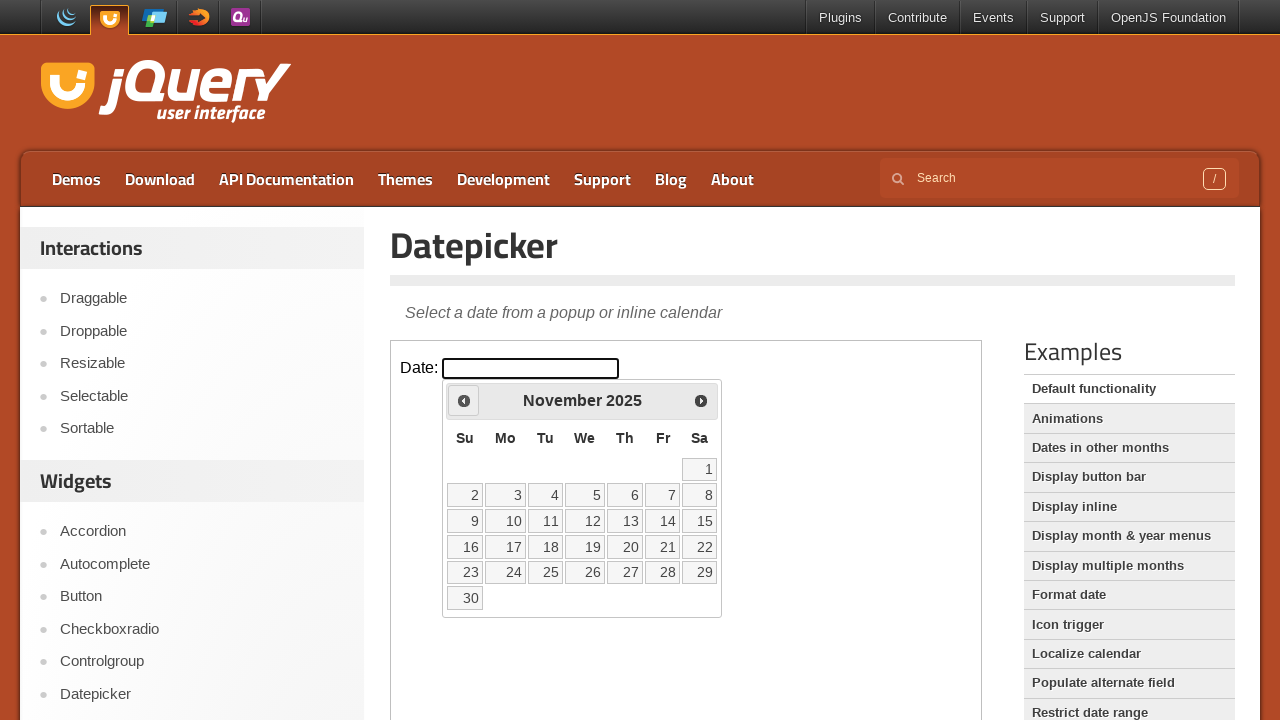

Waited for calendar to update after navigation
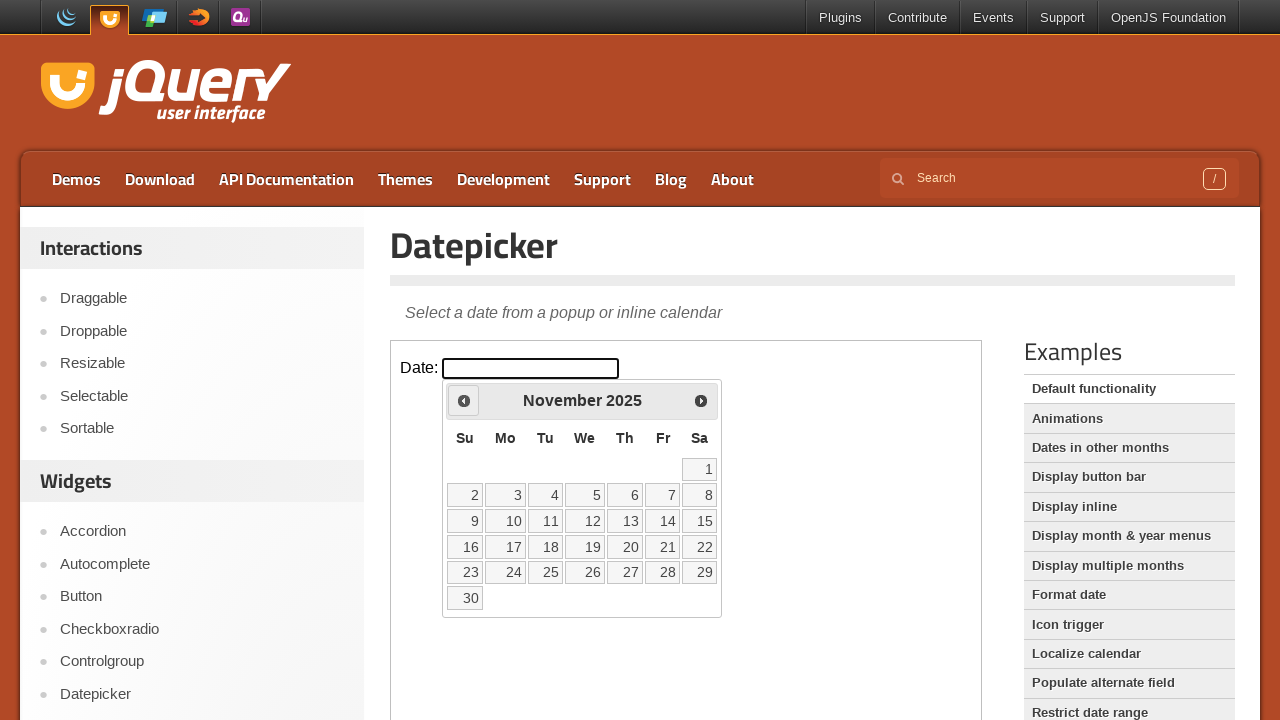

Checked current month/year: November 2025
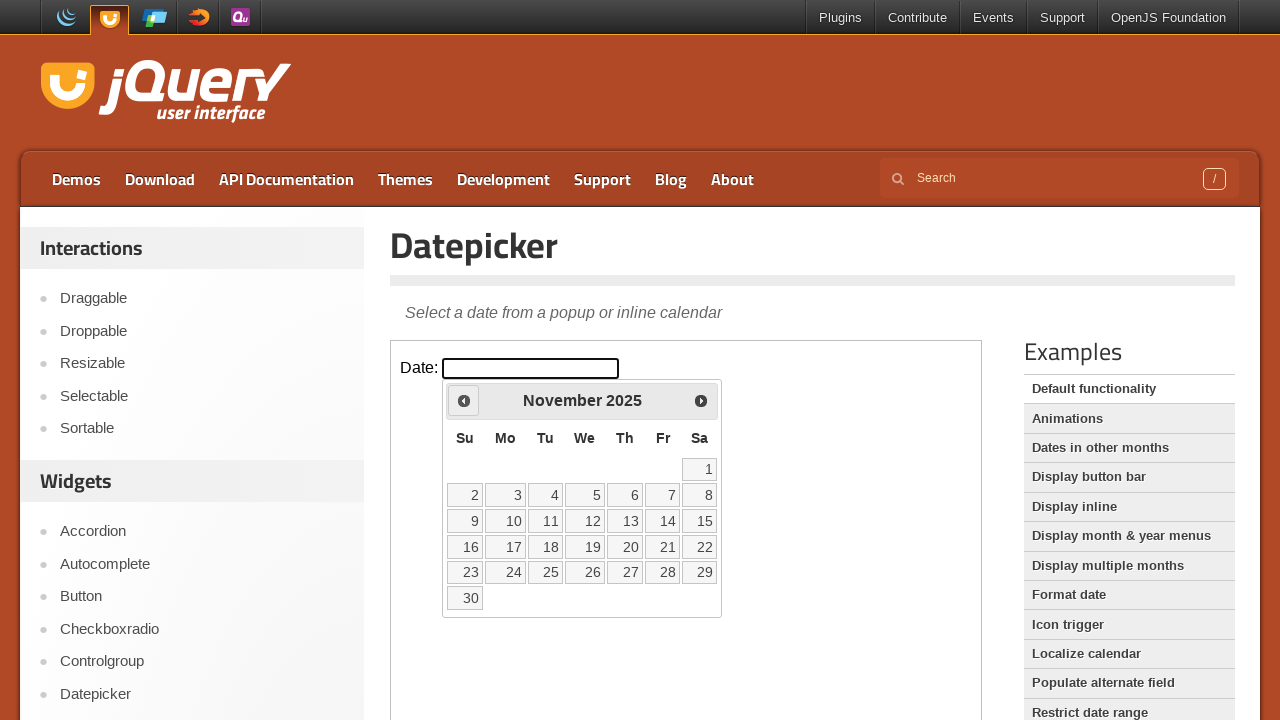

Clicked previous button to navigate to earlier month at (464, 400) on iframe.demo-frame >> internal:control=enter-frame >> span.ui-icon-circle-triangl
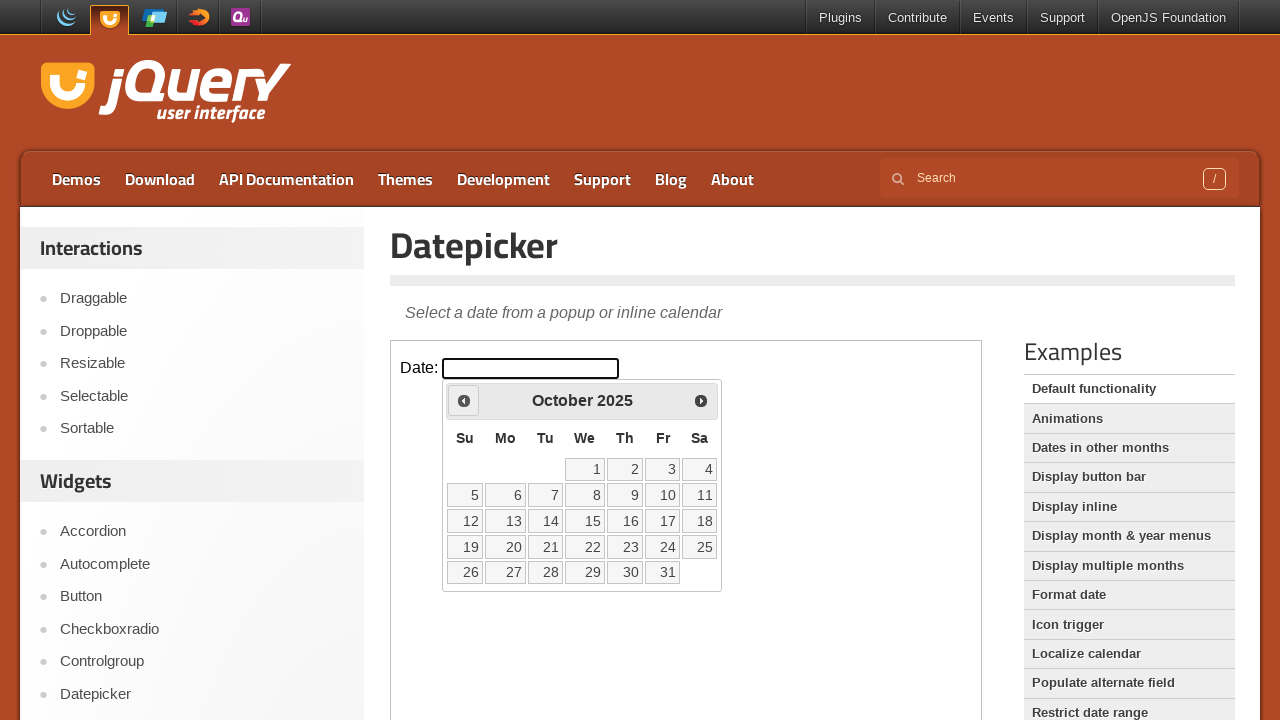

Waited for calendar to update after navigation
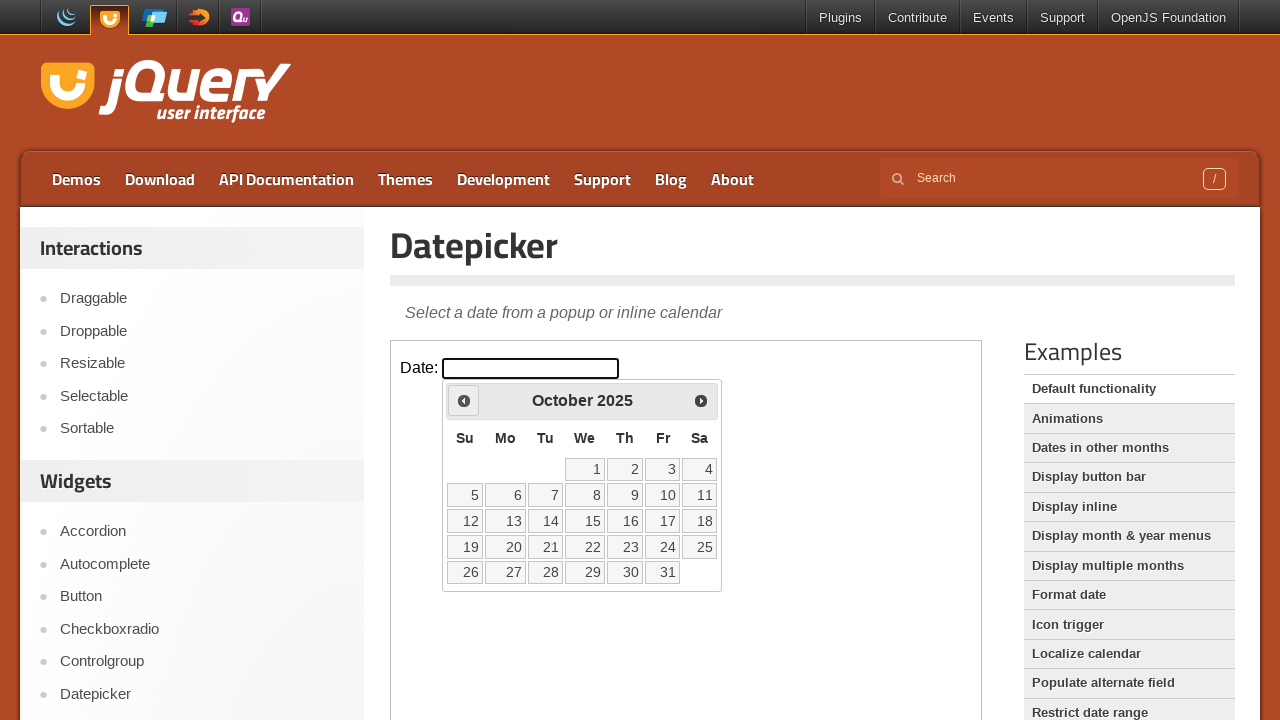

Checked current month/year: October 2025
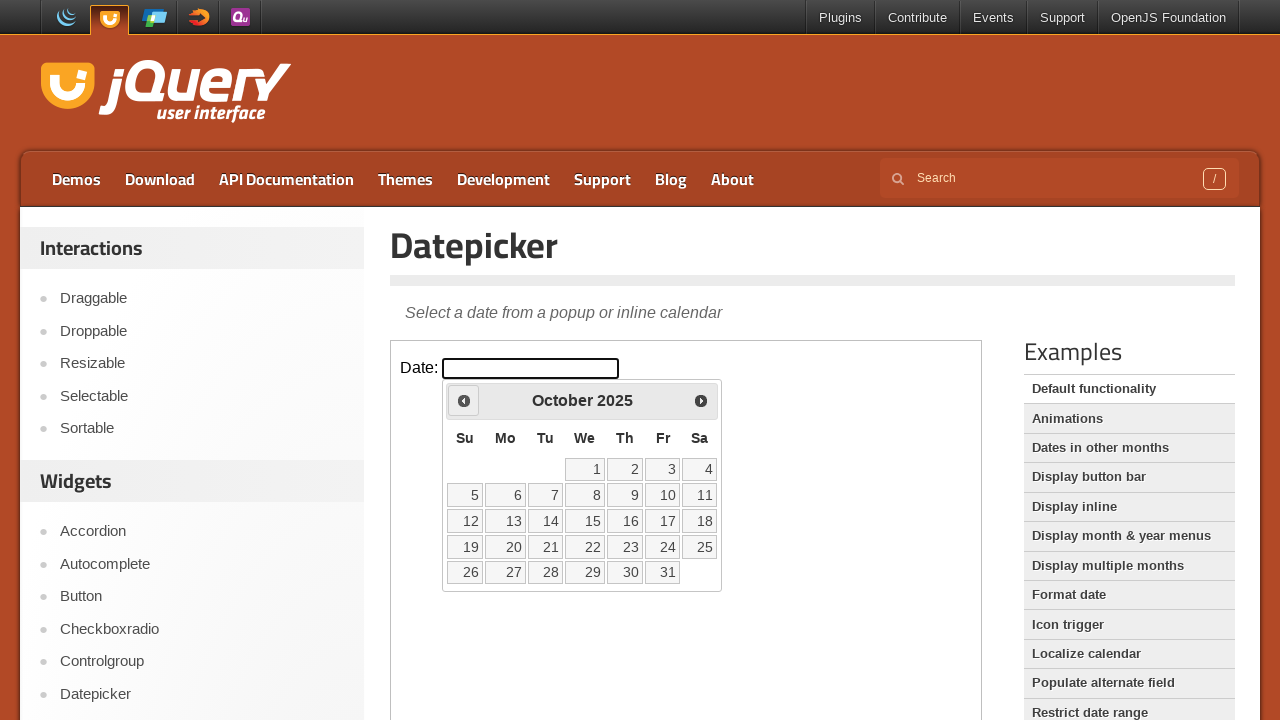

Clicked previous button to navigate to earlier month at (464, 400) on iframe.demo-frame >> internal:control=enter-frame >> span.ui-icon-circle-triangl
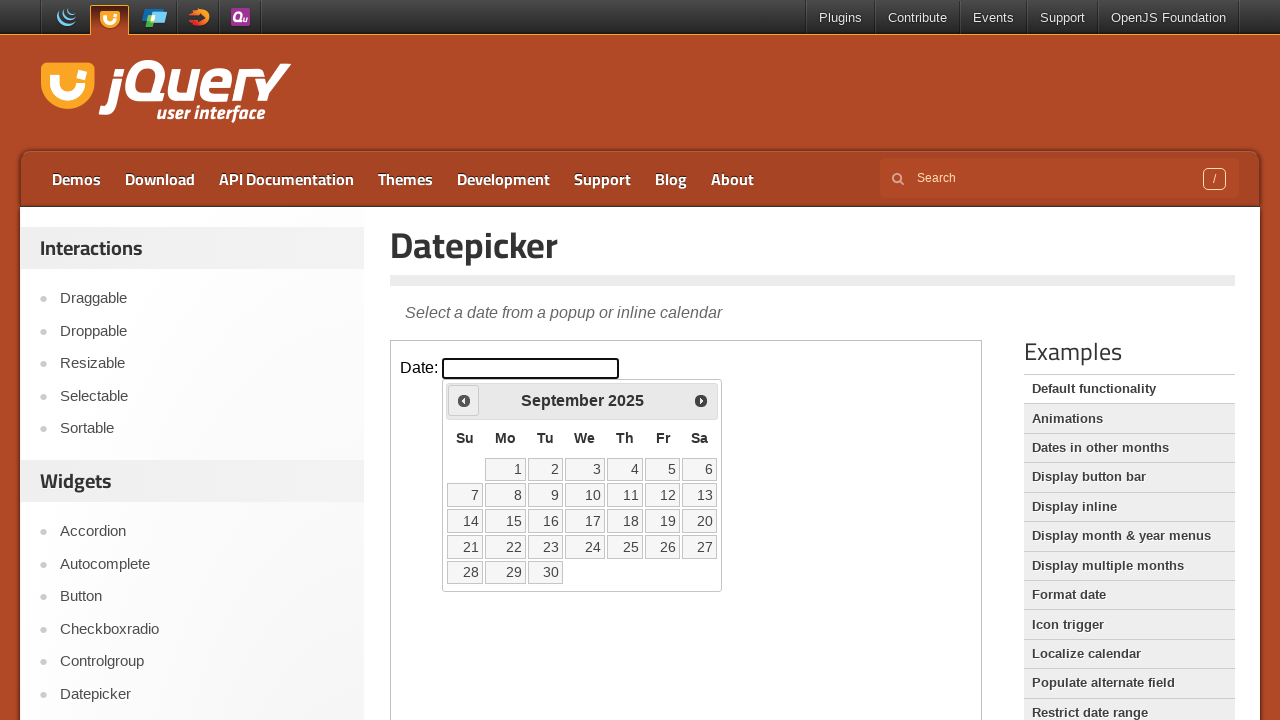

Waited for calendar to update after navigation
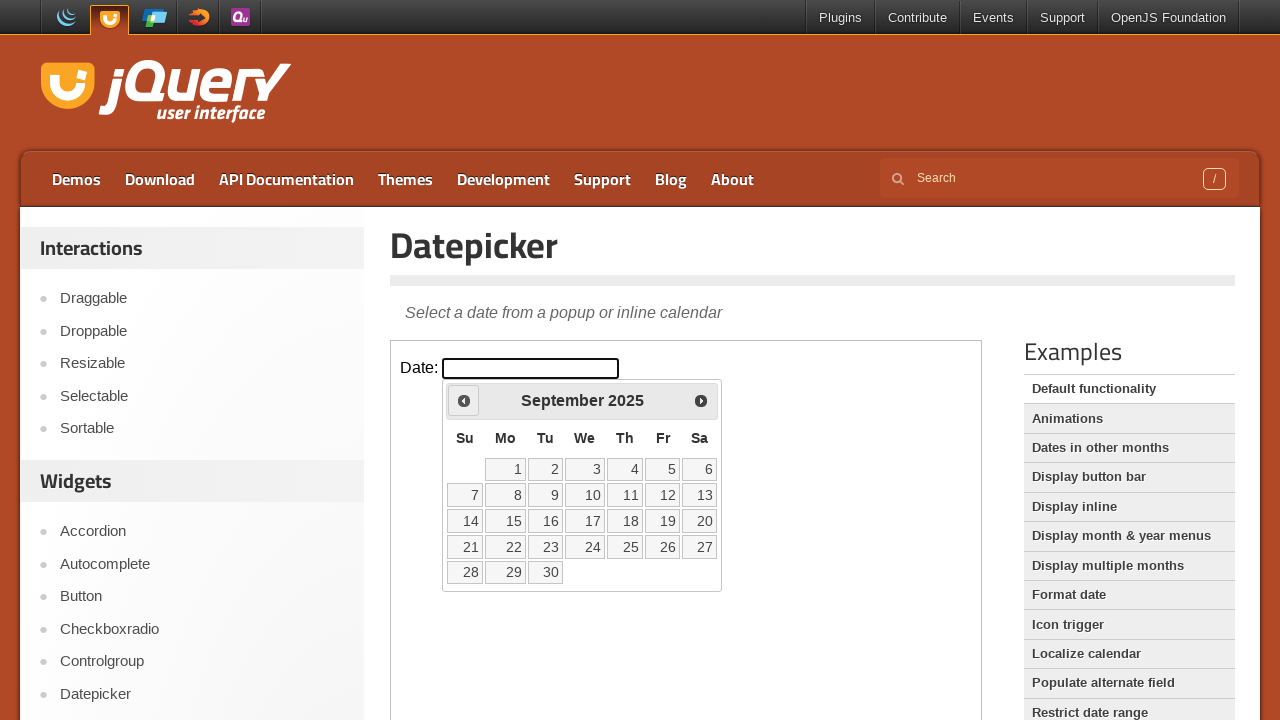

Checked current month/year: September 2025
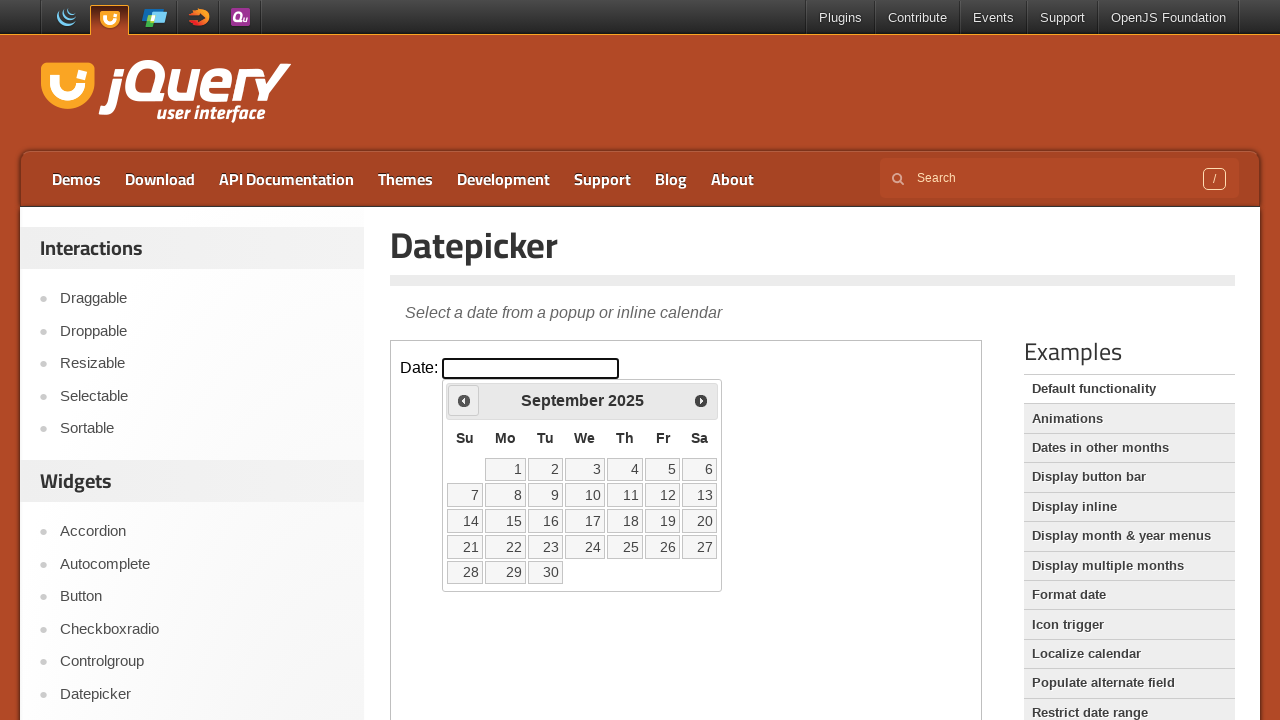

Clicked previous button to navigate to earlier month at (464, 400) on iframe.demo-frame >> internal:control=enter-frame >> span.ui-icon-circle-triangl
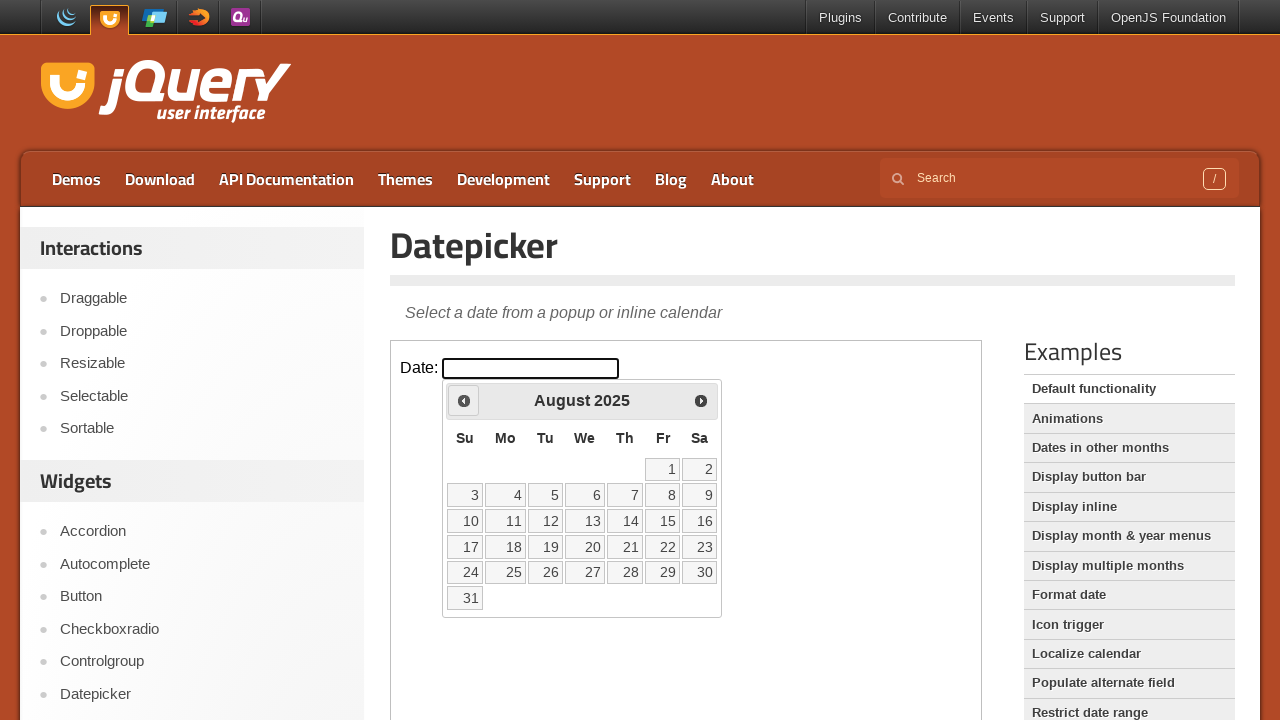

Waited for calendar to update after navigation
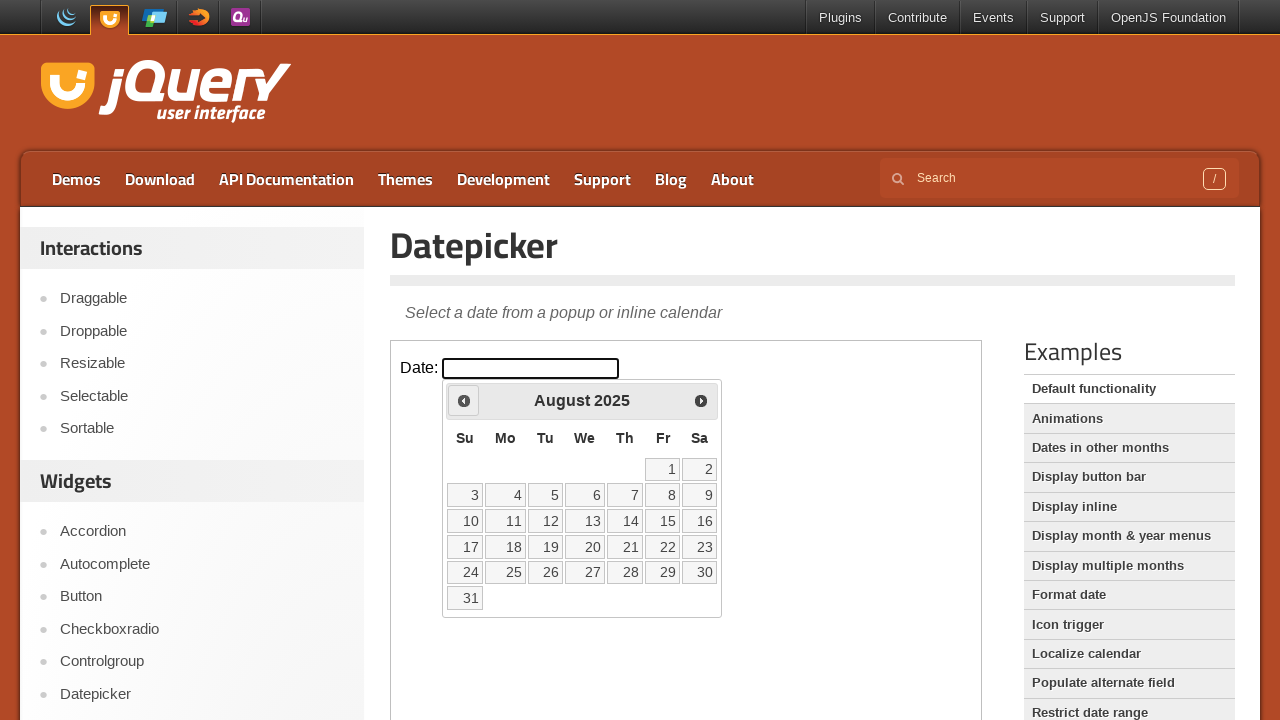

Checked current month/year: August 2025
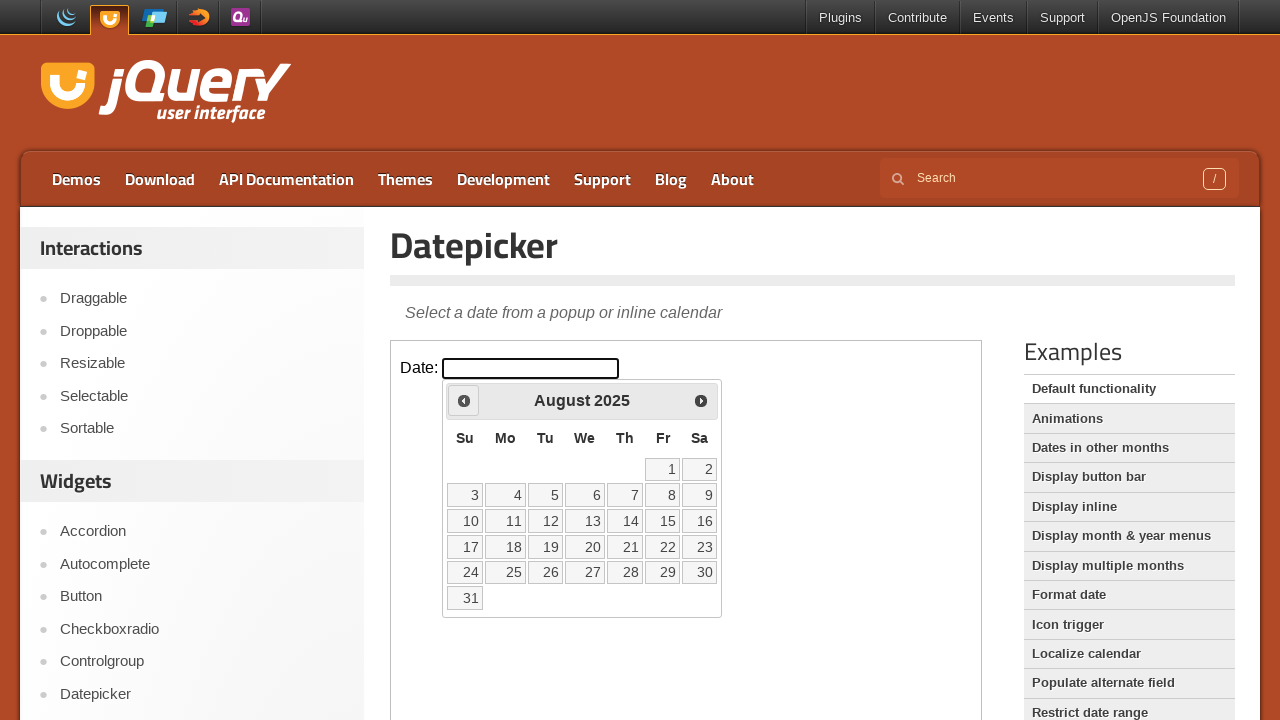

Clicked previous button to navigate to earlier month at (464, 400) on iframe.demo-frame >> internal:control=enter-frame >> span.ui-icon-circle-triangl
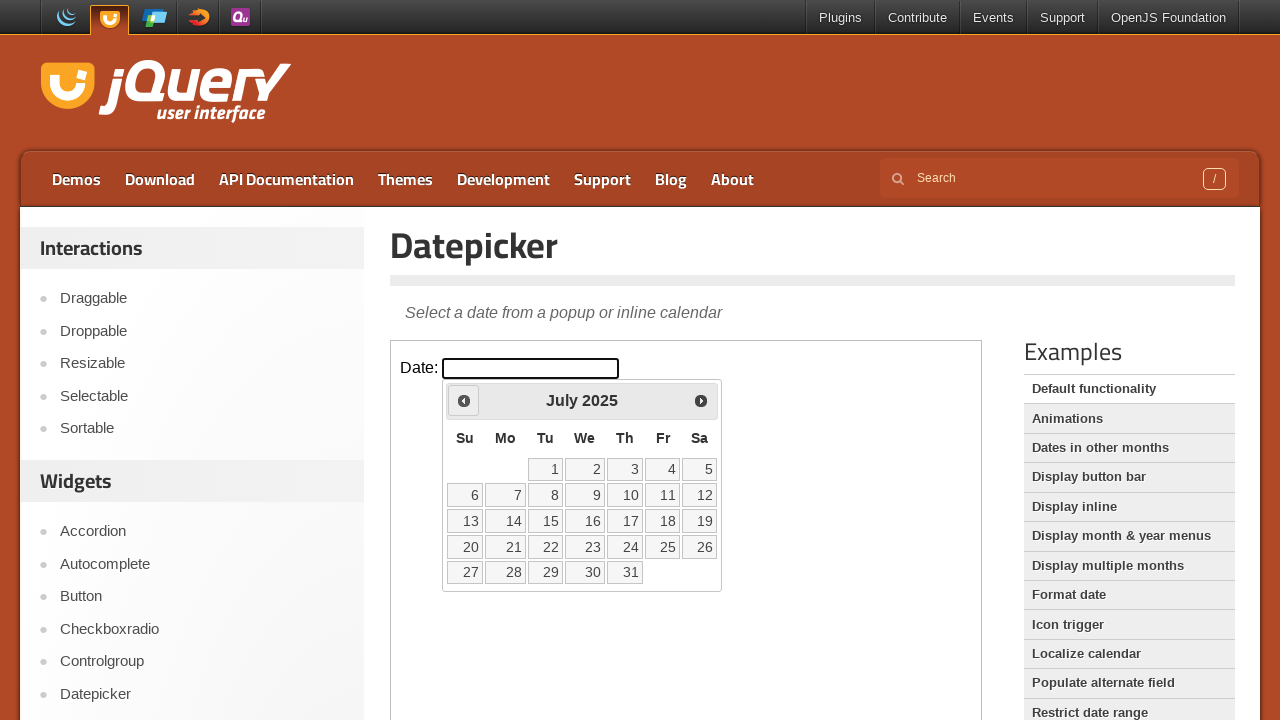

Waited for calendar to update after navigation
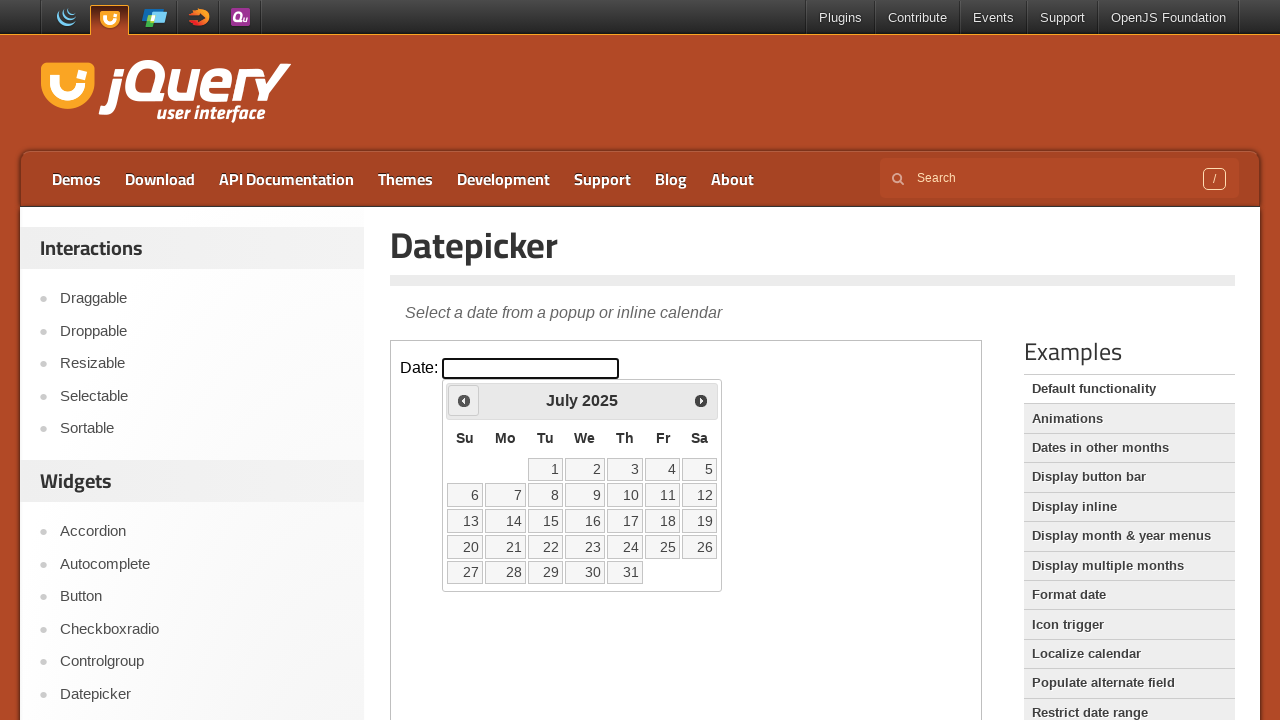

Checked current month/year: July 2025
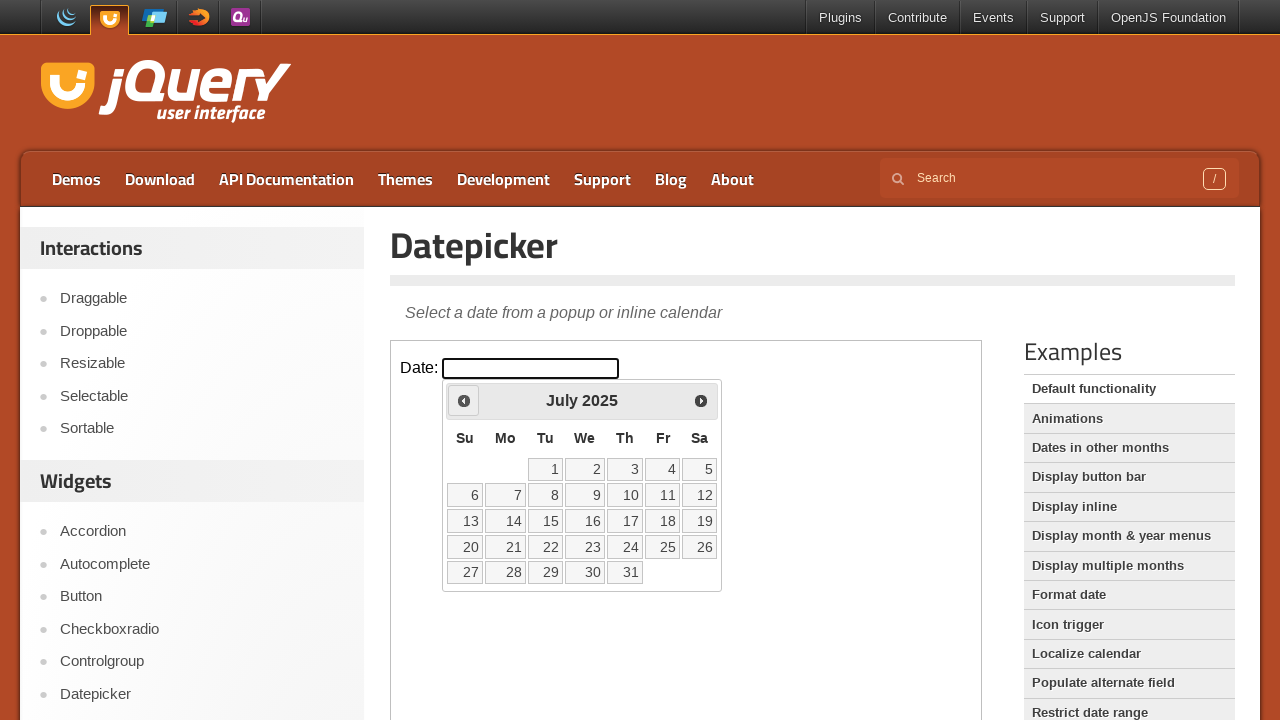

Clicked previous button to navigate to earlier month at (464, 400) on iframe.demo-frame >> internal:control=enter-frame >> span.ui-icon-circle-triangl
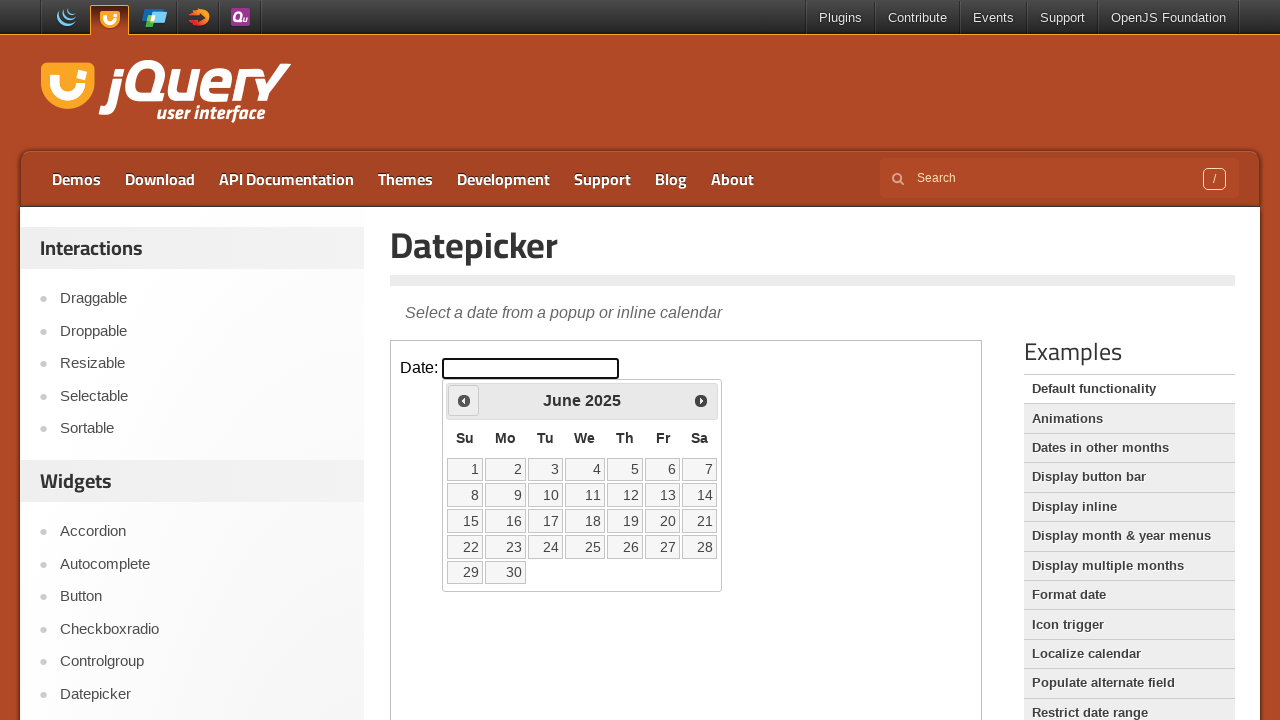

Waited for calendar to update after navigation
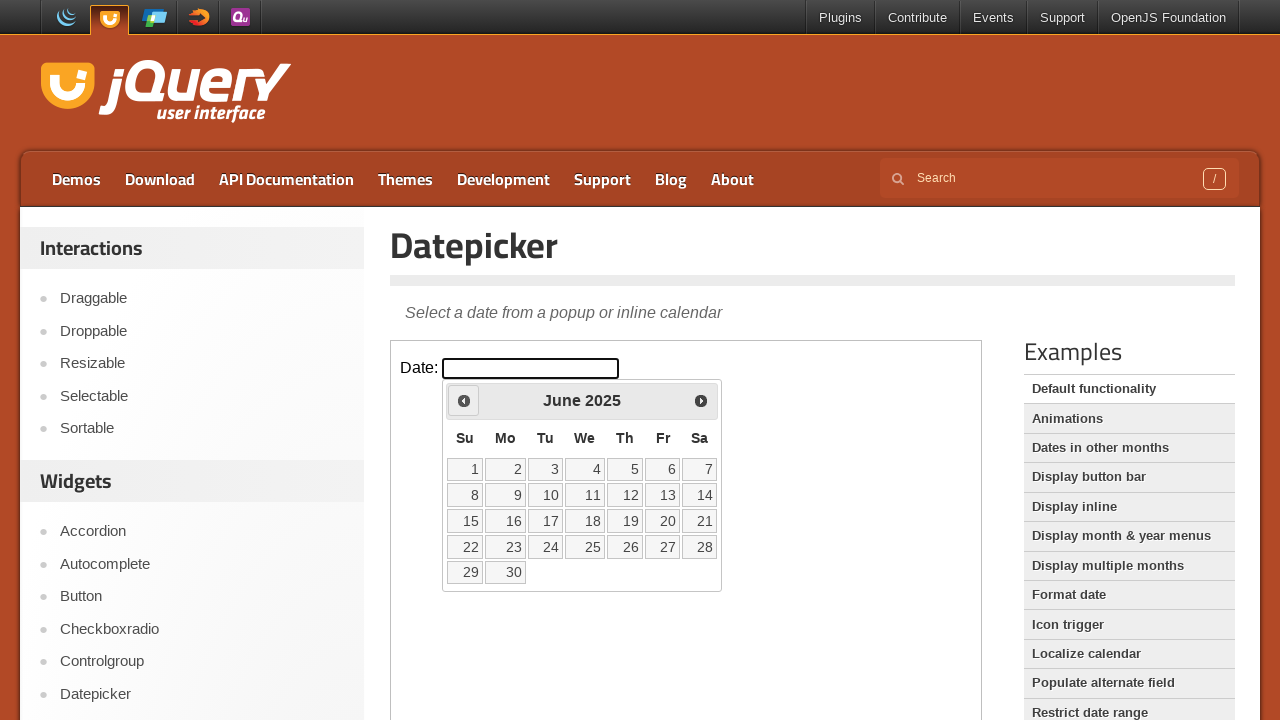

Checked current month/year: June 2025
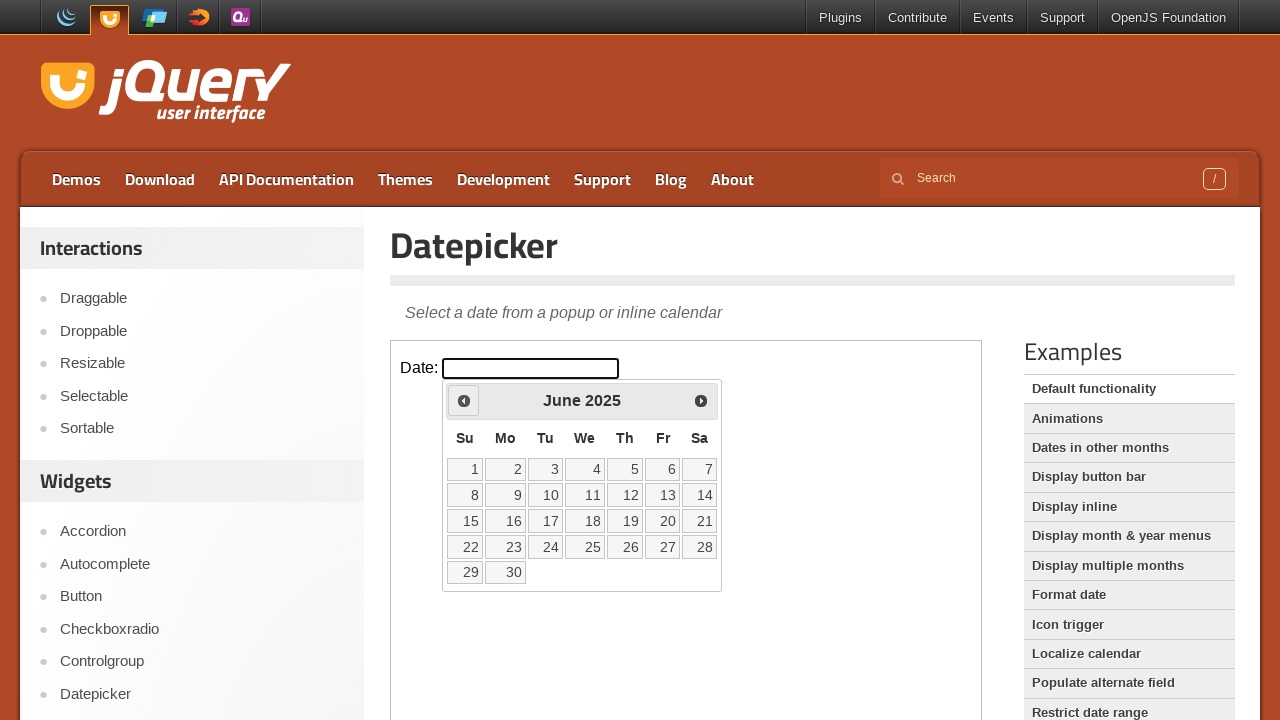

Clicked previous button to navigate to earlier month at (464, 400) on iframe.demo-frame >> internal:control=enter-frame >> span.ui-icon-circle-triangl
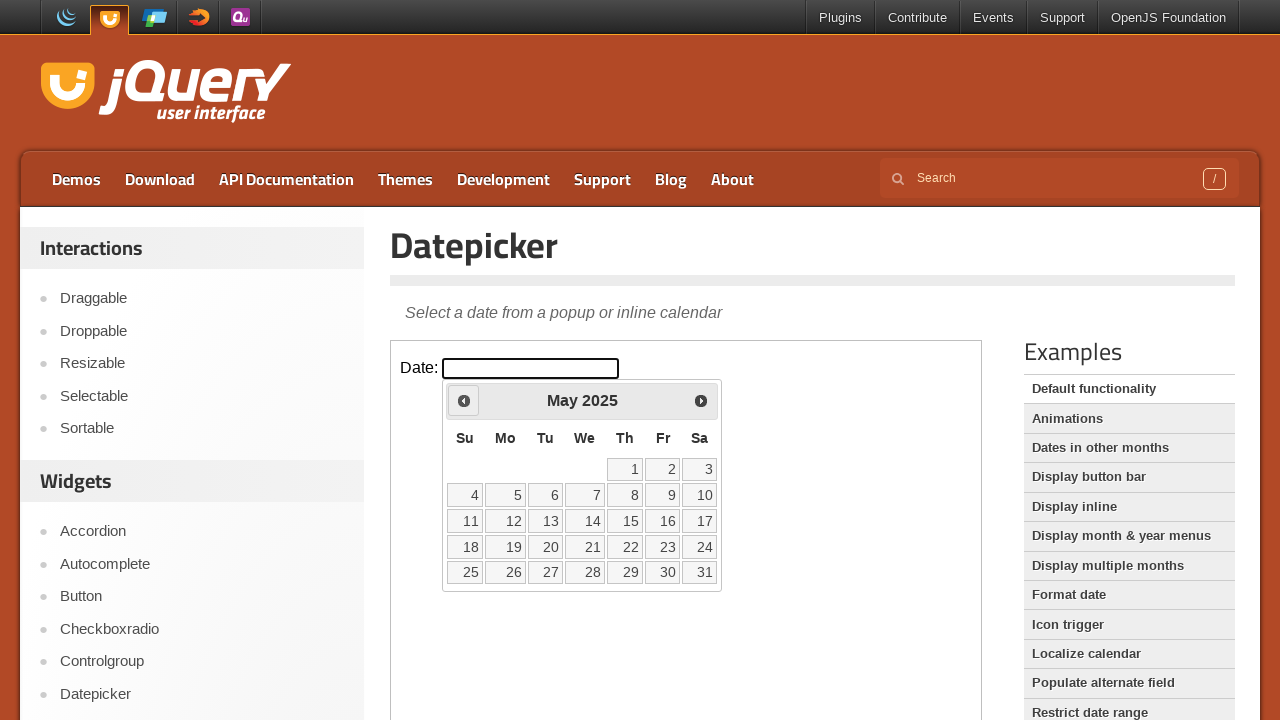

Waited for calendar to update after navigation
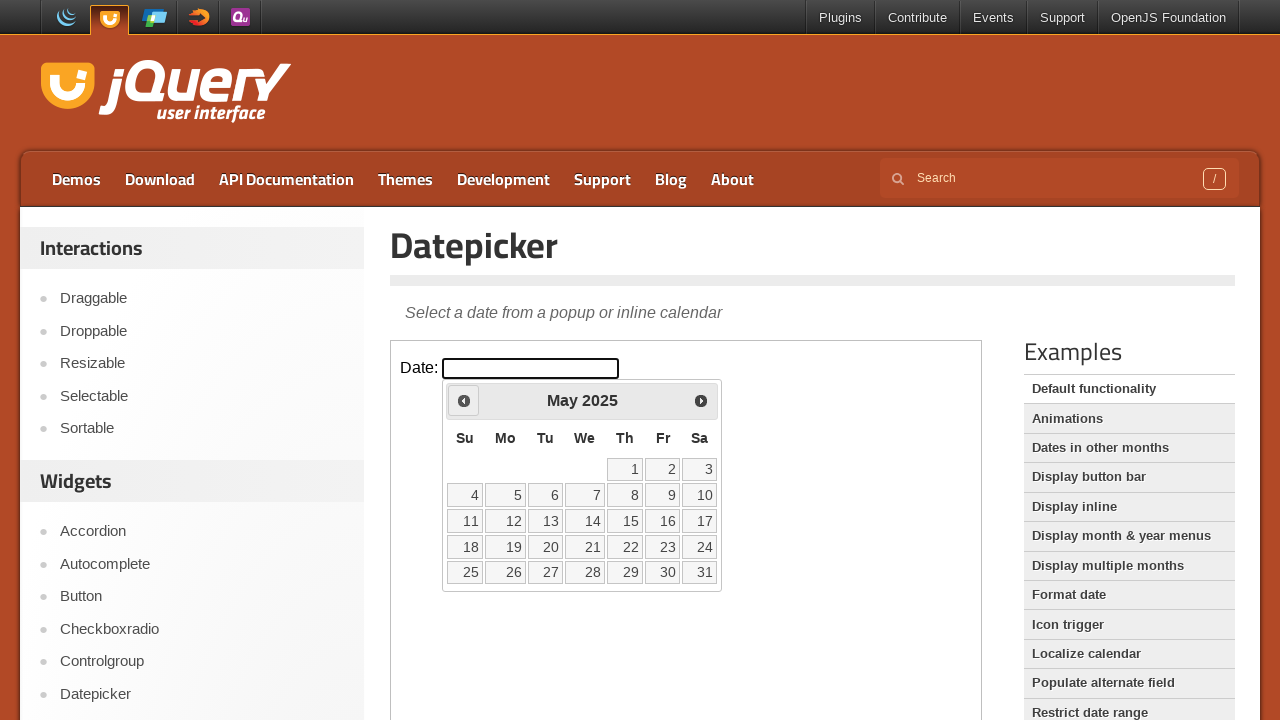

Checked current month/year: May 2025
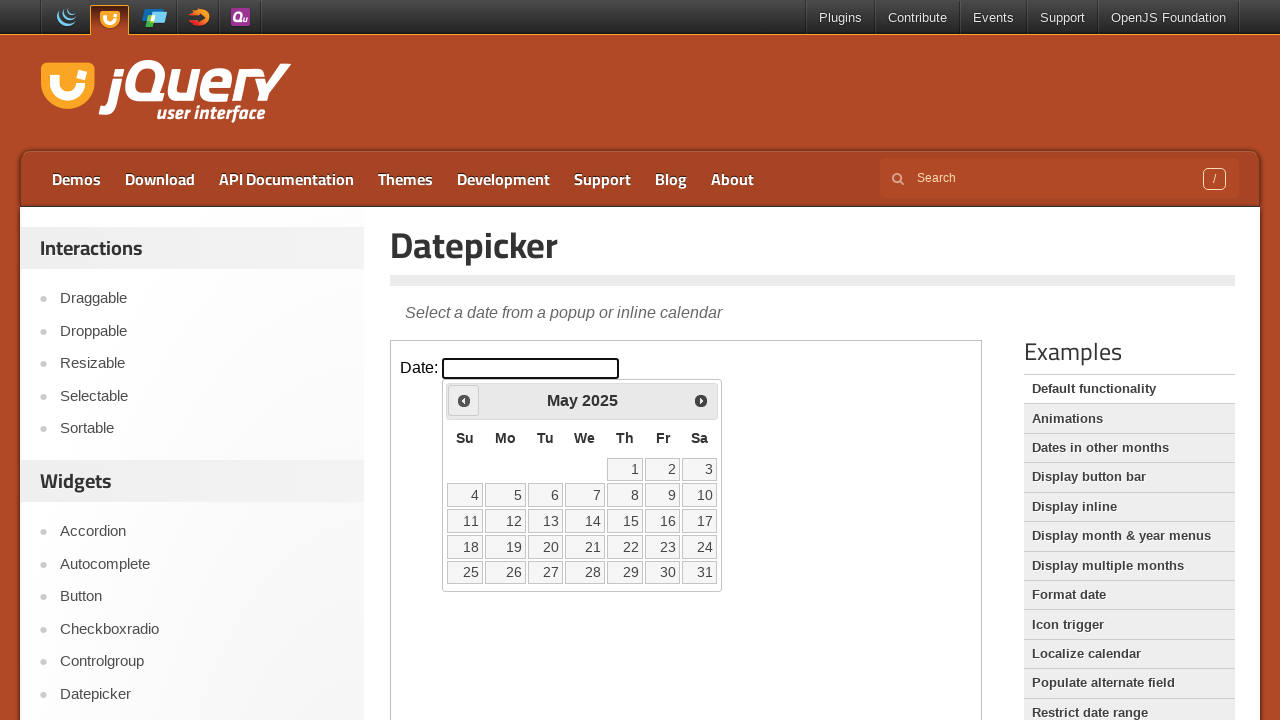

Clicked previous button to navigate to earlier month at (464, 400) on iframe.demo-frame >> internal:control=enter-frame >> span.ui-icon-circle-triangl
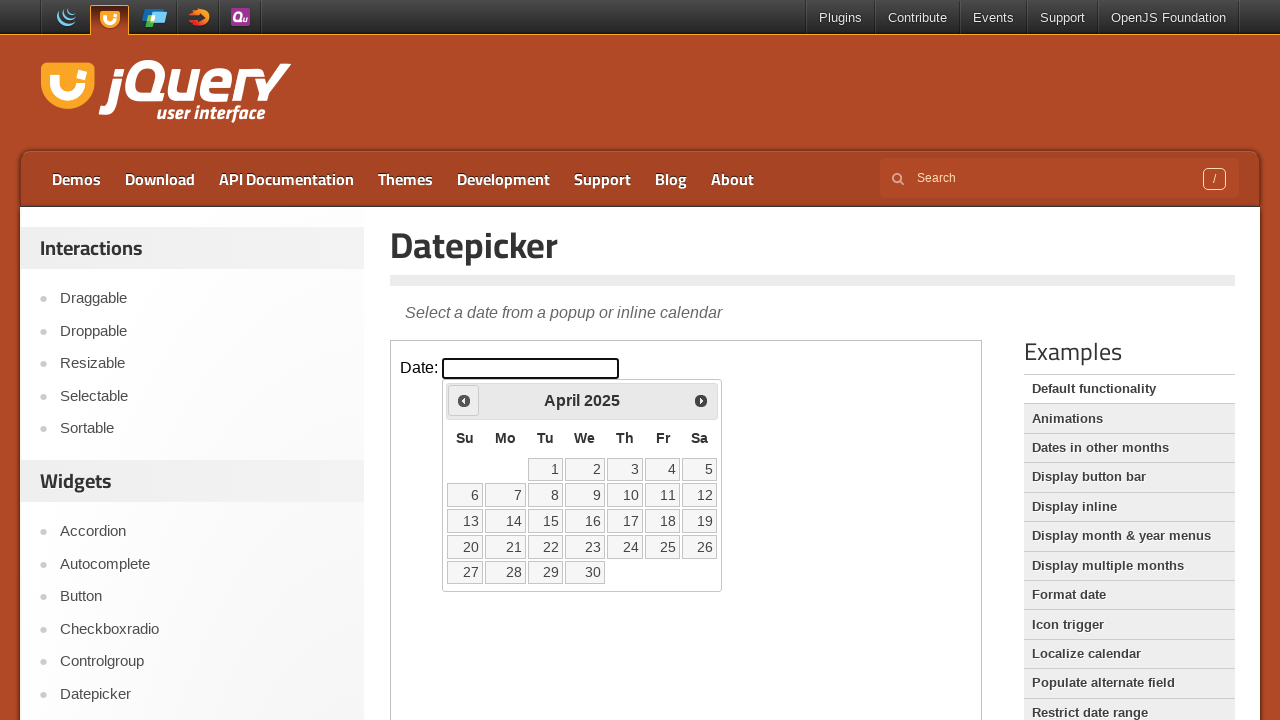

Waited for calendar to update after navigation
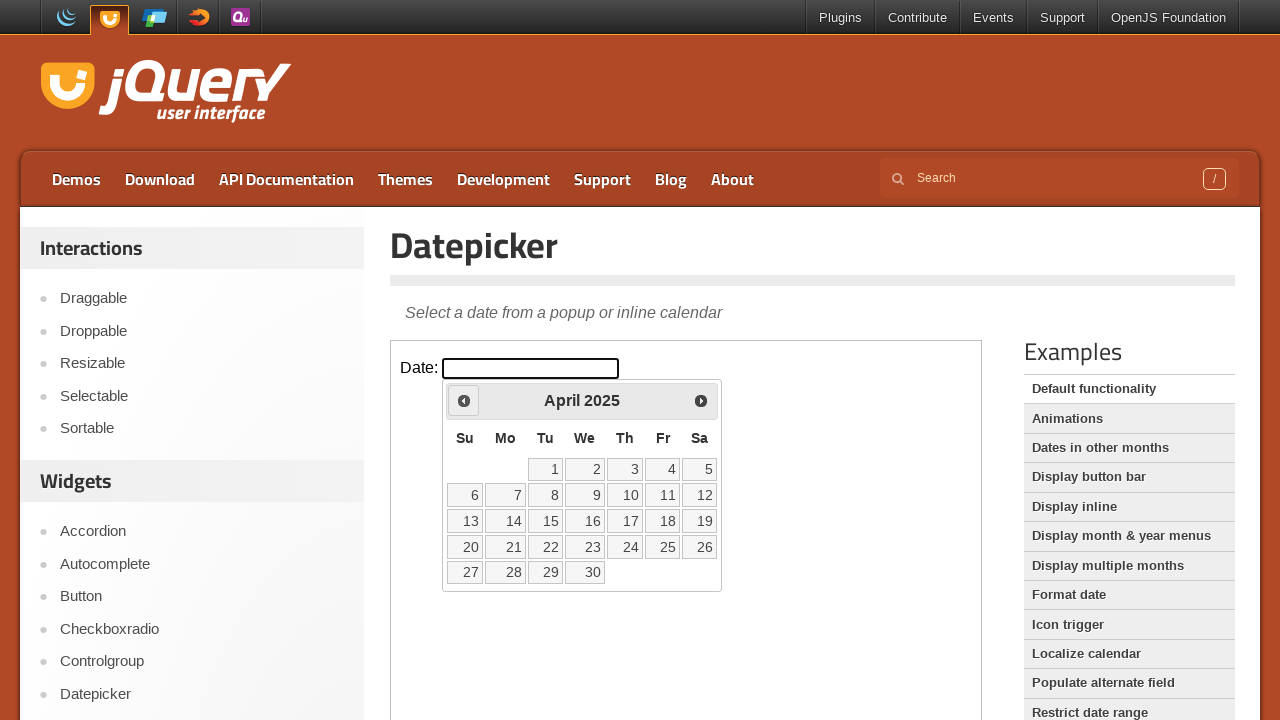

Checked current month/year: April 2025
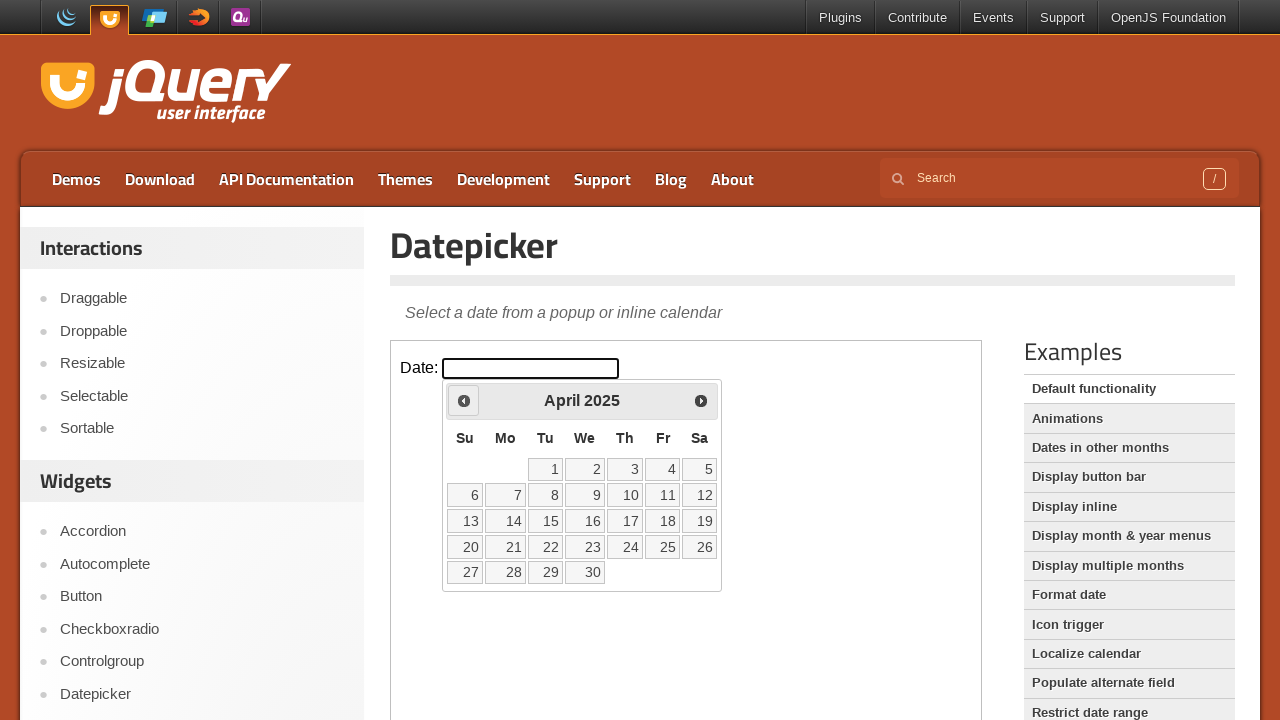

Clicked previous button to navigate to earlier month at (464, 400) on iframe.demo-frame >> internal:control=enter-frame >> span.ui-icon-circle-triangl
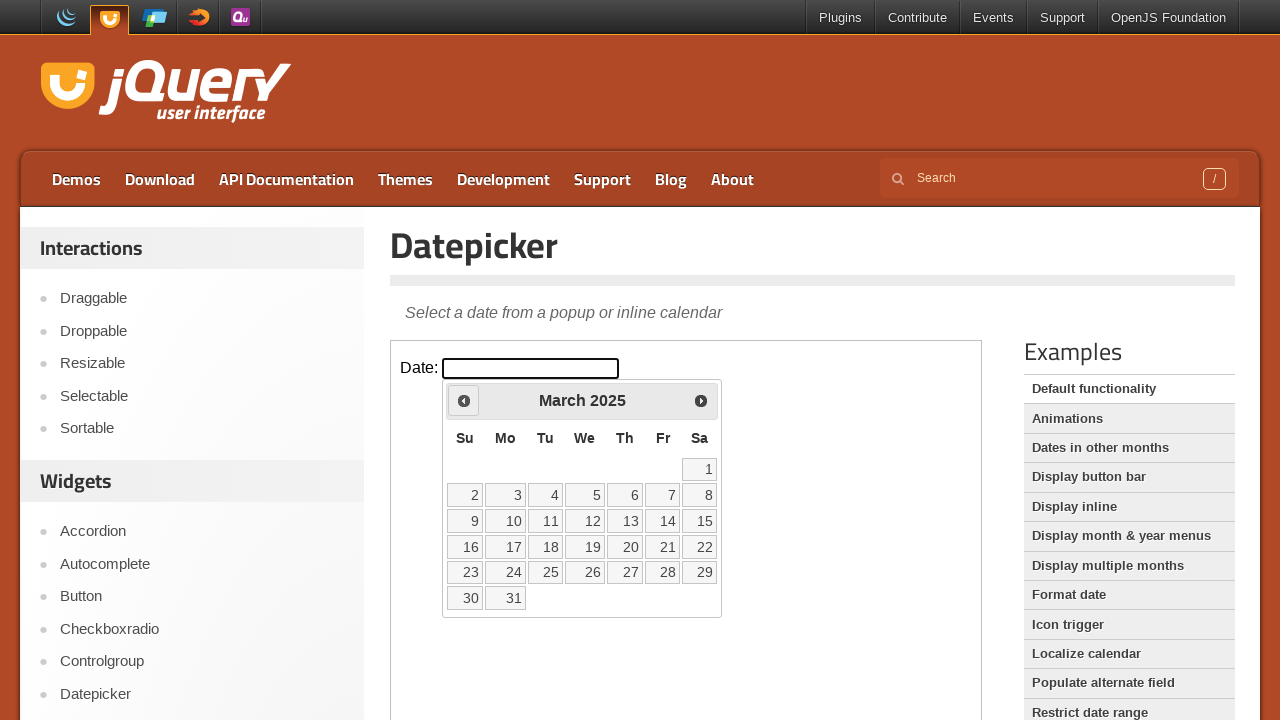

Waited for calendar to update after navigation
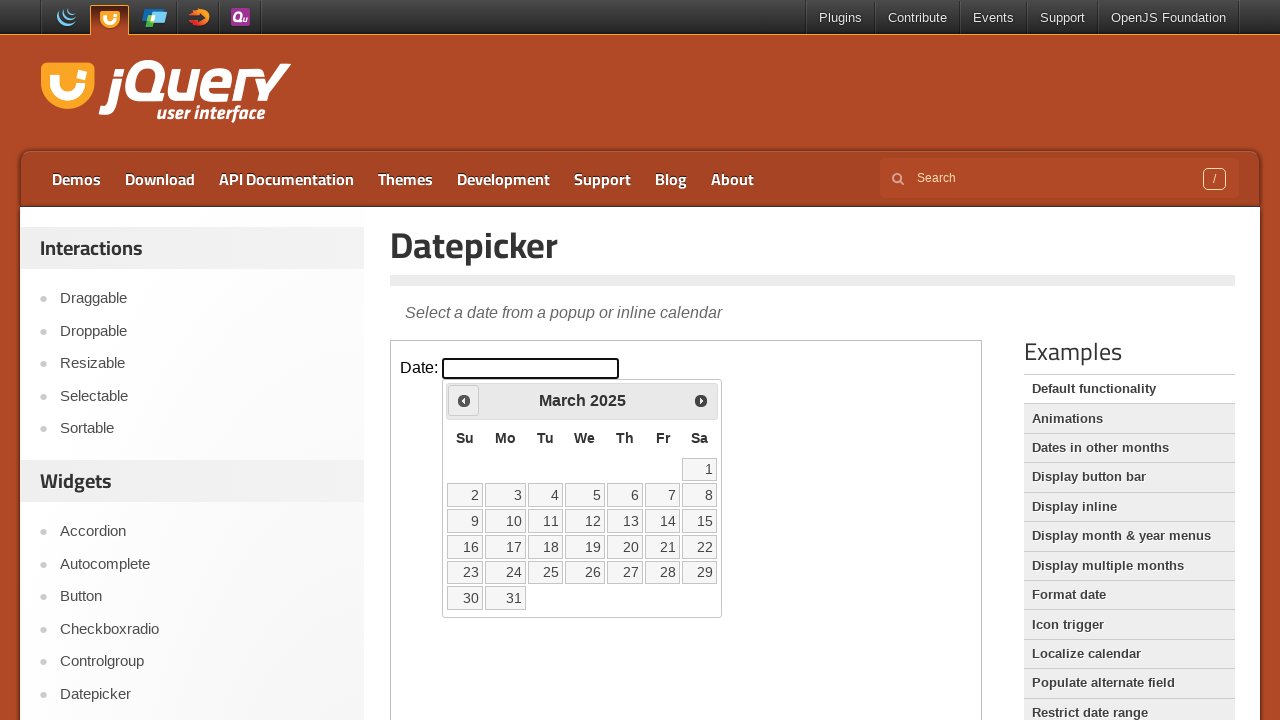

Checked current month/year: March 2025
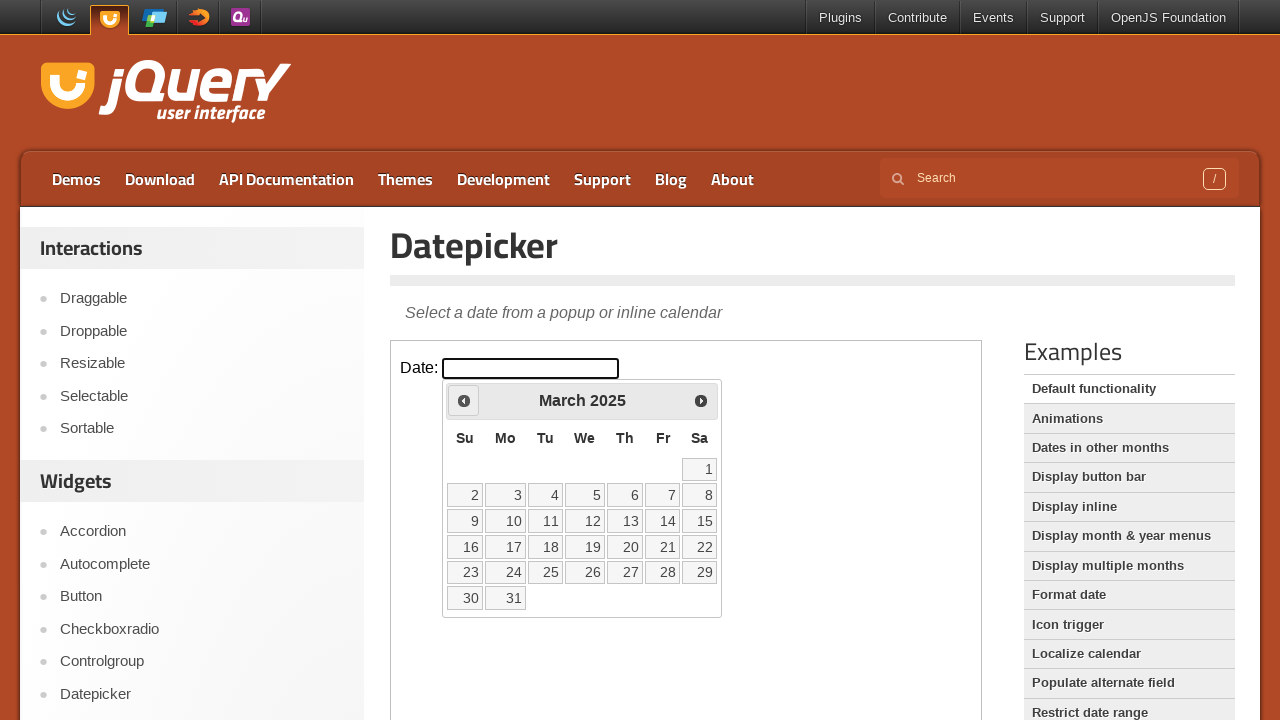

Clicked previous button to navigate to earlier month at (464, 400) on iframe.demo-frame >> internal:control=enter-frame >> span.ui-icon-circle-triangl
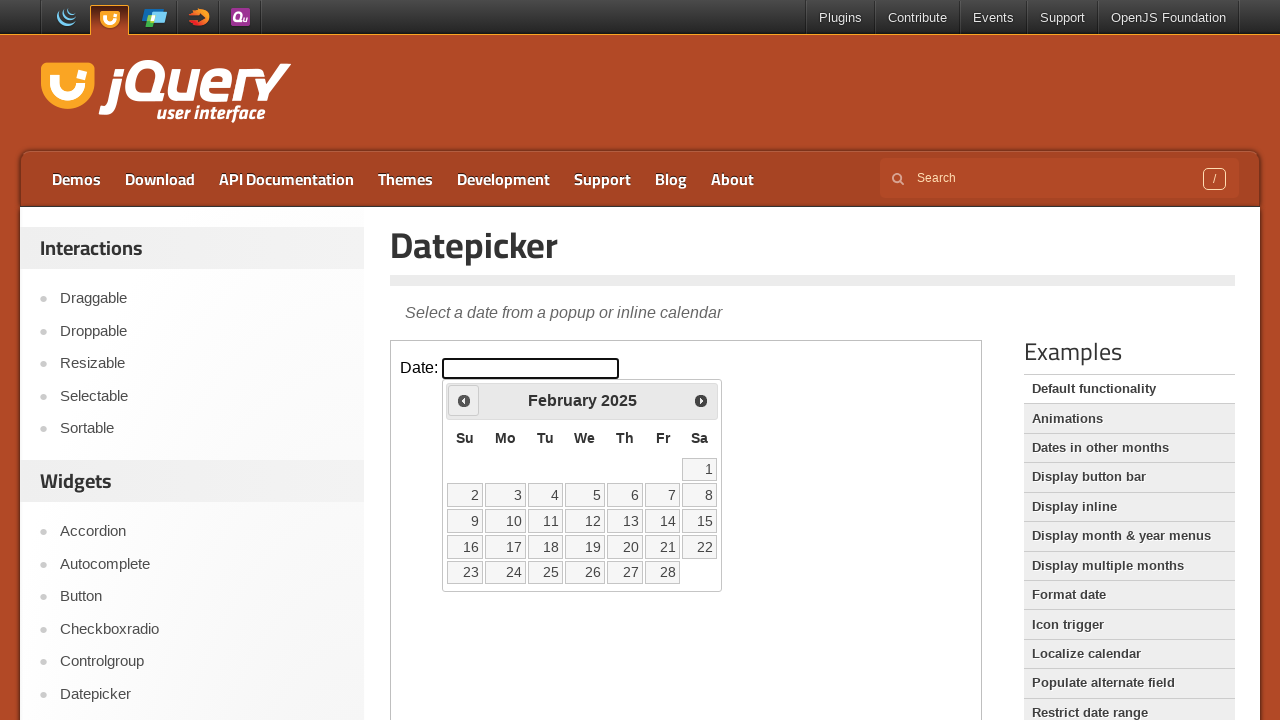

Waited for calendar to update after navigation
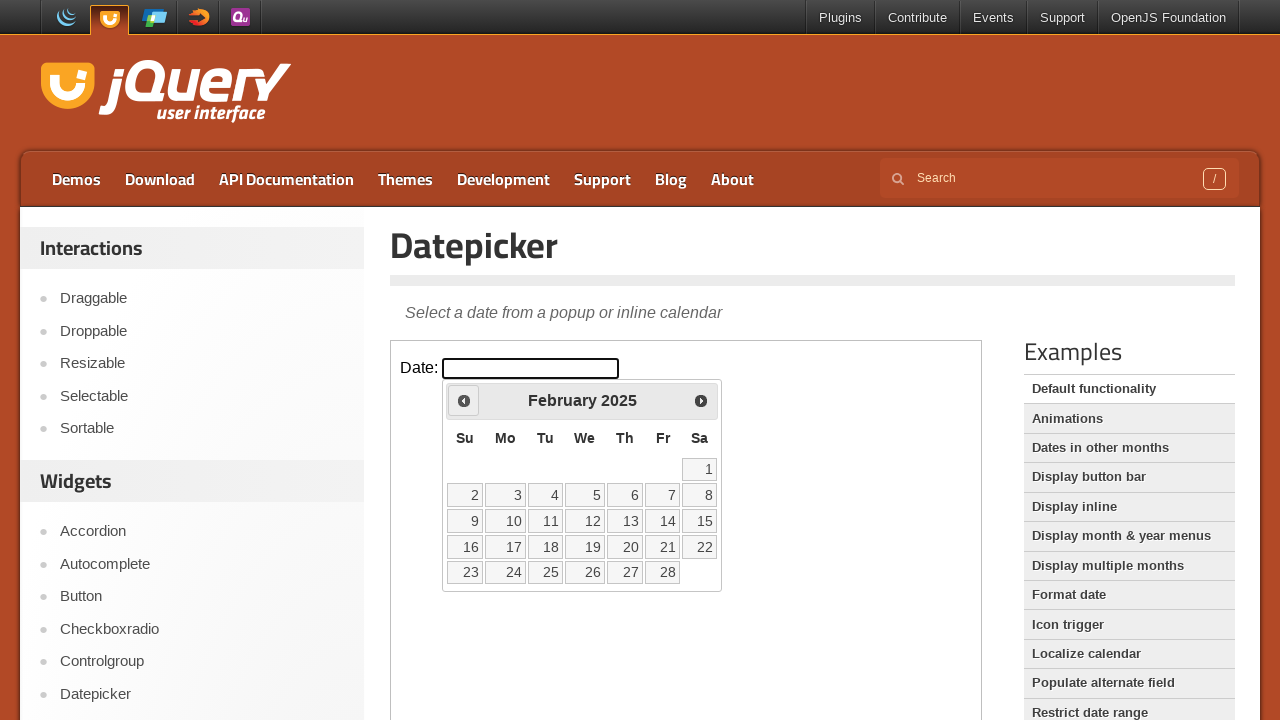

Checked current month/year: February 2025
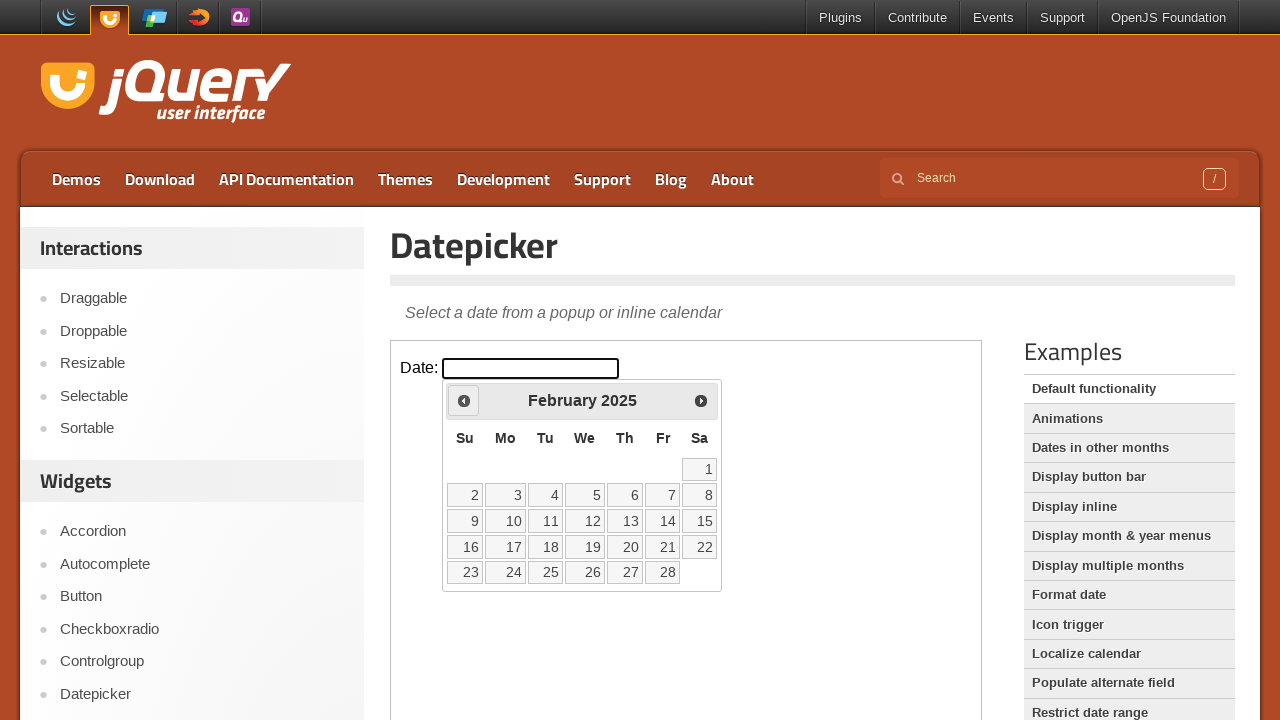

Clicked previous button to navigate to earlier month at (464, 400) on iframe.demo-frame >> internal:control=enter-frame >> span.ui-icon-circle-triangl
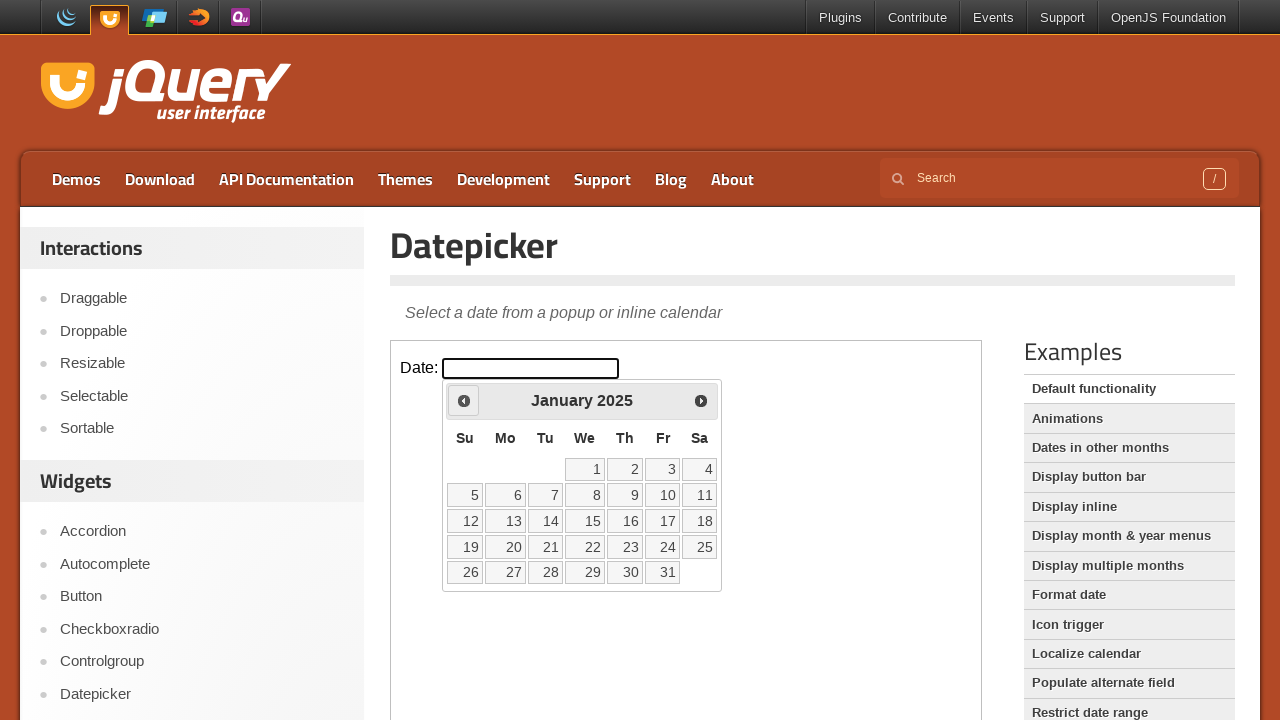

Waited for calendar to update after navigation
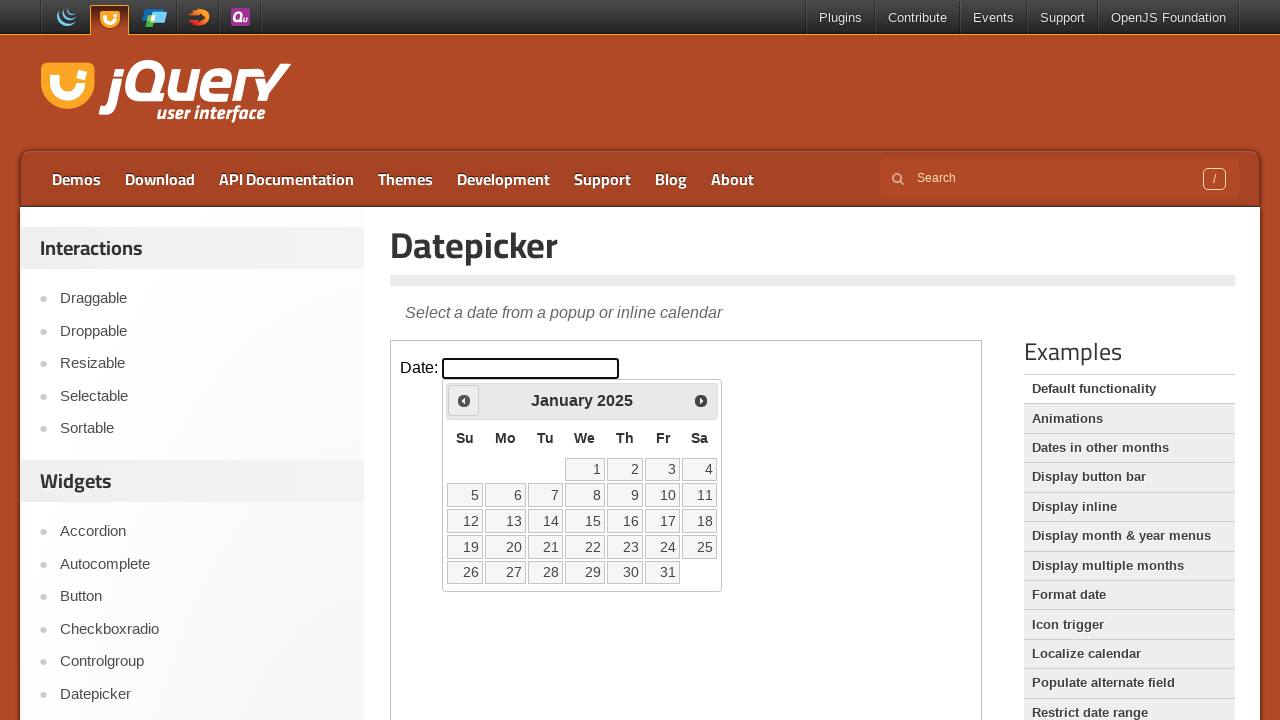

Checked current month/year: January 2025
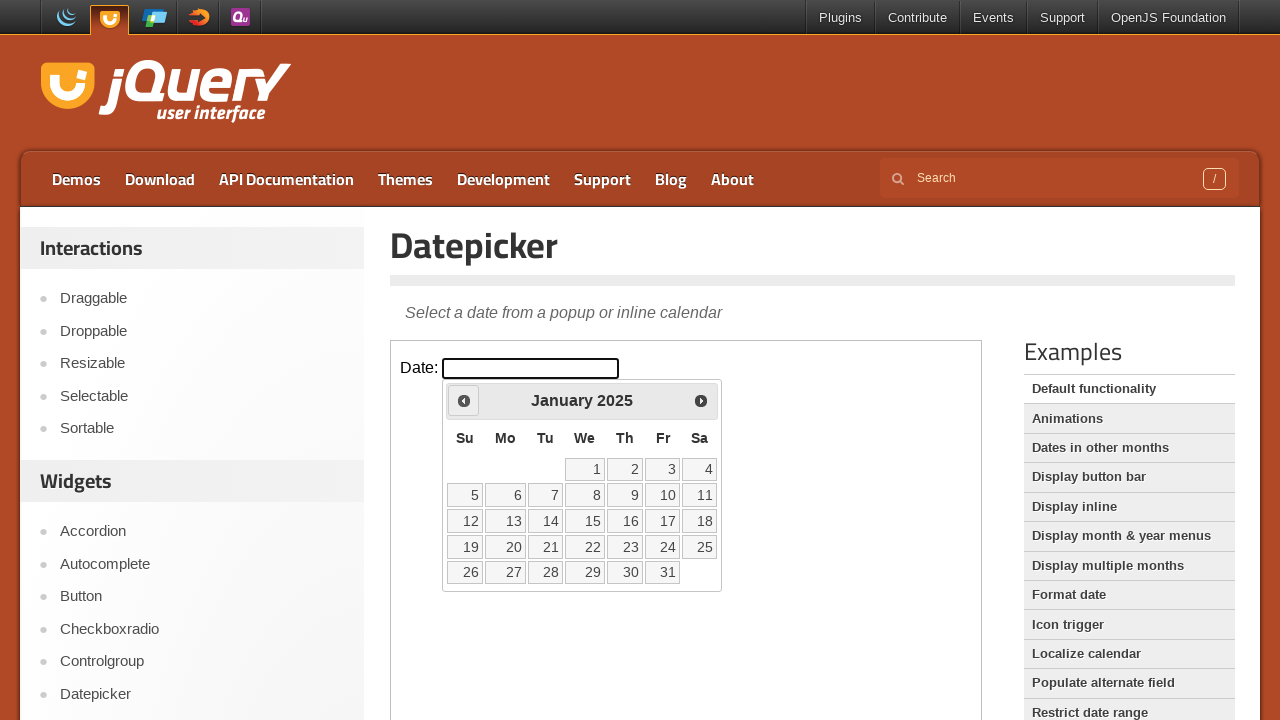

Clicked previous button to navigate to earlier month at (464, 400) on iframe.demo-frame >> internal:control=enter-frame >> span.ui-icon-circle-triangl
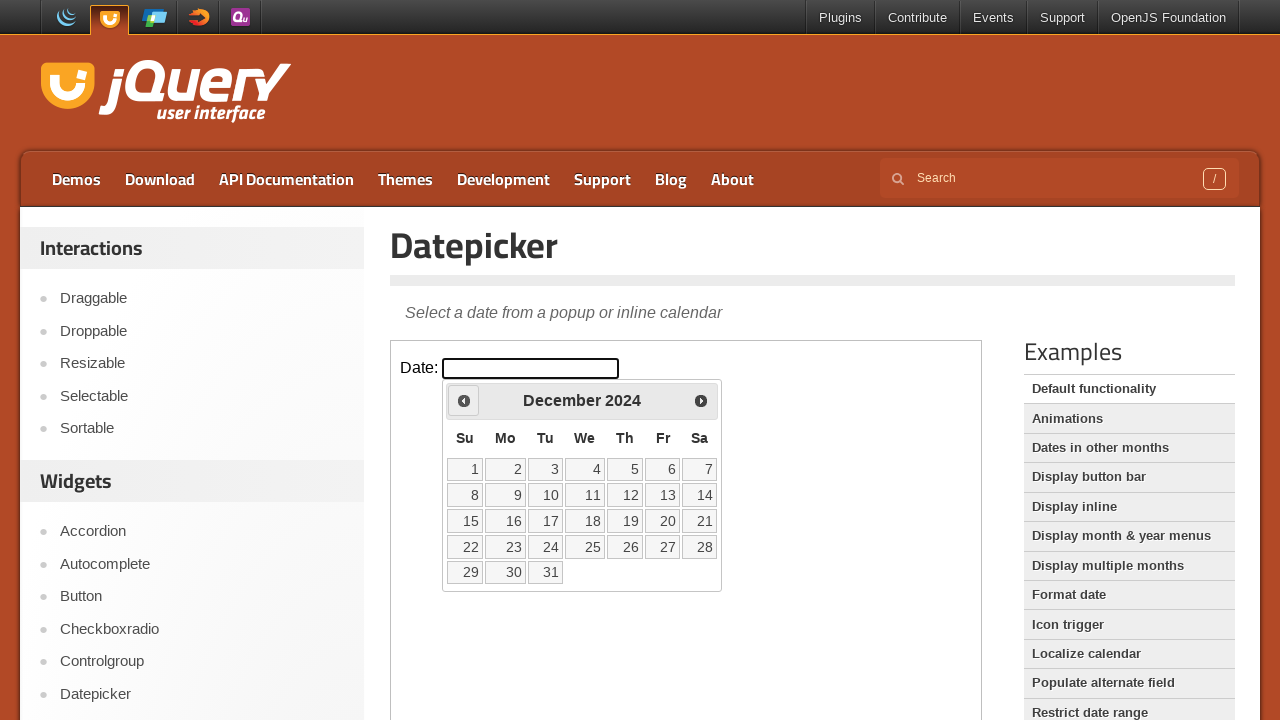

Waited for calendar to update after navigation
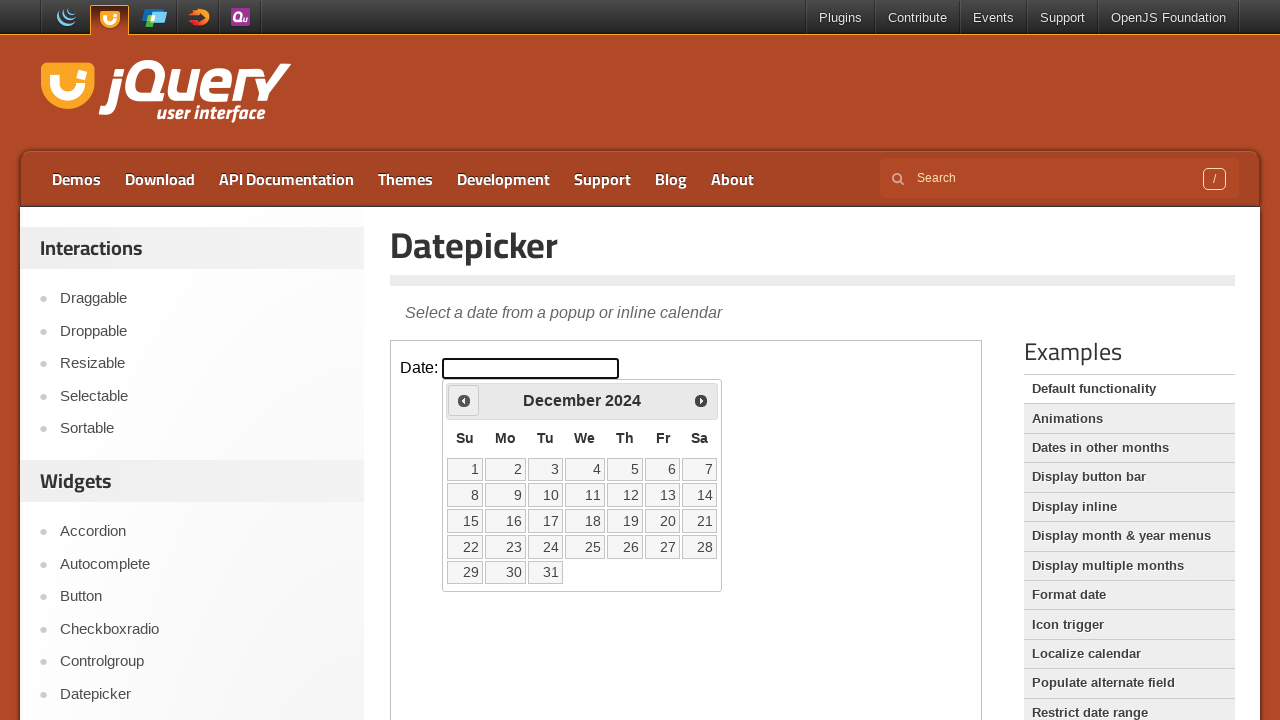

Checked current month/year: December 2024
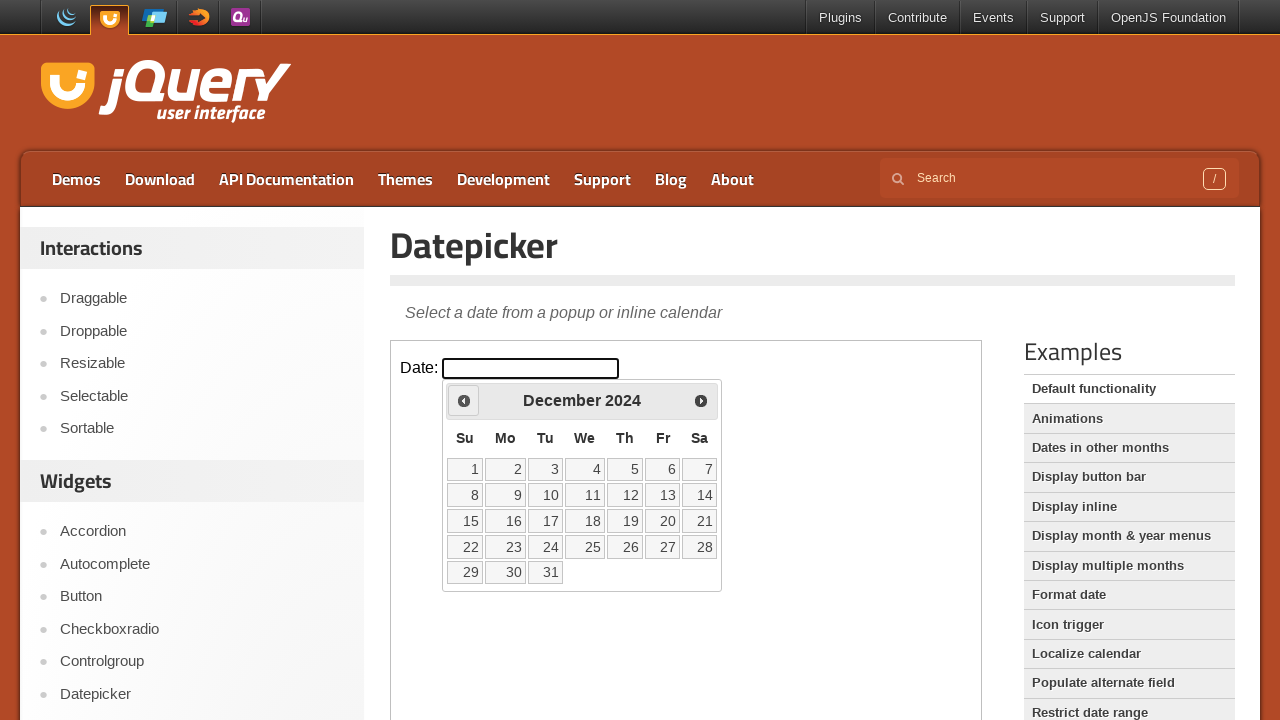

Clicked previous button to navigate to earlier month at (464, 400) on iframe.demo-frame >> internal:control=enter-frame >> span.ui-icon-circle-triangl
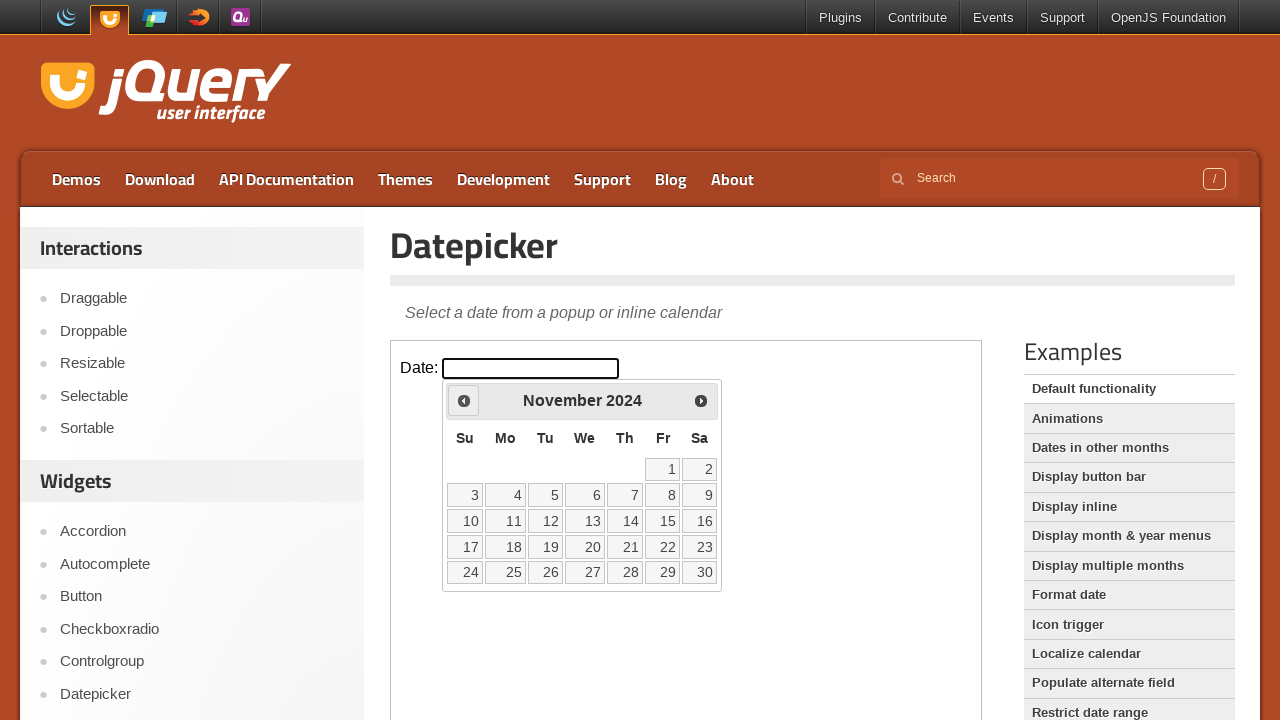

Waited for calendar to update after navigation
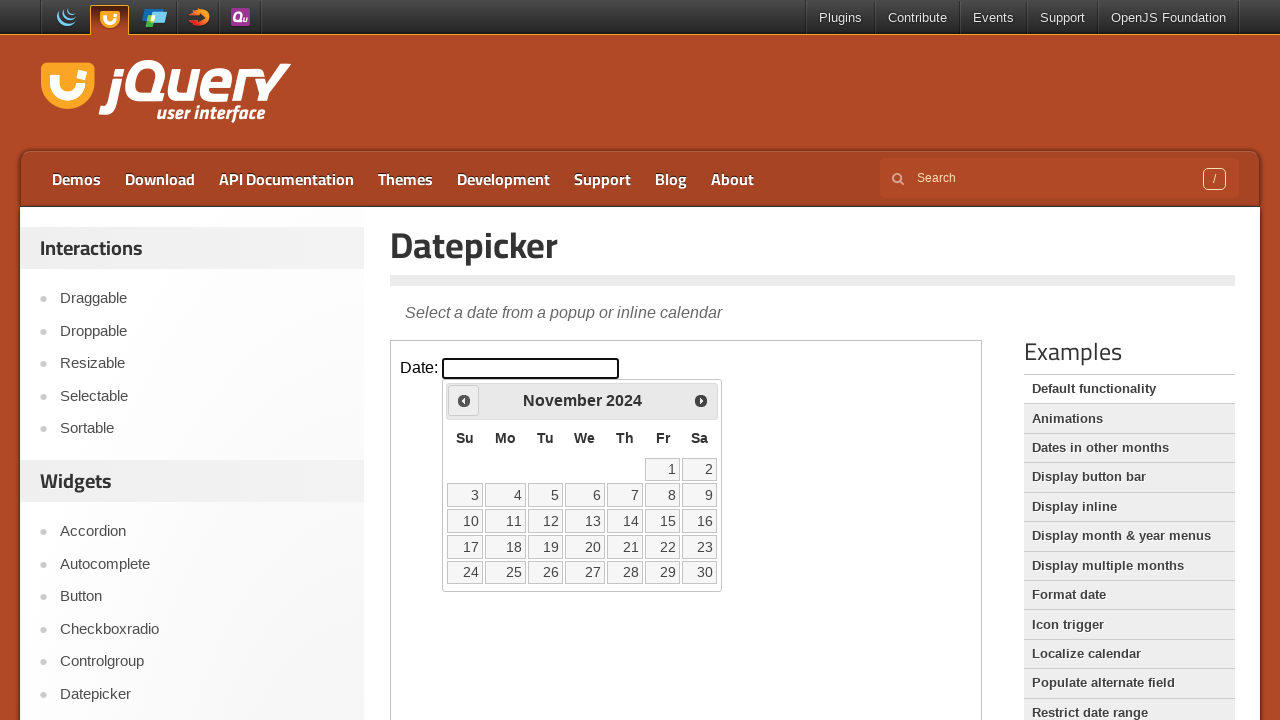

Checked current month/year: November 2024
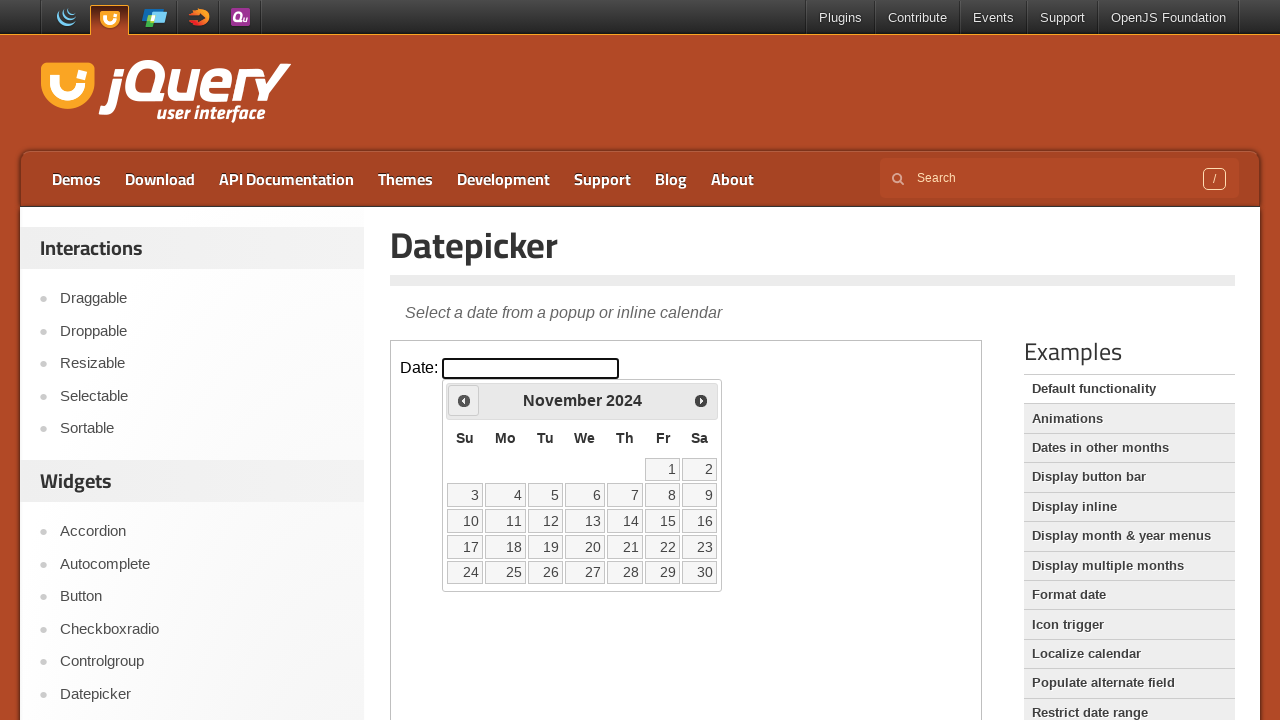

Clicked previous button to navigate to earlier month at (464, 400) on iframe.demo-frame >> internal:control=enter-frame >> span.ui-icon-circle-triangl
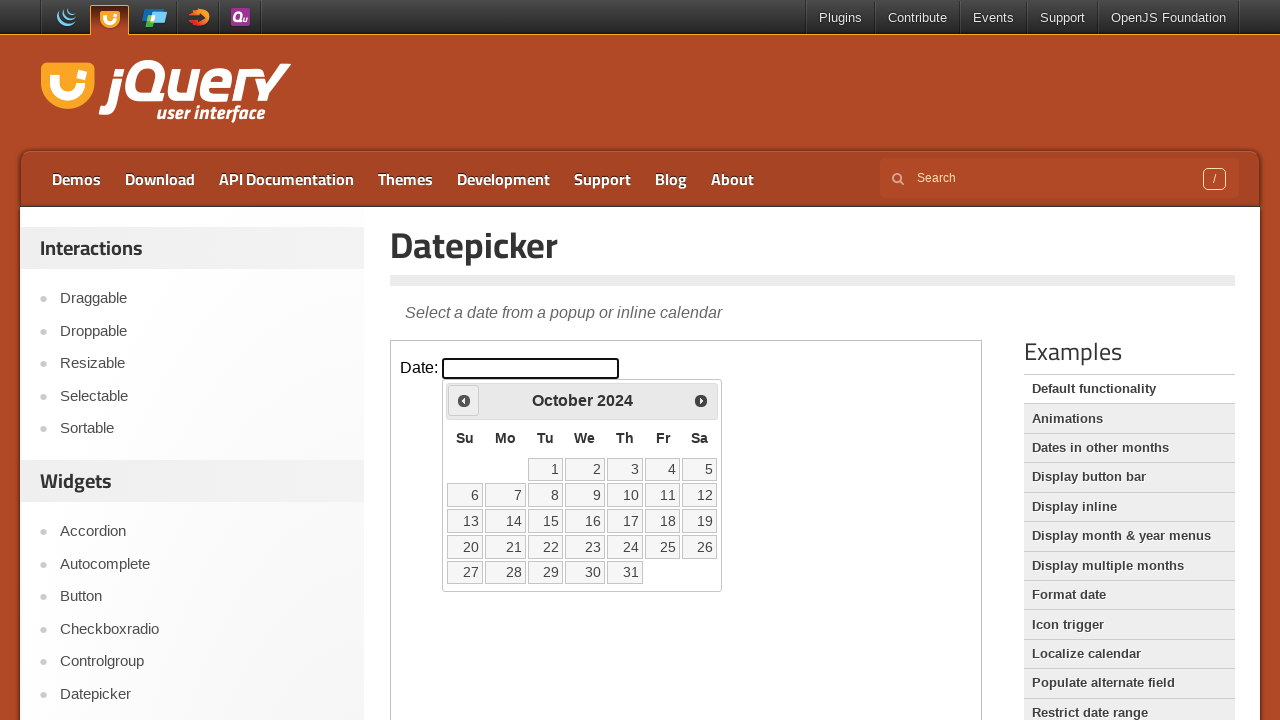

Waited for calendar to update after navigation
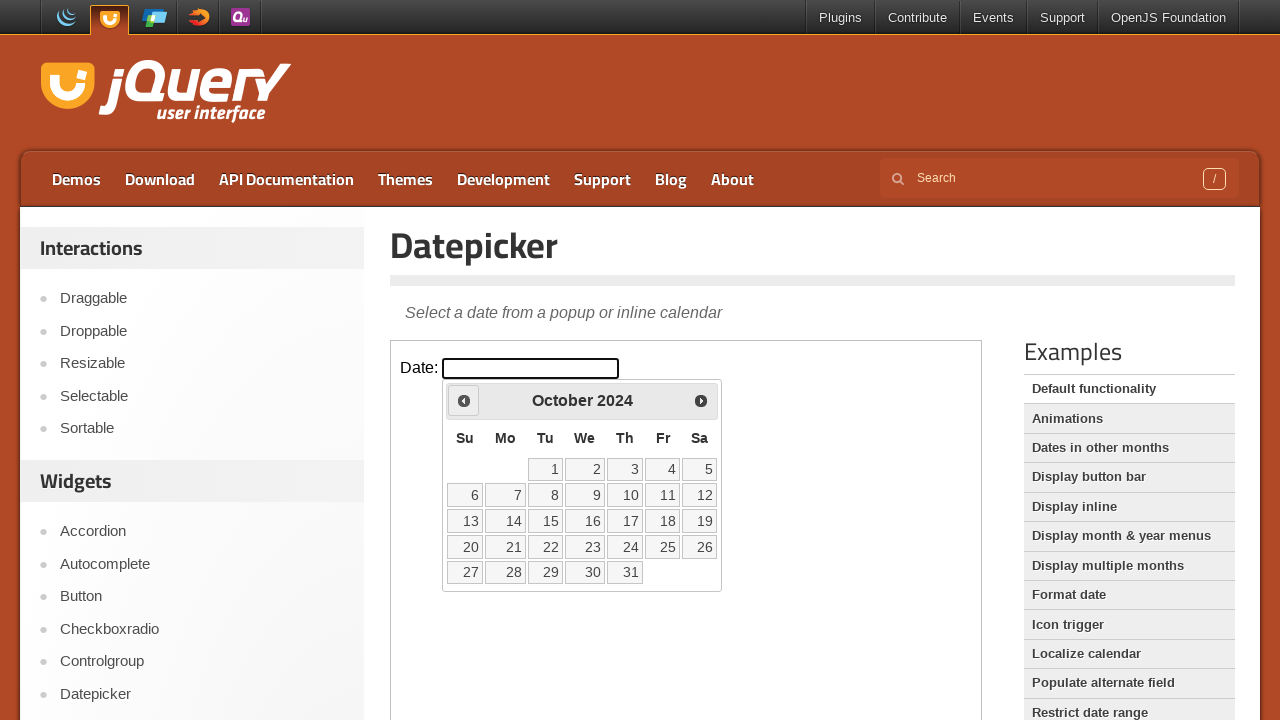

Checked current month/year: October 2024
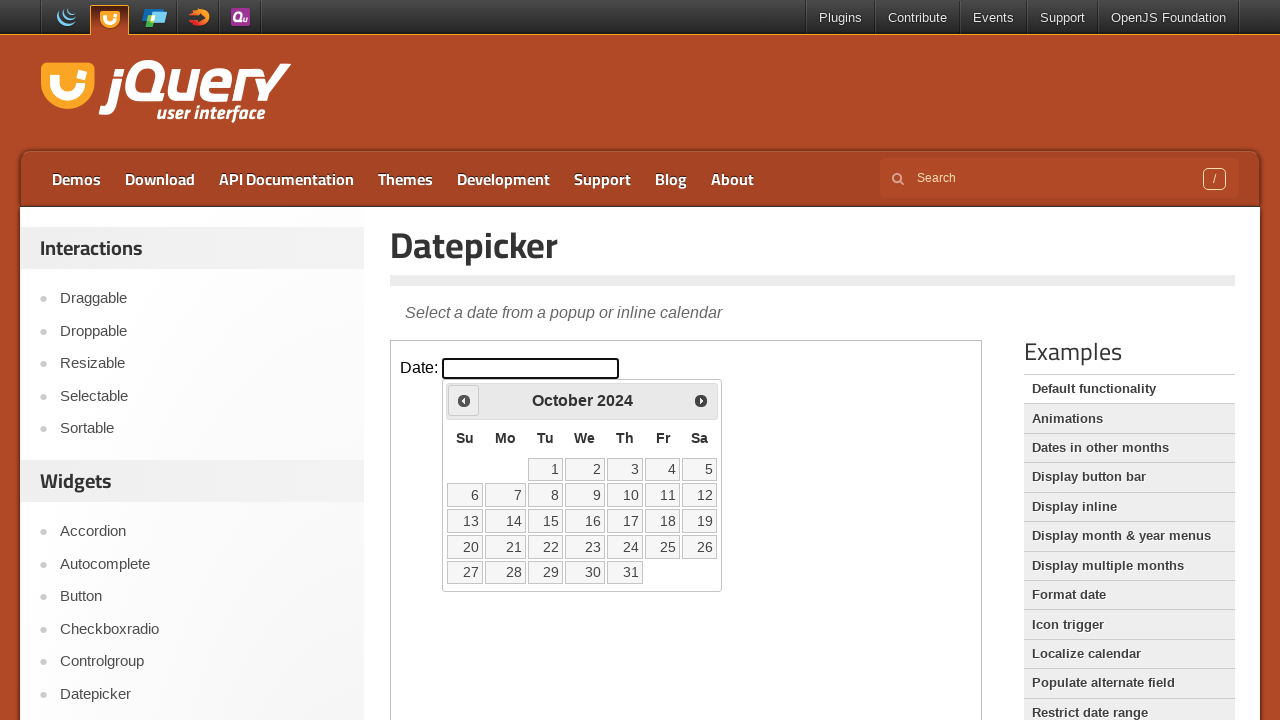

Clicked previous button to navigate to earlier month at (464, 400) on iframe.demo-frame >> internal:control=enter-frame >> span.ui-icon-circle-triangl
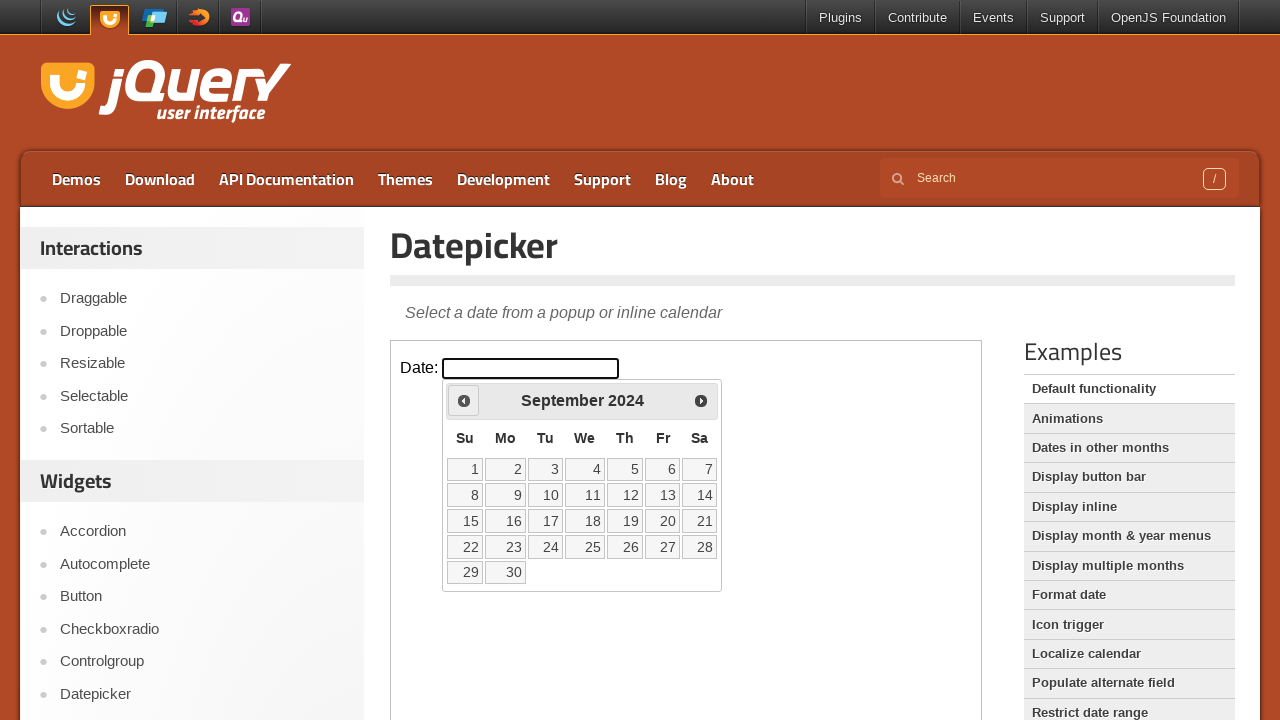

Waited for calendar to update after navigation
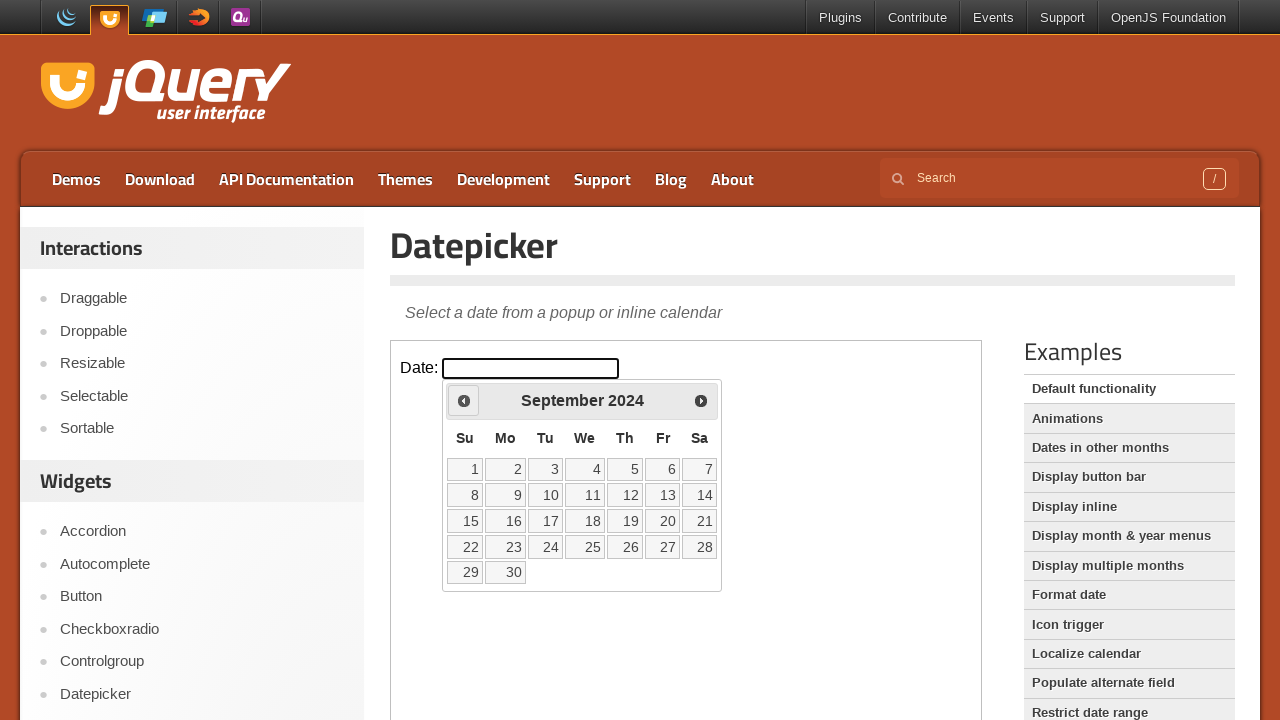

Checked current month/year: September 2024
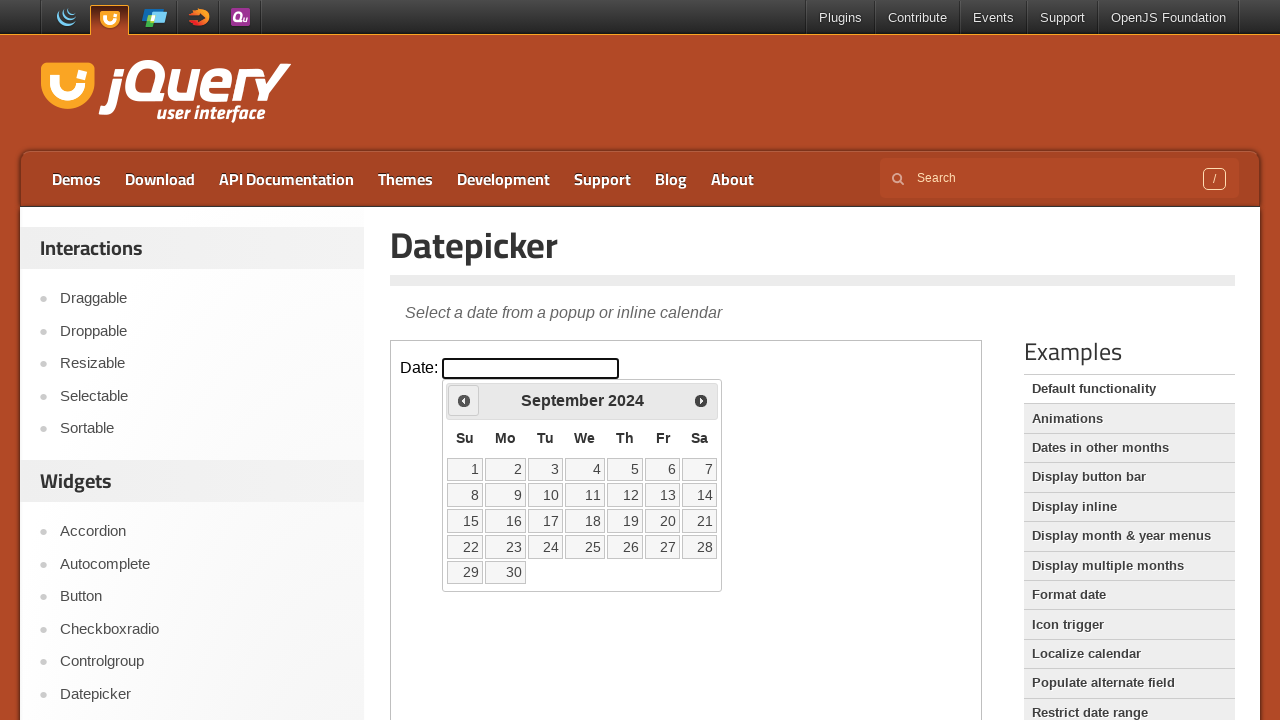

Clicked previous button to navigate to earlier month at (464, 400) on iframe.demo-frame >> internal:control=enter-frame >> span.ui-icon-circle-triangl
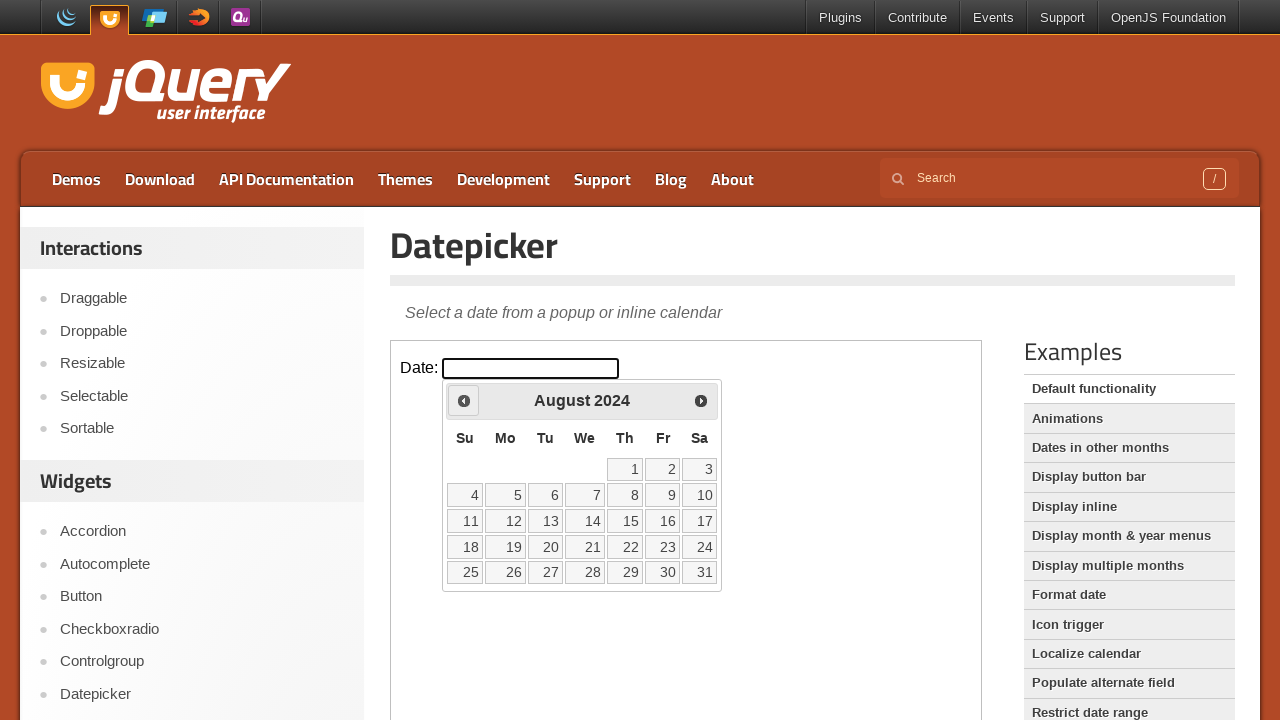

Waited for calendar to update after navigation
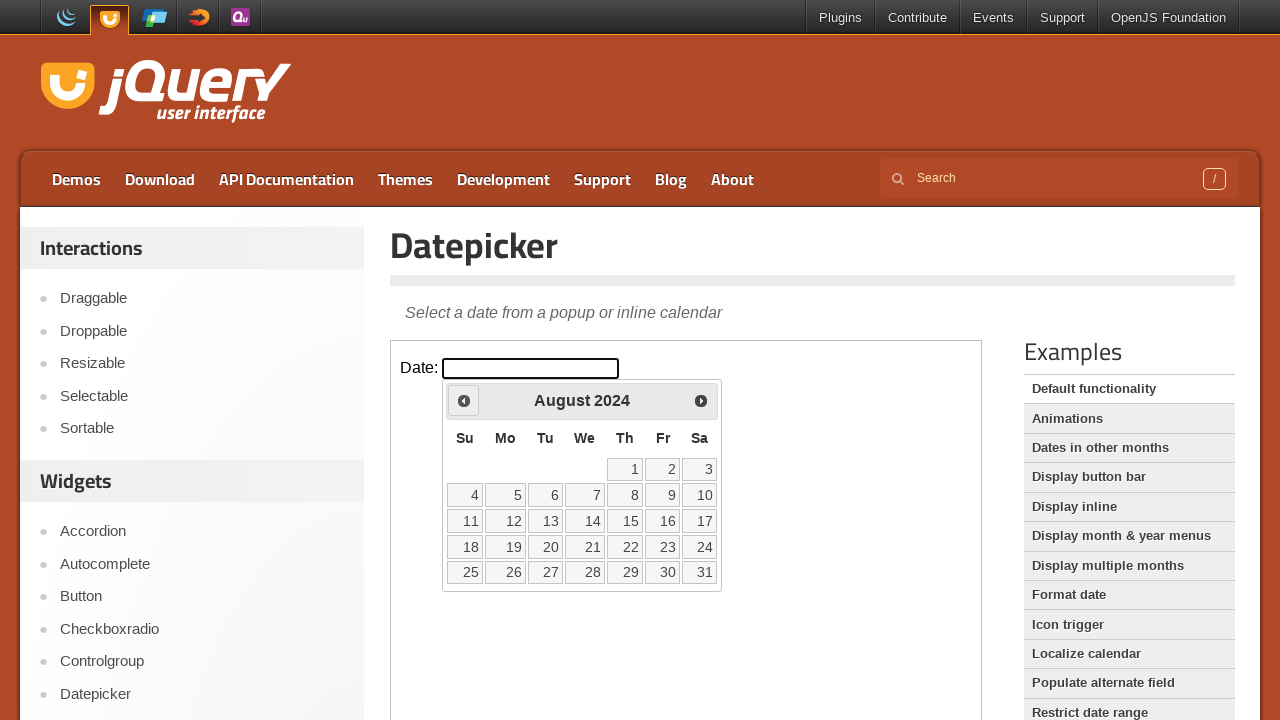

Checked current month/year: August 2024
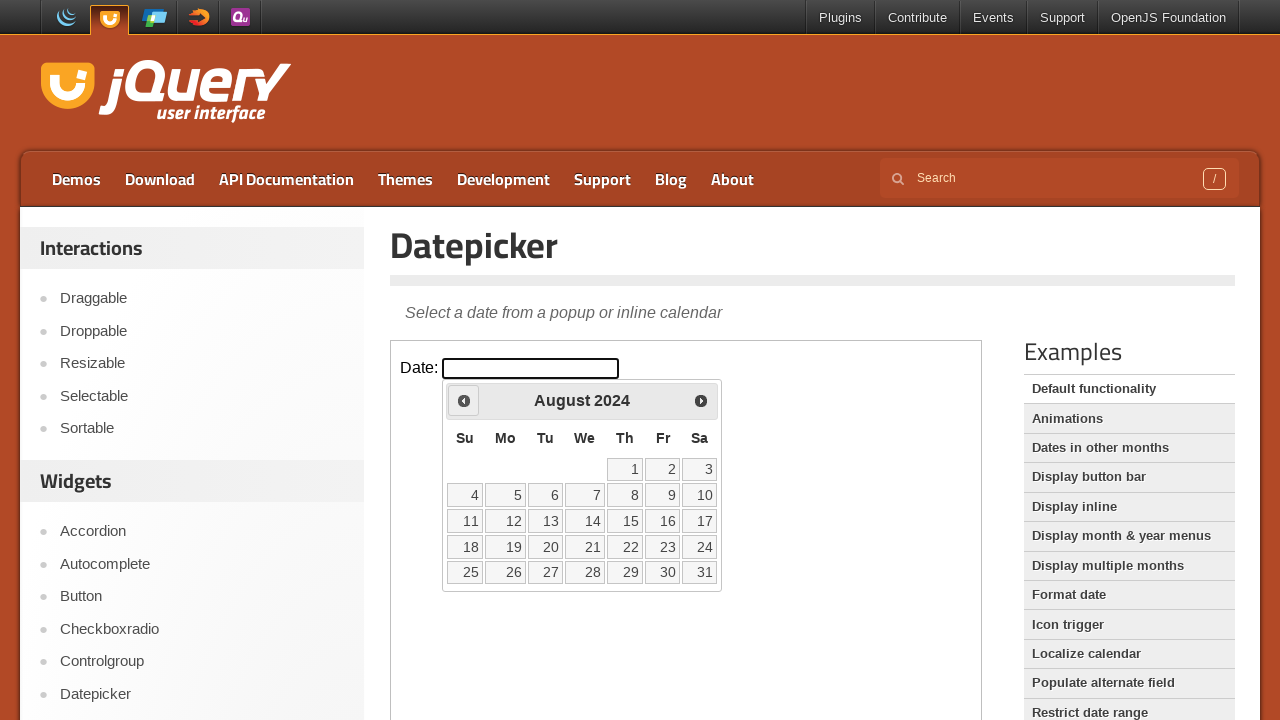

Clicked previous button to navigate to earlier month at (464, 400) on iframe.demo-frame >> internal:control=enter-frame >> span.ui-icon-circle-triangl
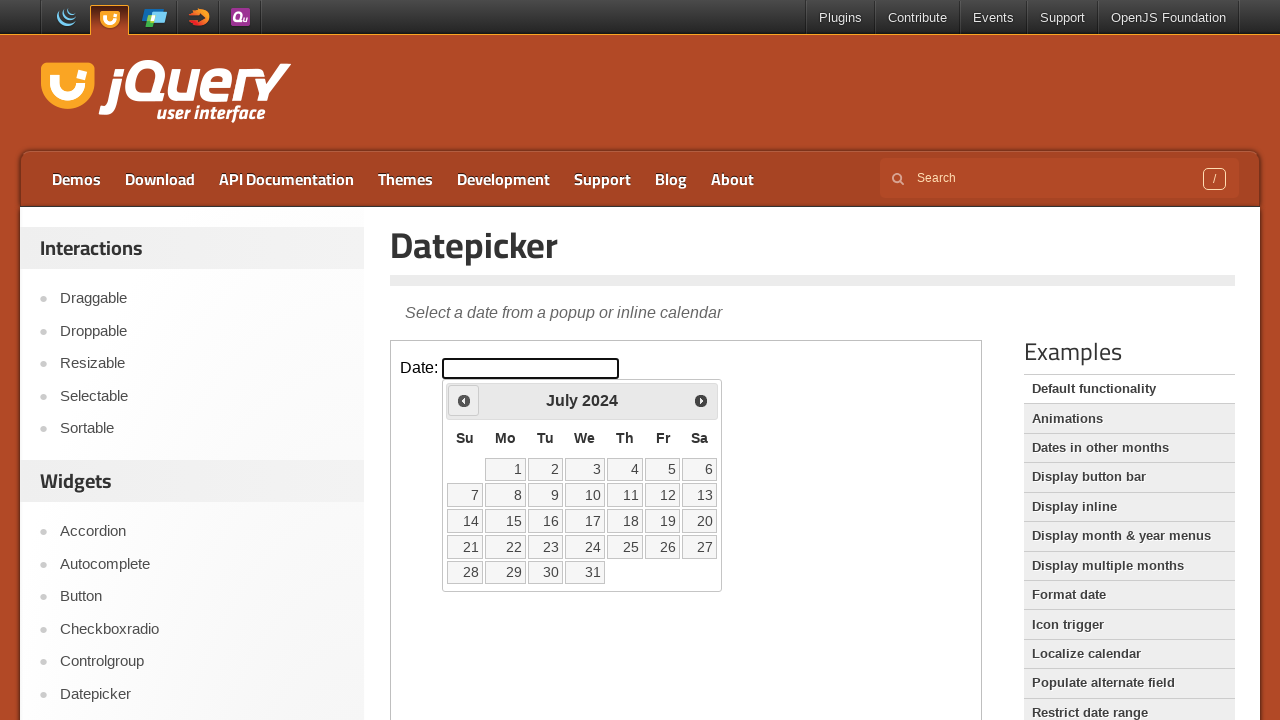

Waited for calendar to update after navigation
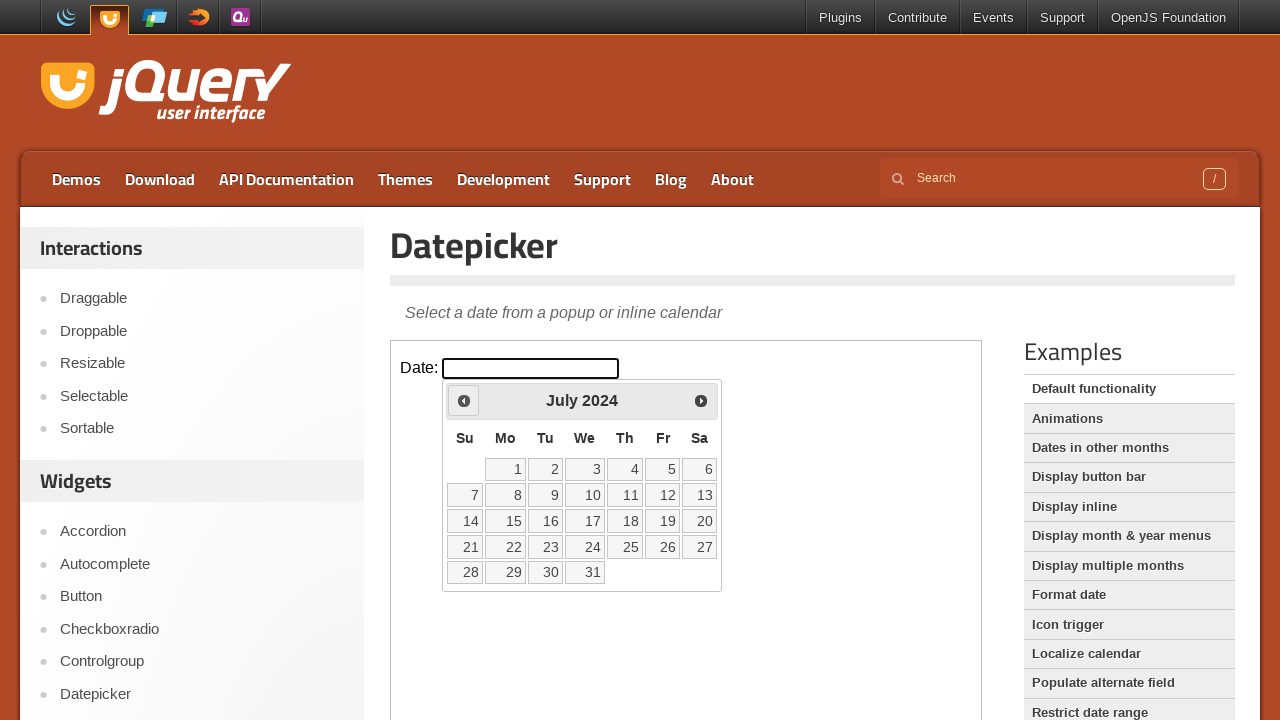

Checked current month/year: July 2024
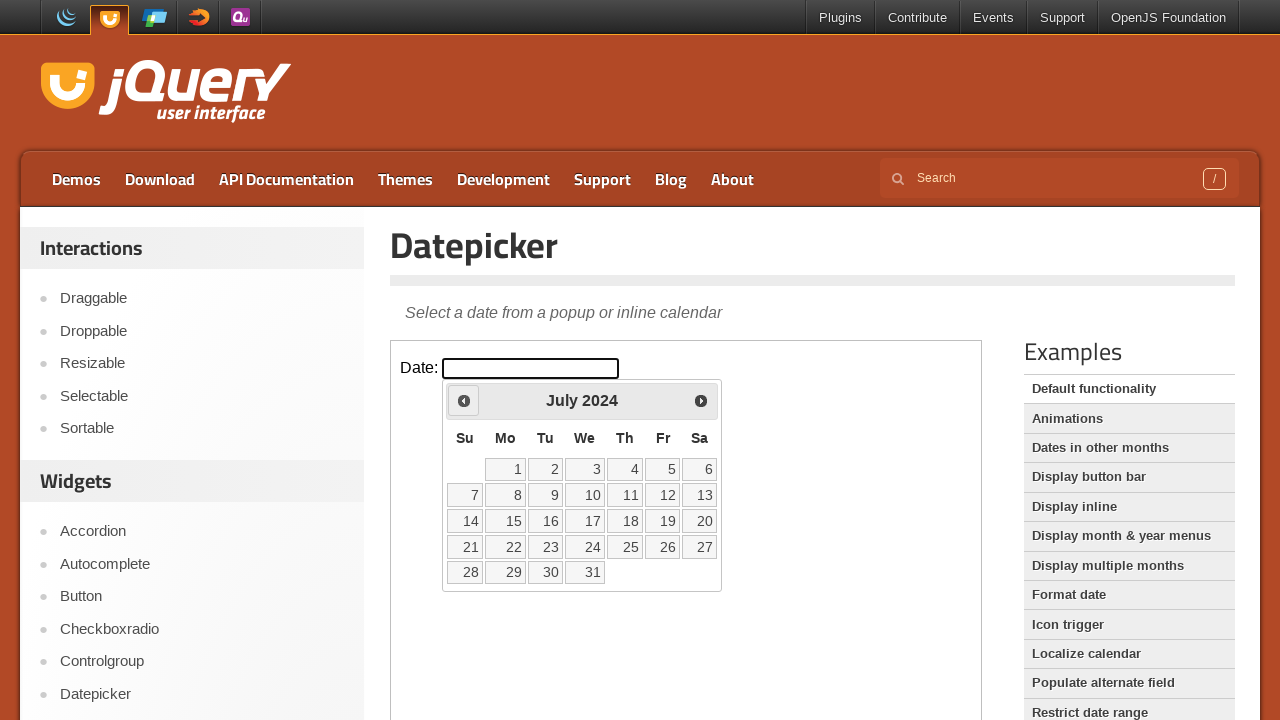

Clicked previous button to navigate to earlier month at (464, 400) on iframe.demo-frame >> internal:control=enter-frame >> span.ui-icon-circle-triangl
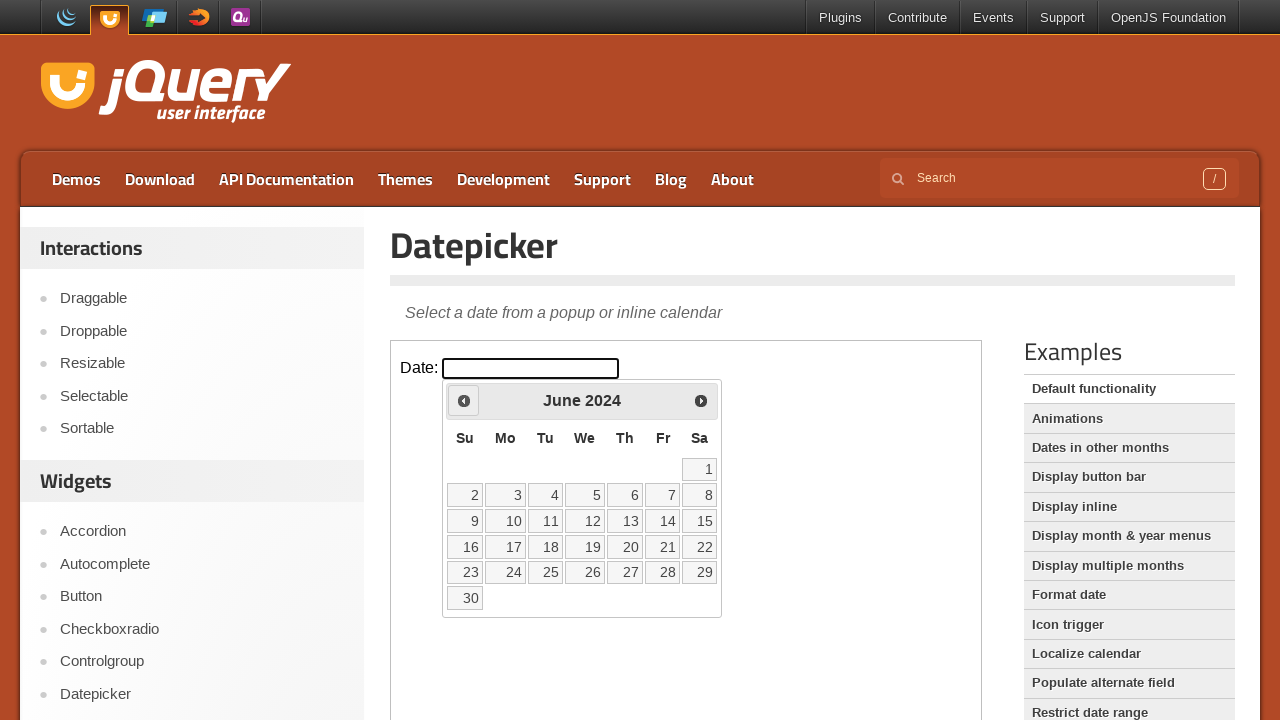

Waited for calendar to update after navigation
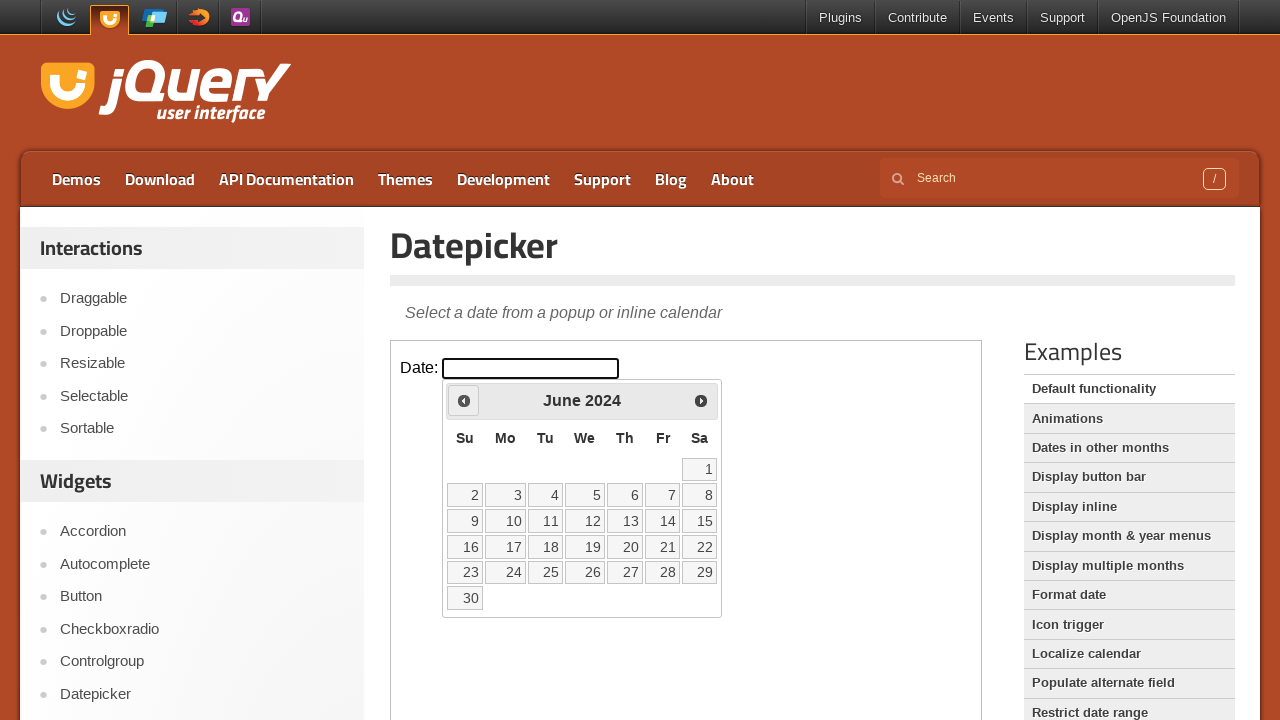

Checked current month/year: June 2024
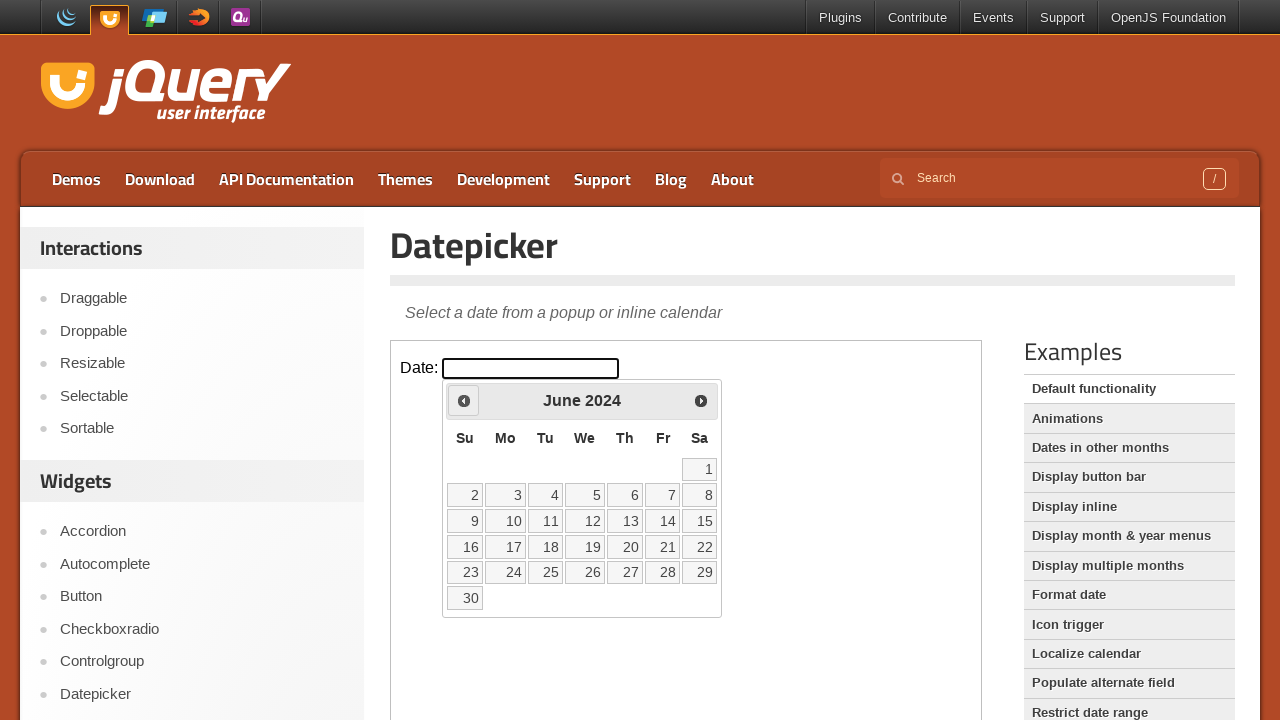

Clicked previous button to navigate to earlier month at (464, 400) on iframe.demo-frame >> internal:control=enter-frame >> span.ui-icon-circle-triangl
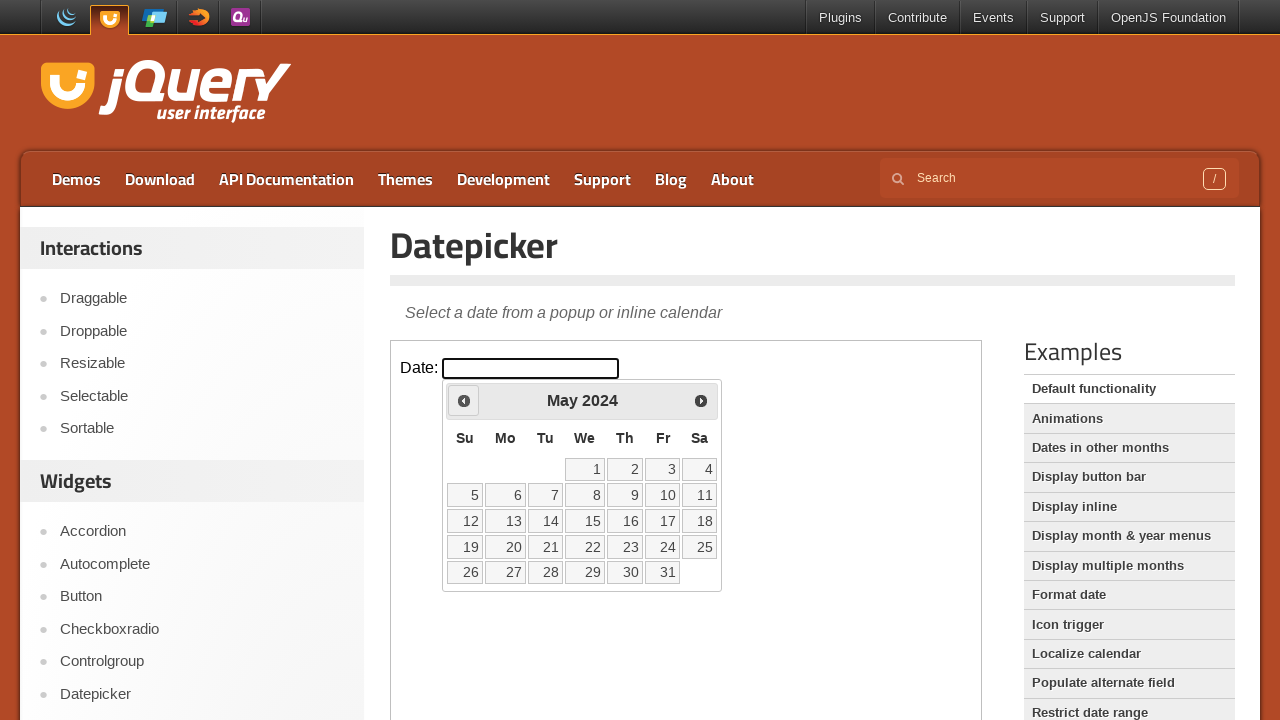

Waited for calendar to update after navigation
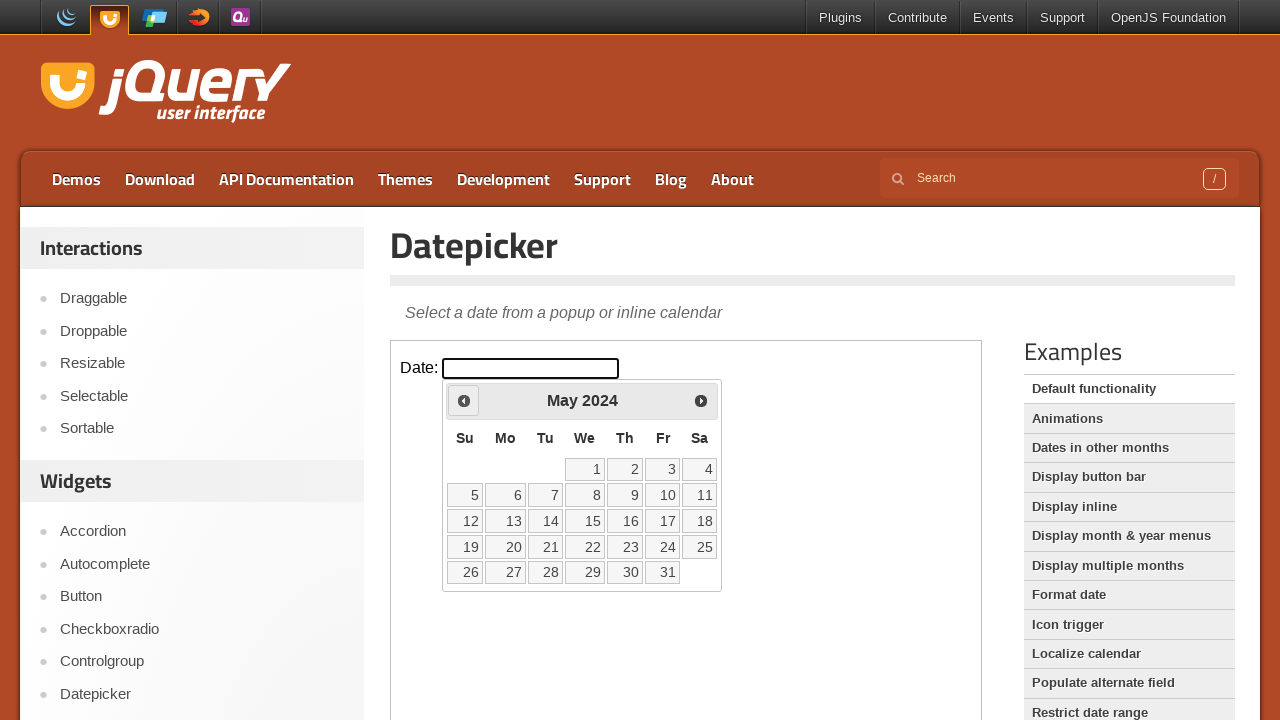

Checked current month/year: May 2024
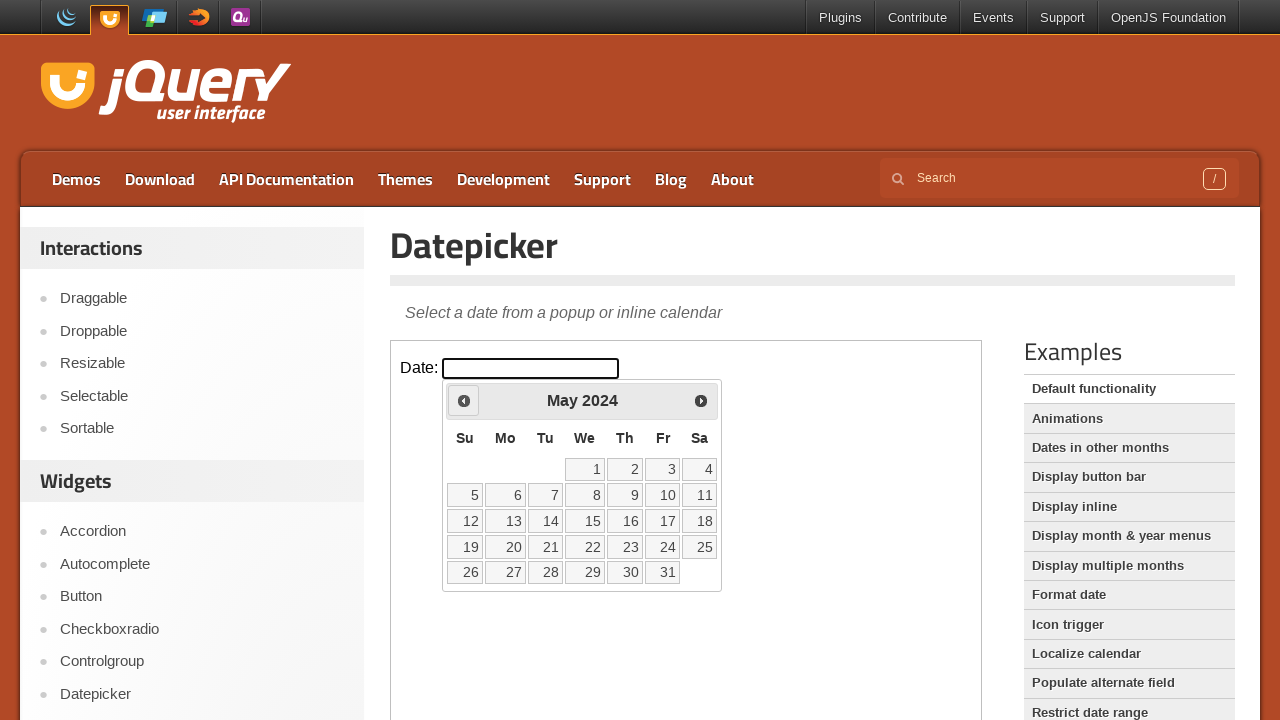

Clicked previous button to navigate to earlier month at (464, 400) on iframe.demo-frame >> internal:control=enter-frame >> span.ui-icon-circle-triangl
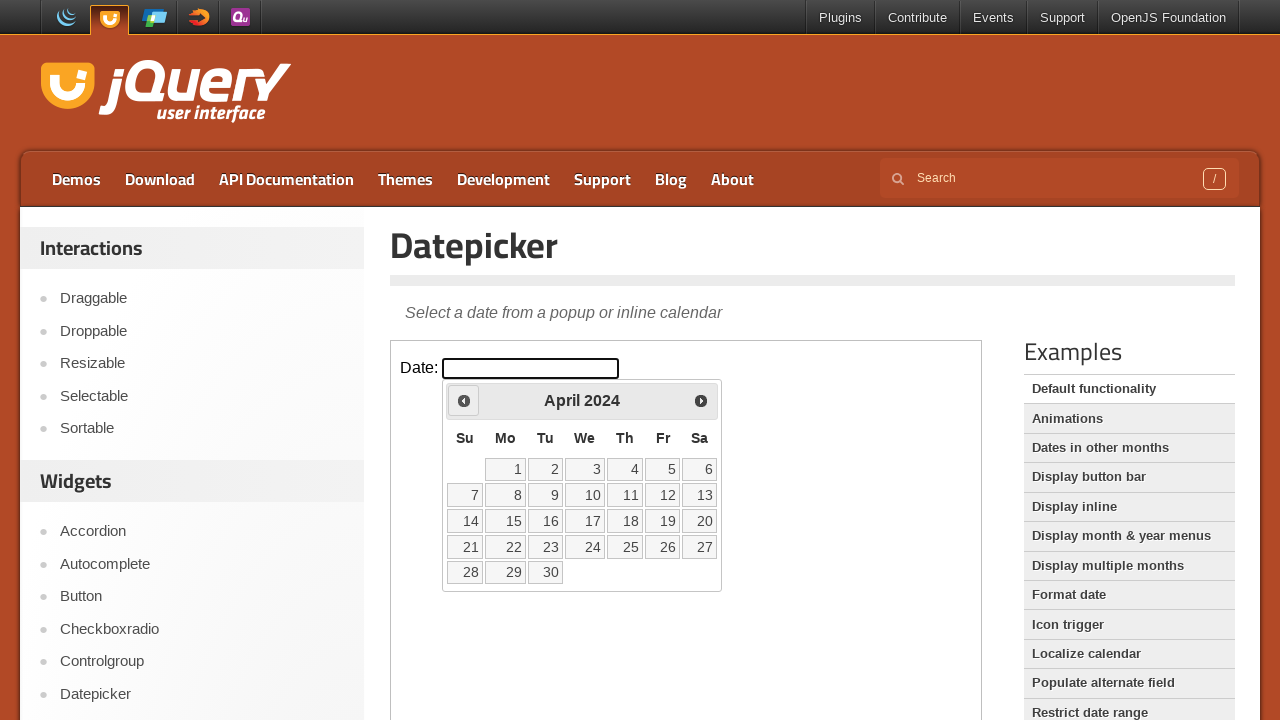

Waited for calendar to update after navigation
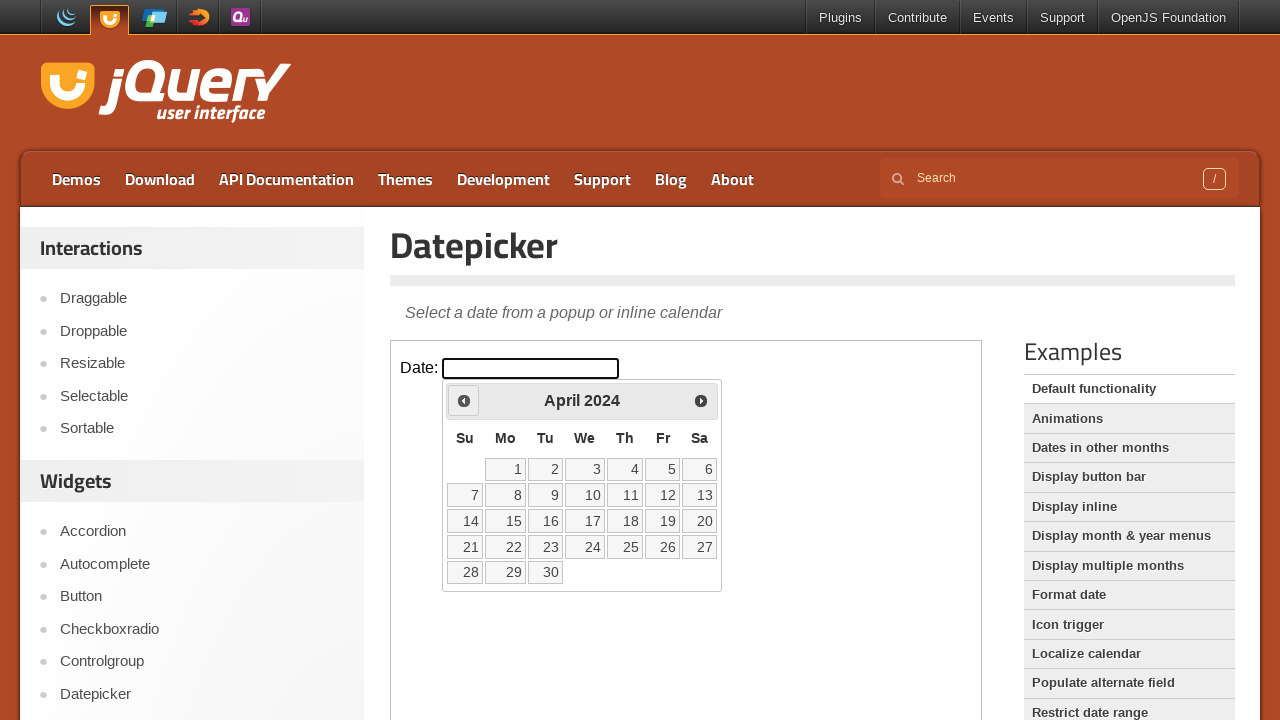

Checked current month/year: April 2024
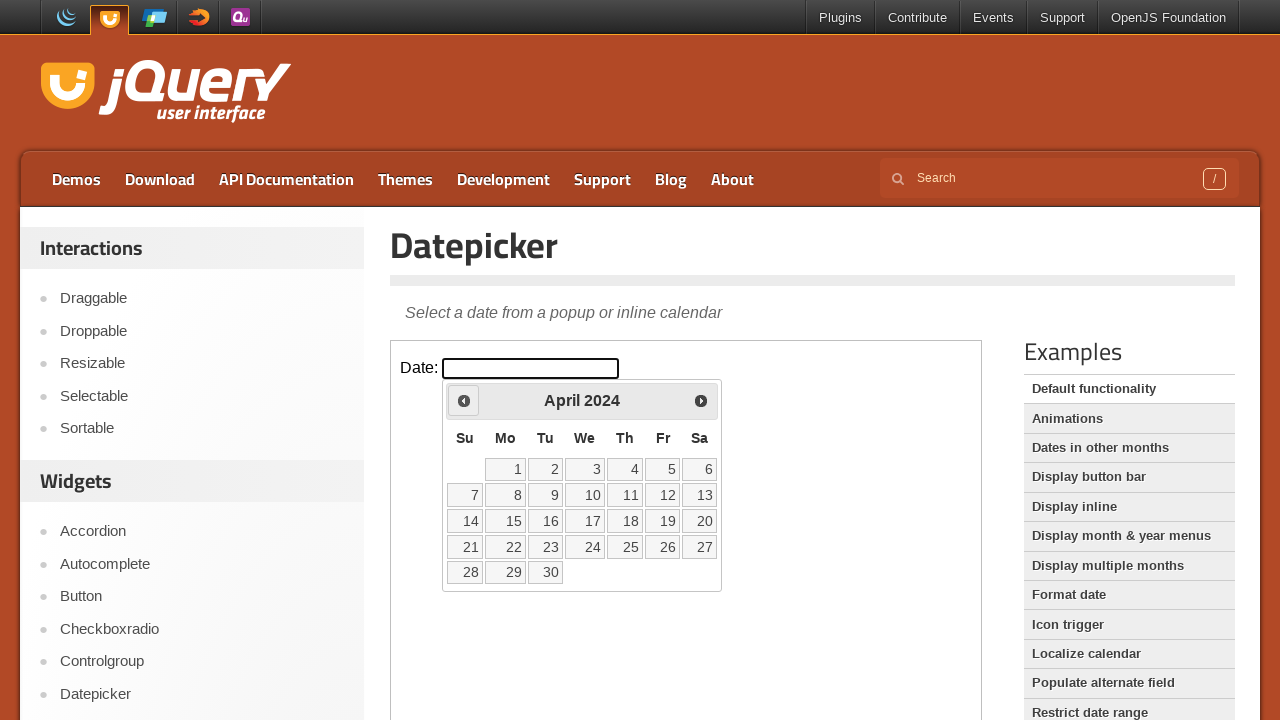

Clicked previous button to navigate to earlier month at (464, 400) on iframe.demo-frame >> internal:control=enter-frame >> span.ui-icon-circle-triangl
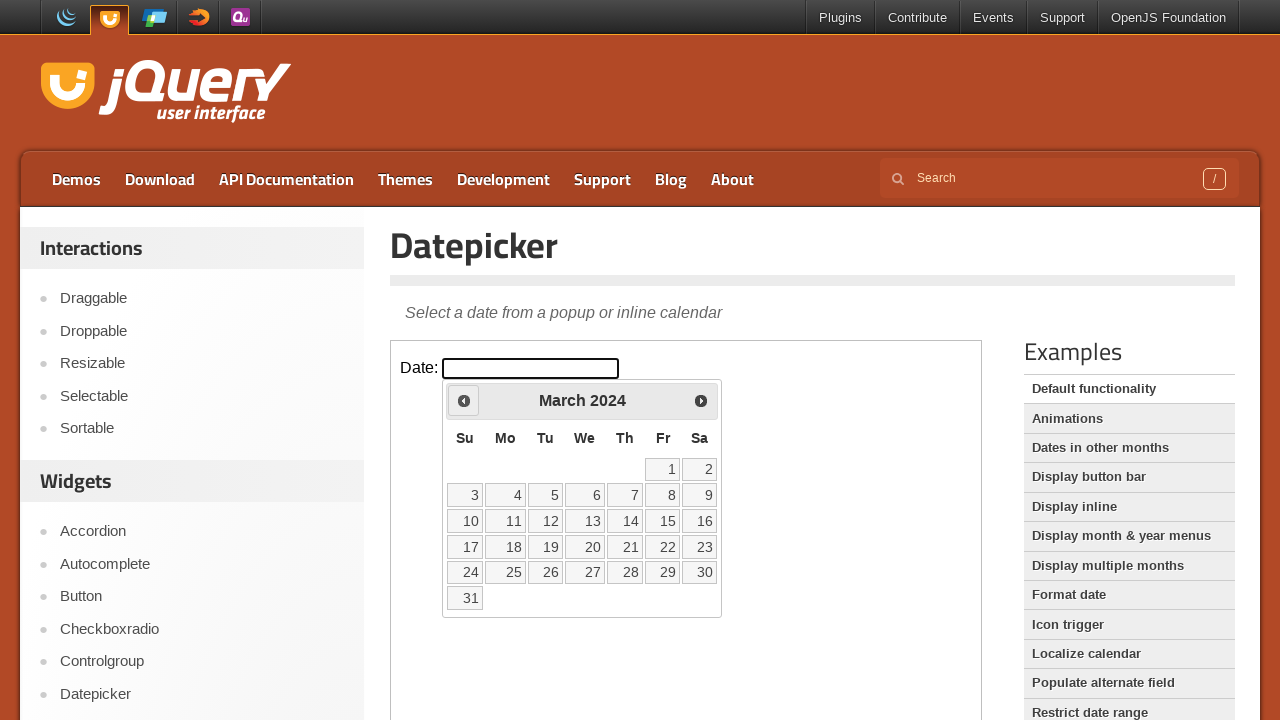

Waited for calendar to update after navigation
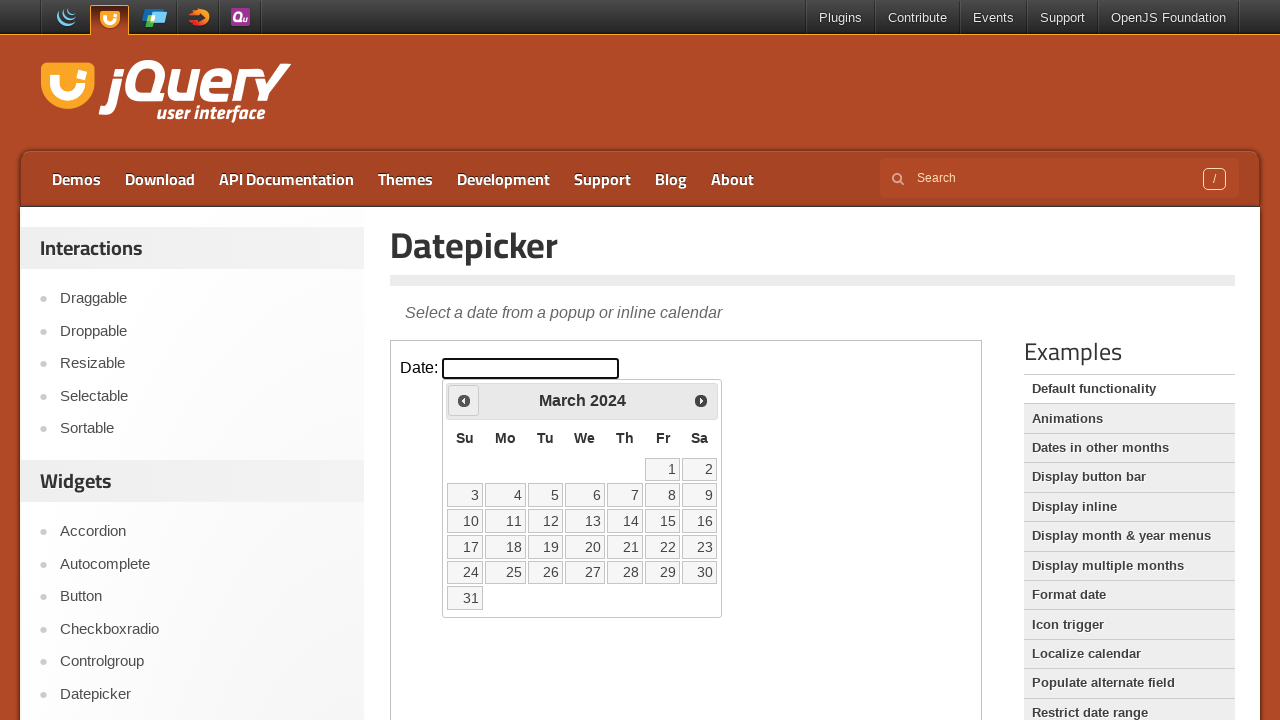

Checked current month/year: March 2024
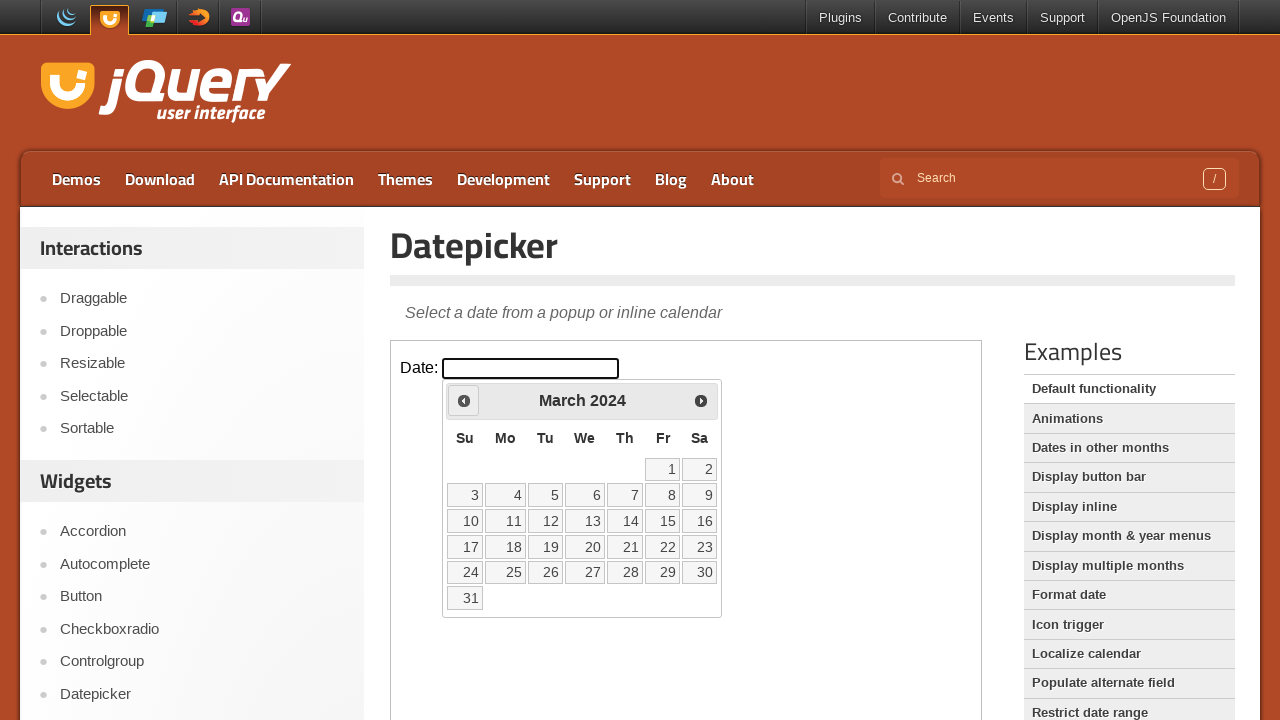

Clicked previous button to navigate to earlier month at (464, 400) on iframe.demo-frame >> internal:control=enter-frame >> span.ui-icon-circle-triangl
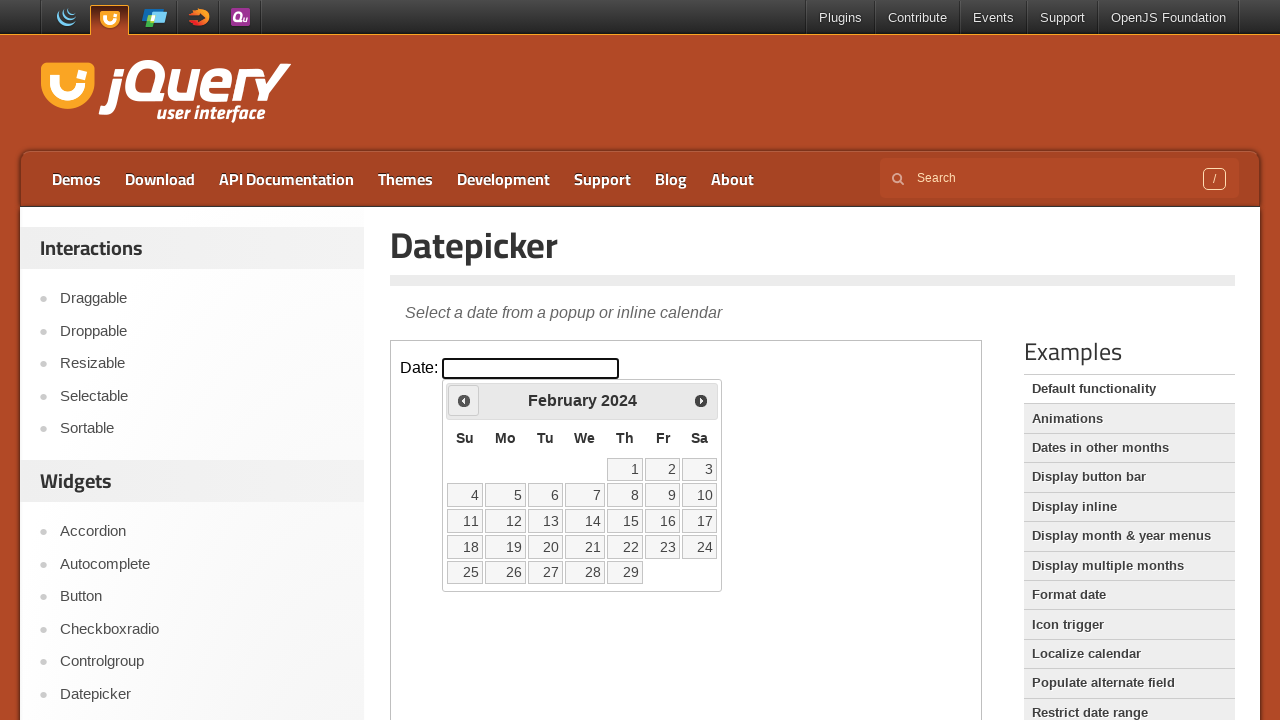

Waited for calendar to update after navigation
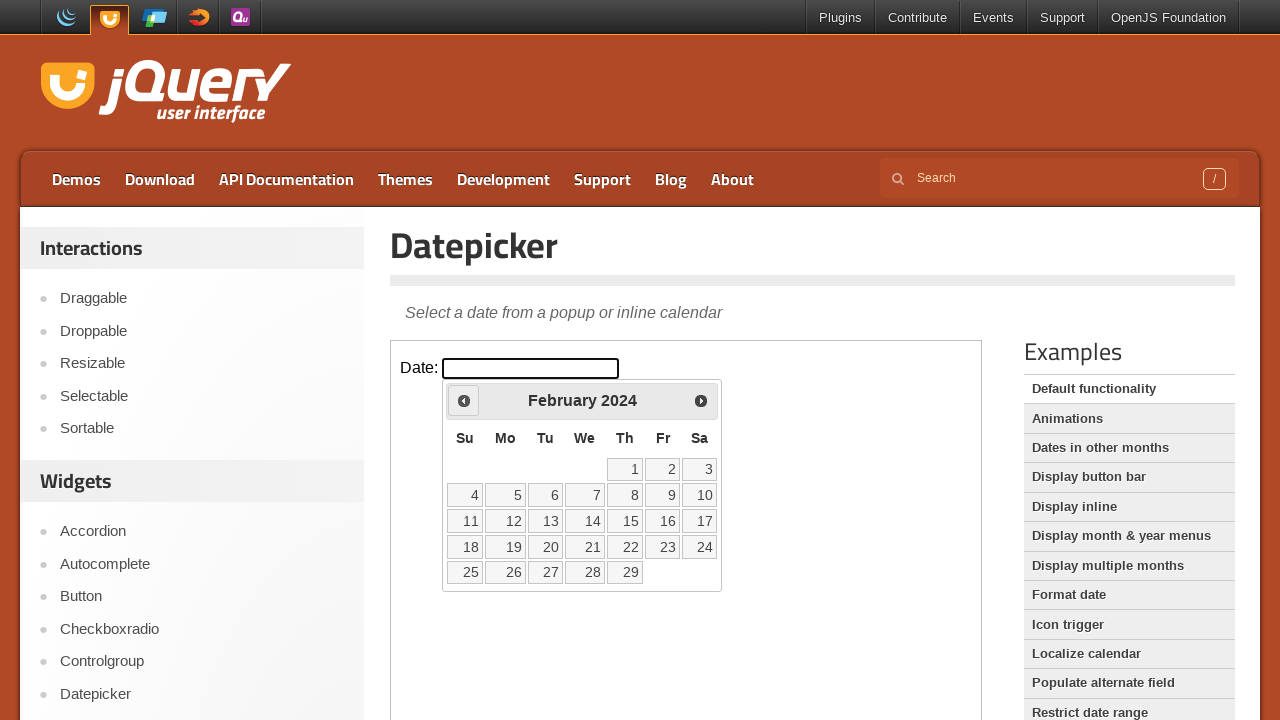

Checked current month/year: February 2024
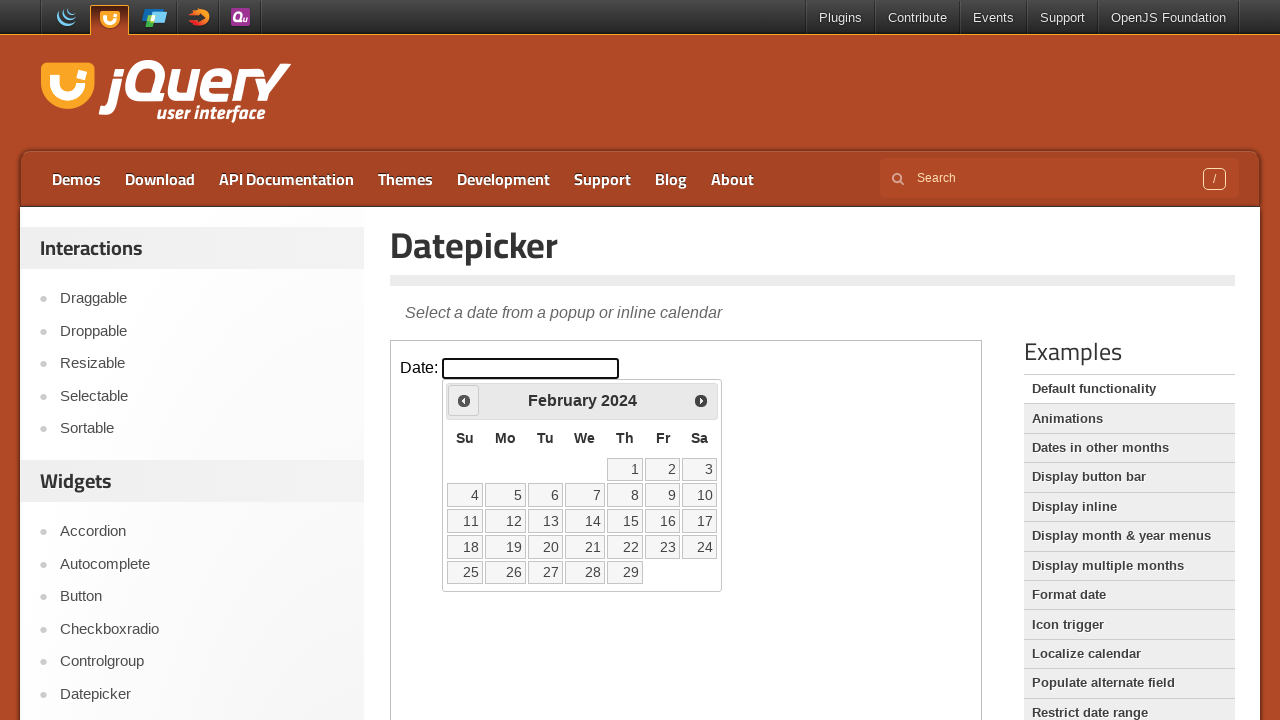

Clicked previous button to navigate to earlier month at (464, 400) on iframe.demo-frame >> internal:control=enter-frame >> span.ui-icon-circle-triangl
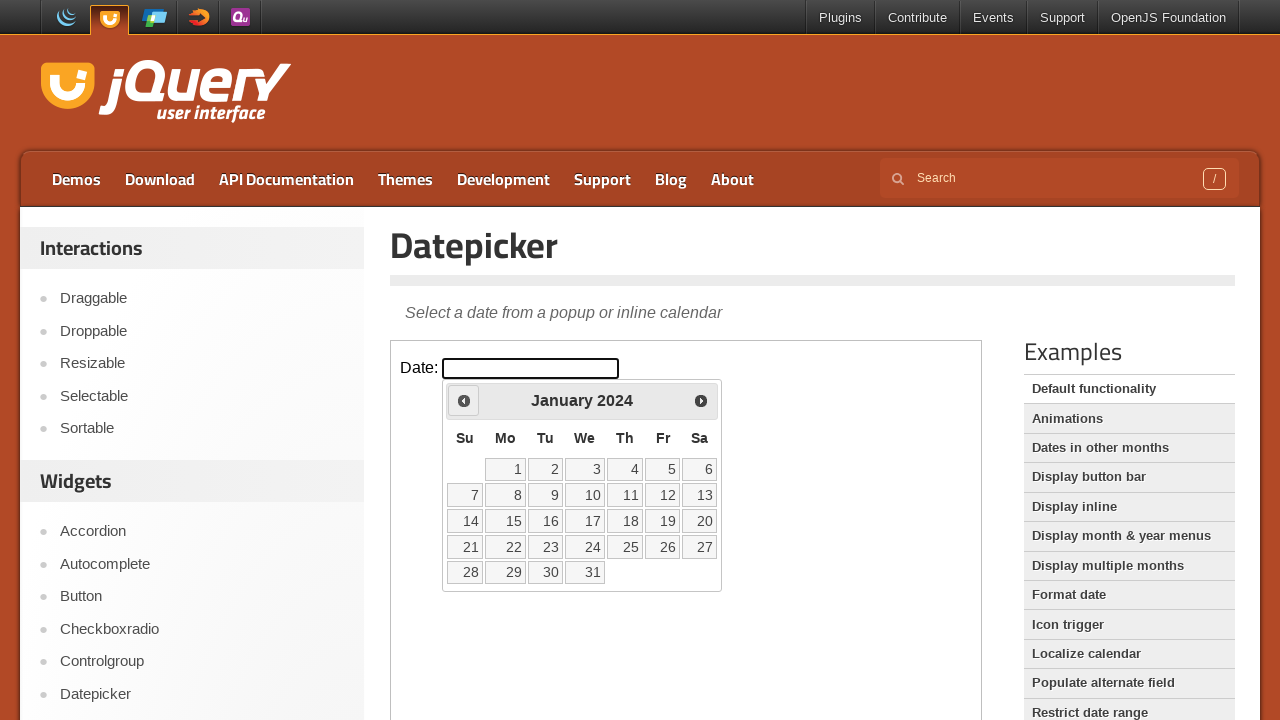

Waited for calendar to update after navigation
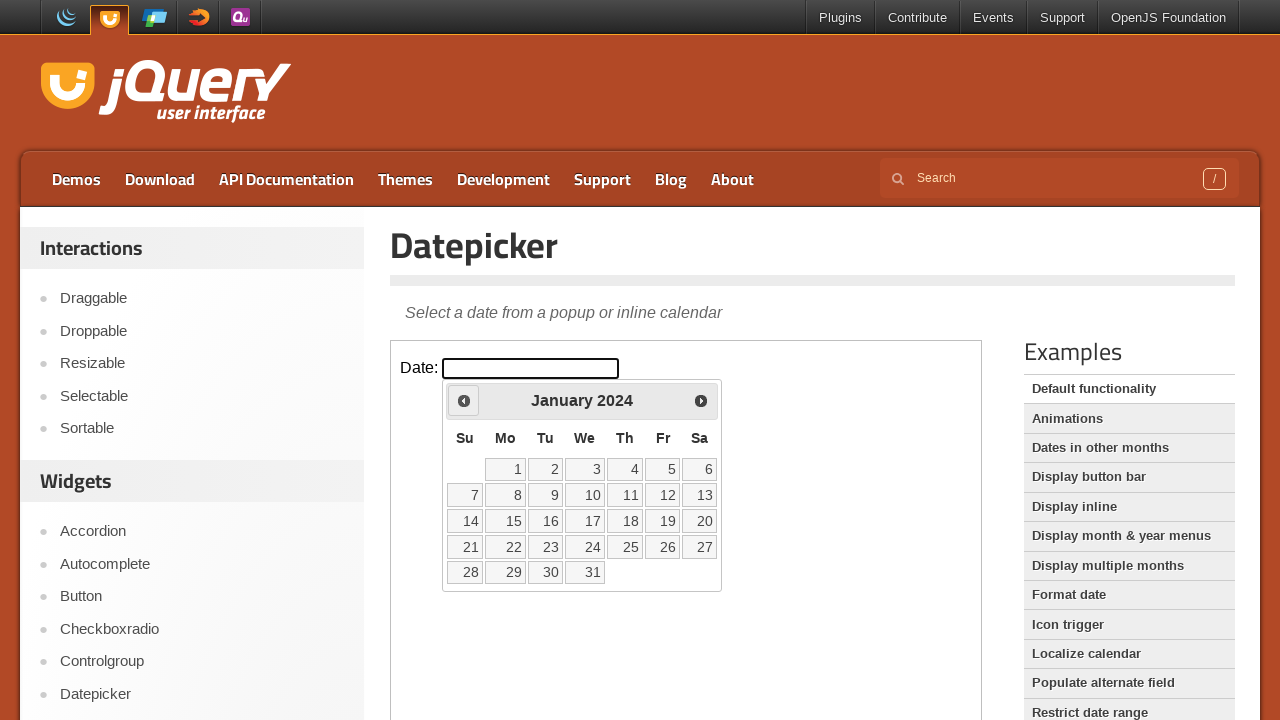

Checked current month/year: January 2024
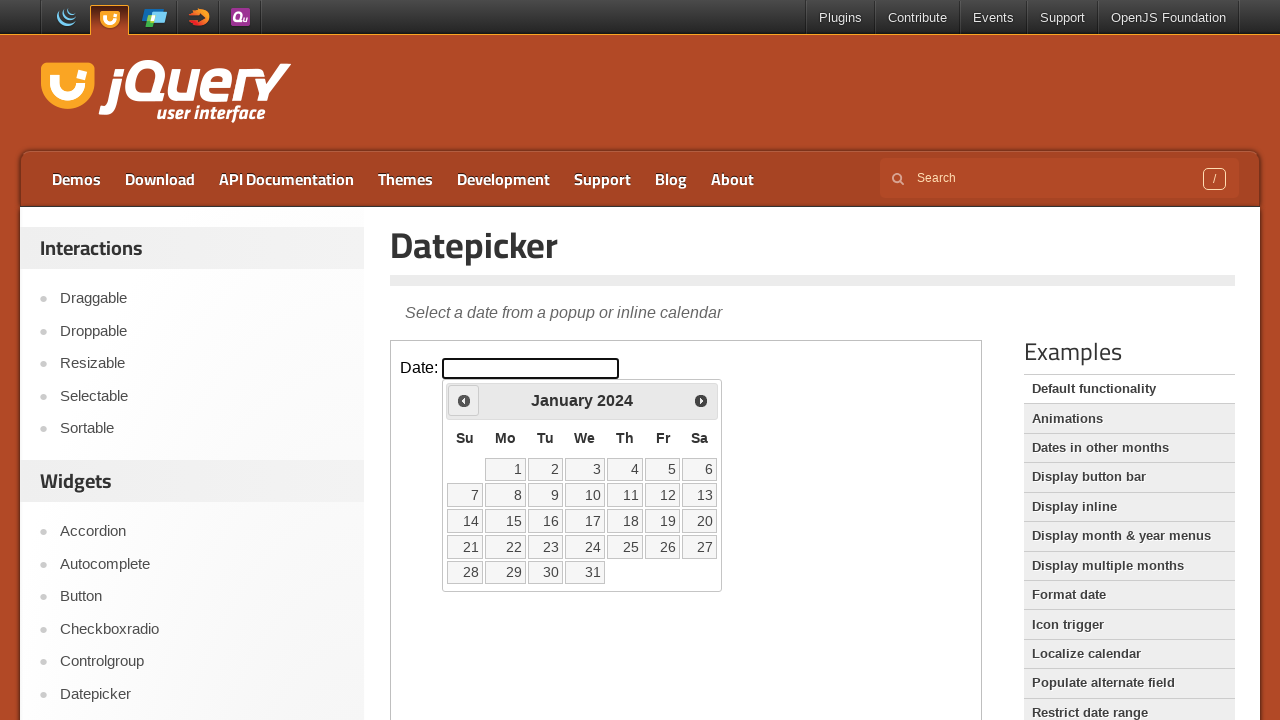

Clicked previous button to navigate to earlier month at (464, 400) on iframe.demo-frame >> internal:control=enter-frame >> span.ui-icon-circle-triangl
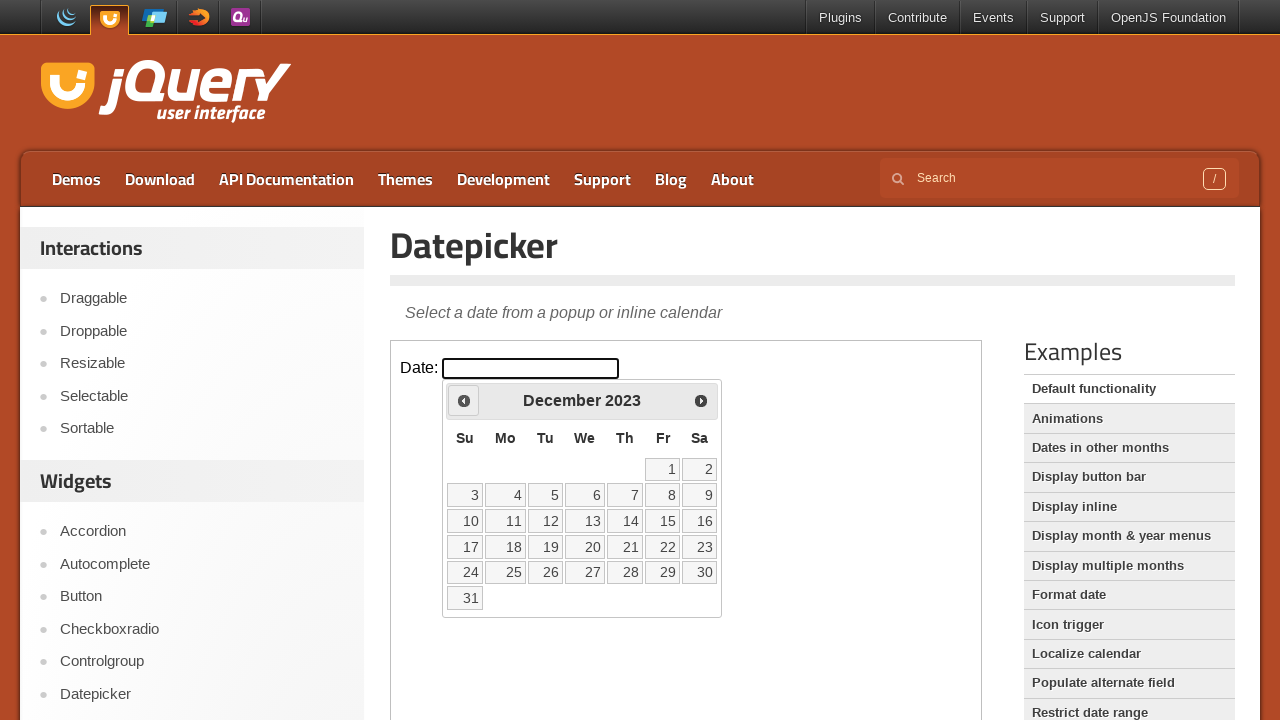

Waited for calendar to update after navigation
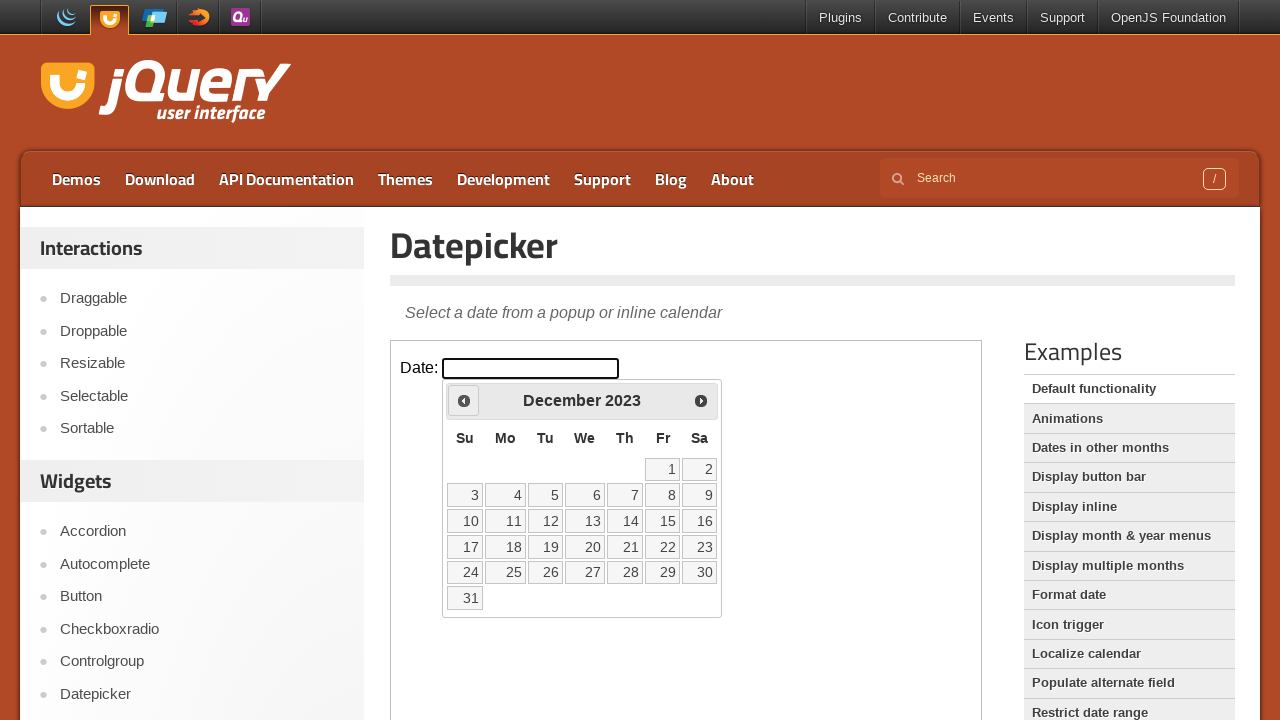

Checked current month/year: December 2023
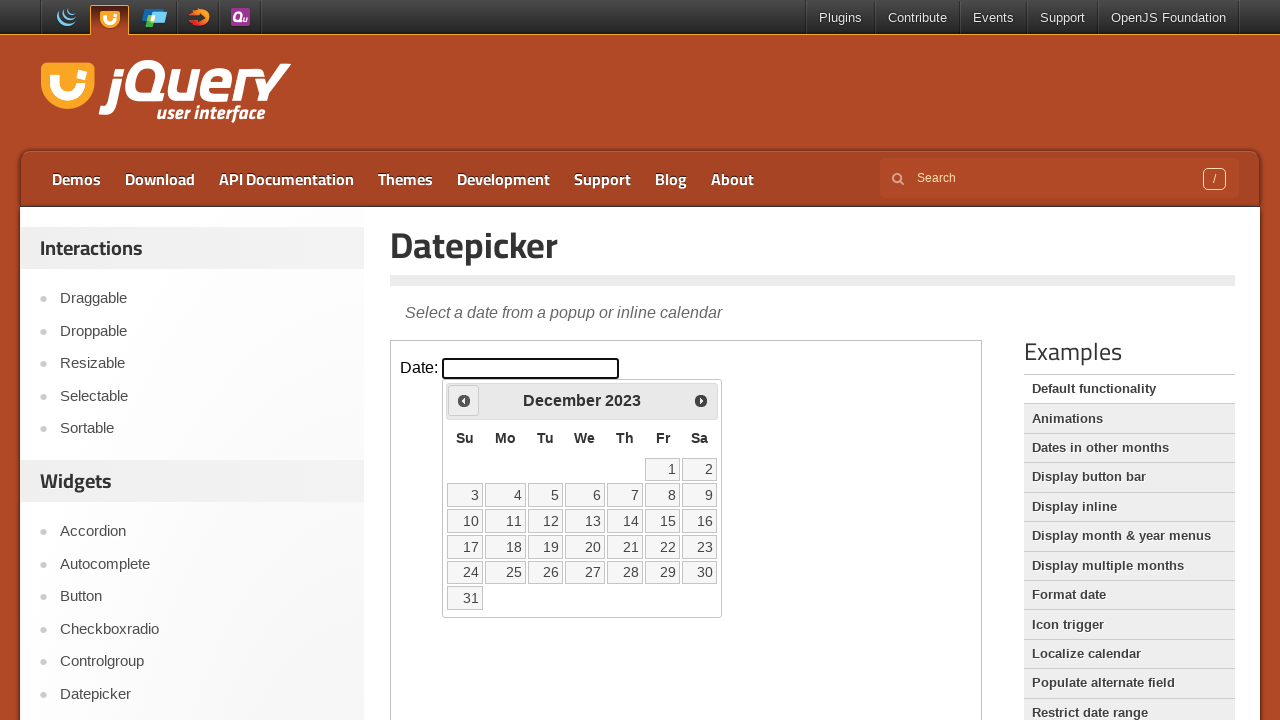

Clicked previous button to navigate to earlier month at (464, 400) on iframe.demo-frame >> internal:control=enter-frame >> span.ui-icon-circle-triangl
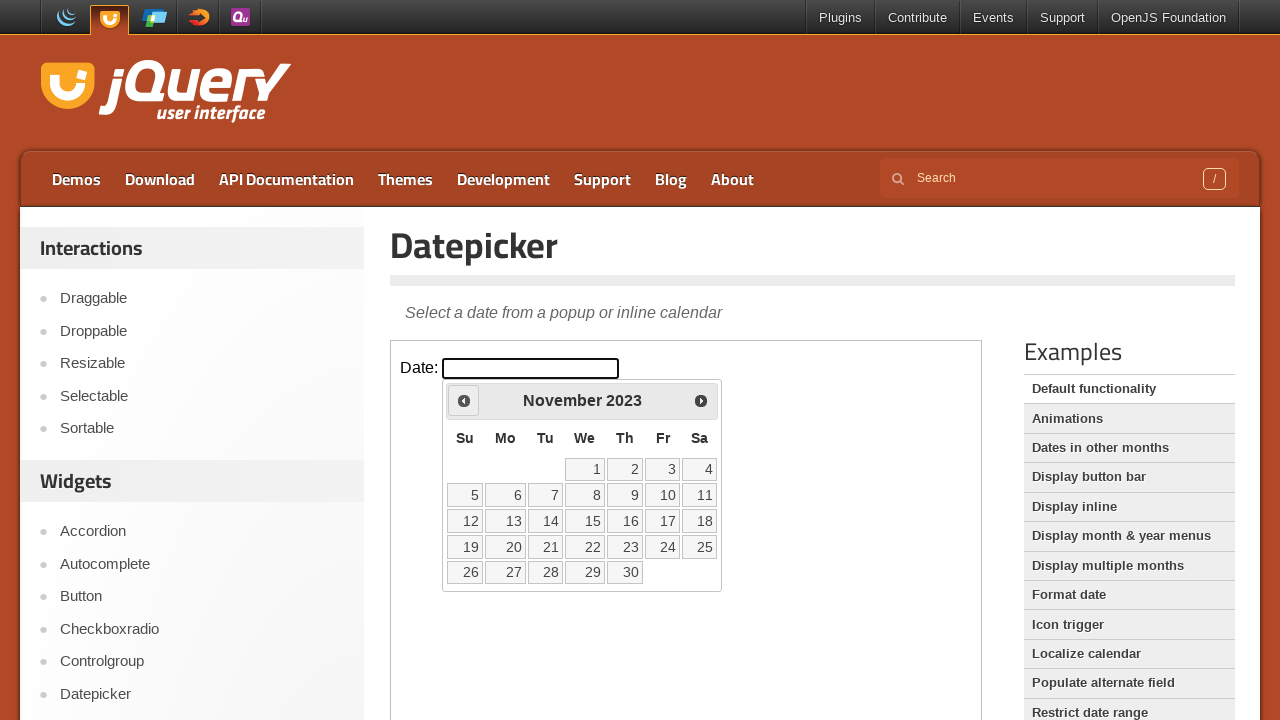

Waited for calendar to update after navigation
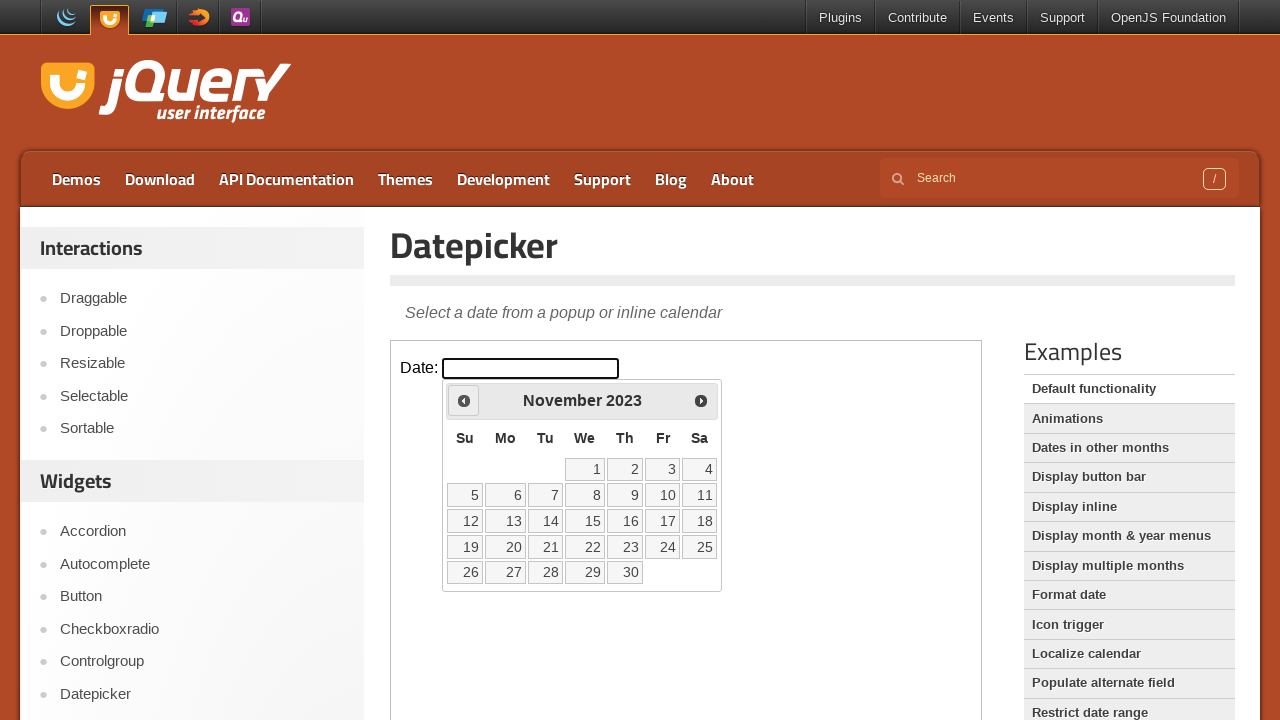

Checked current month/year: November 2023
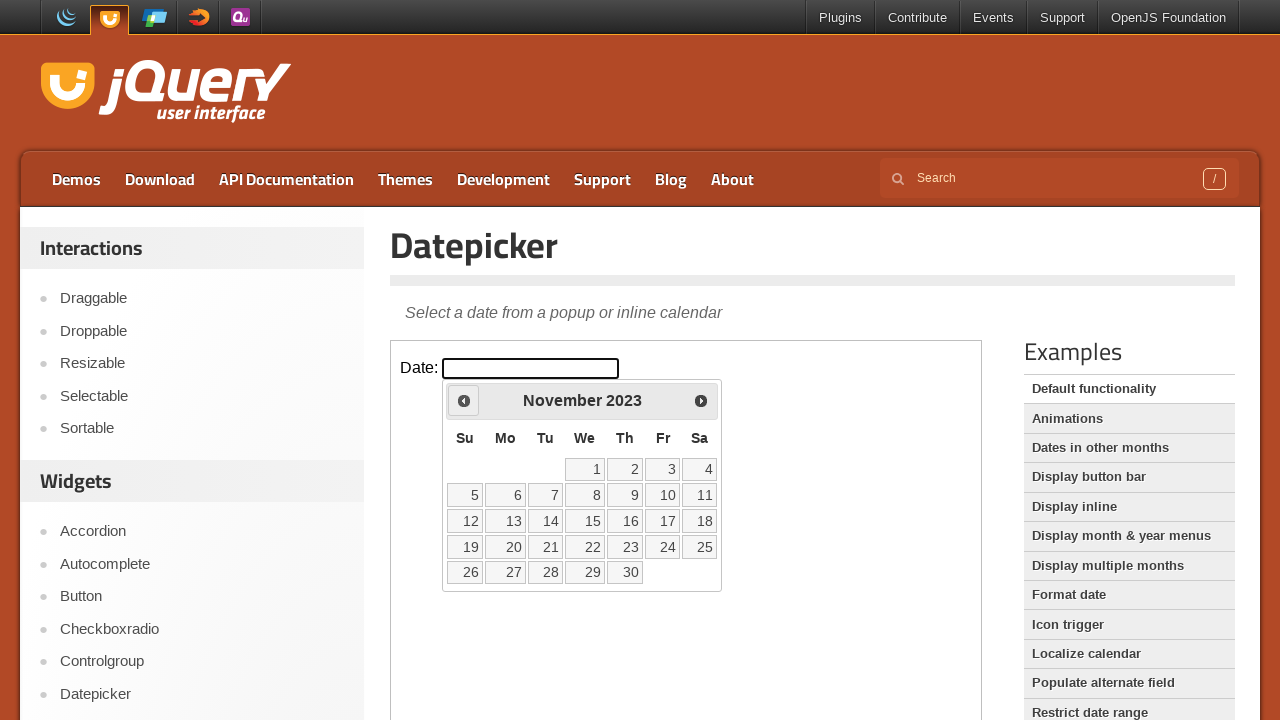

Clicked previous button to navigate to earlier month at (464, 400) on iframe.demo-frame >> internal:control=enter-frame >> span.ui-icon-circle-triangl
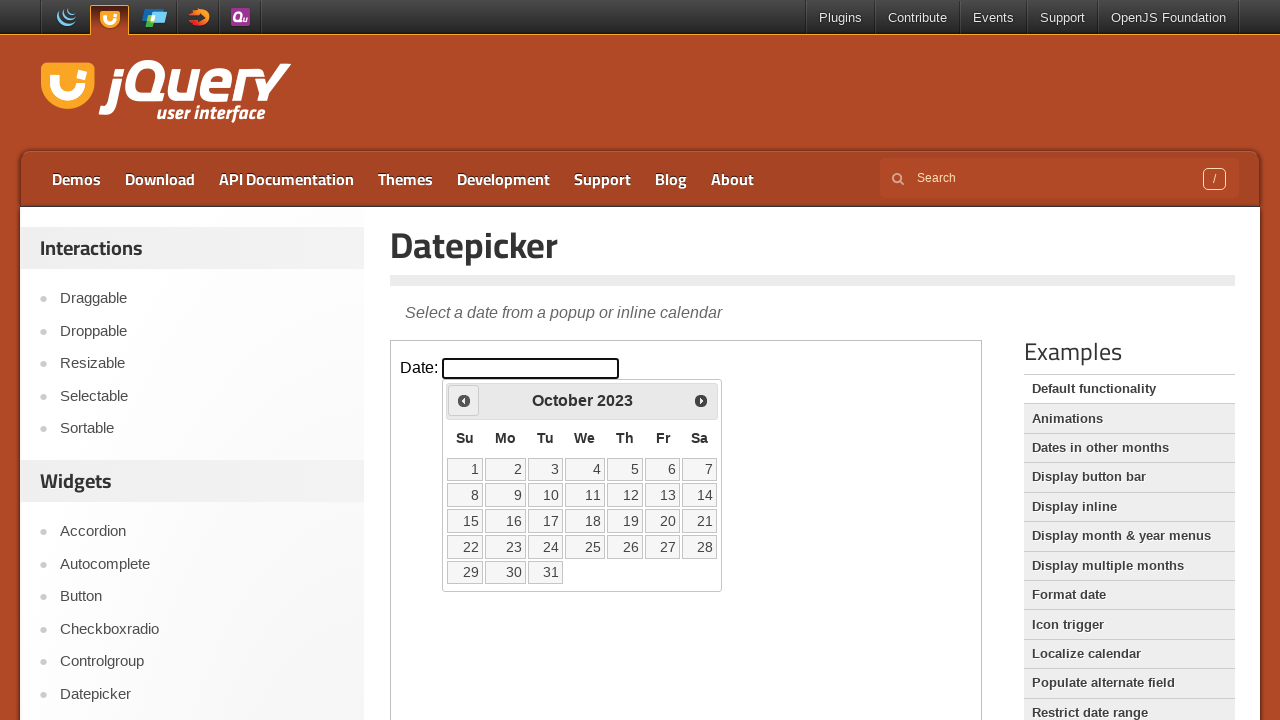

Waited for calendar to update after navigation
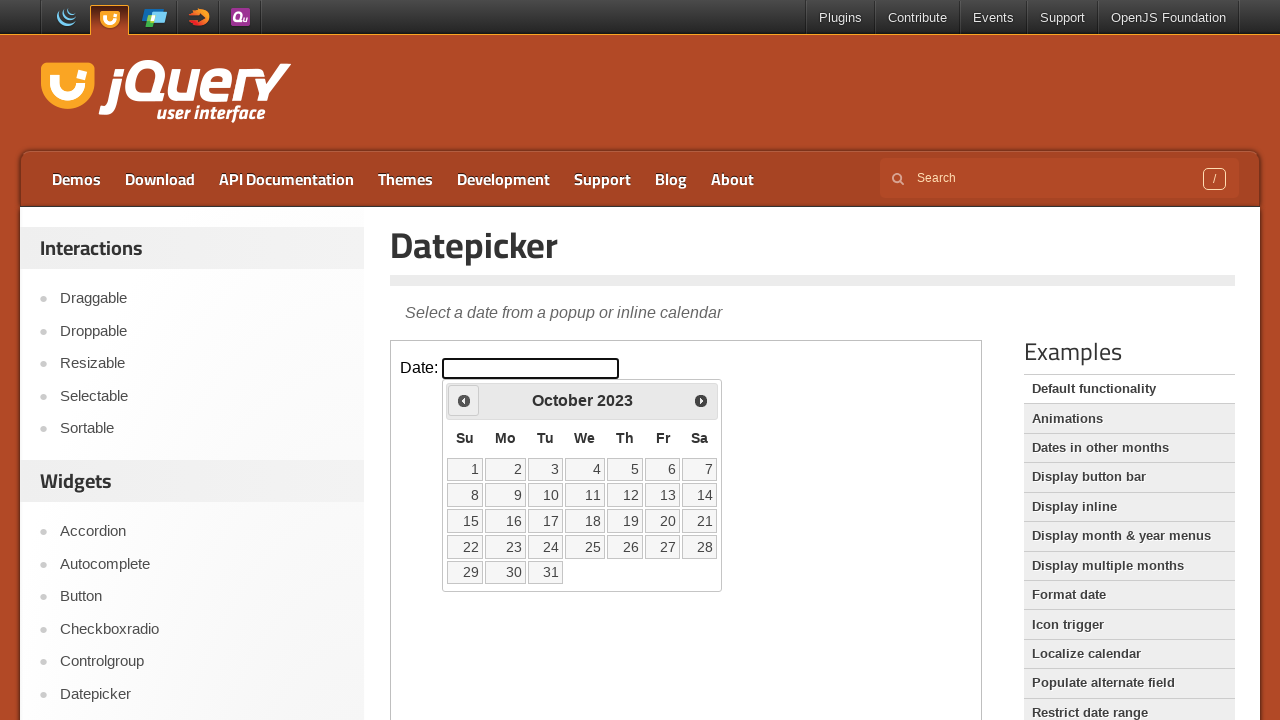

Checked current month/year: October 2023
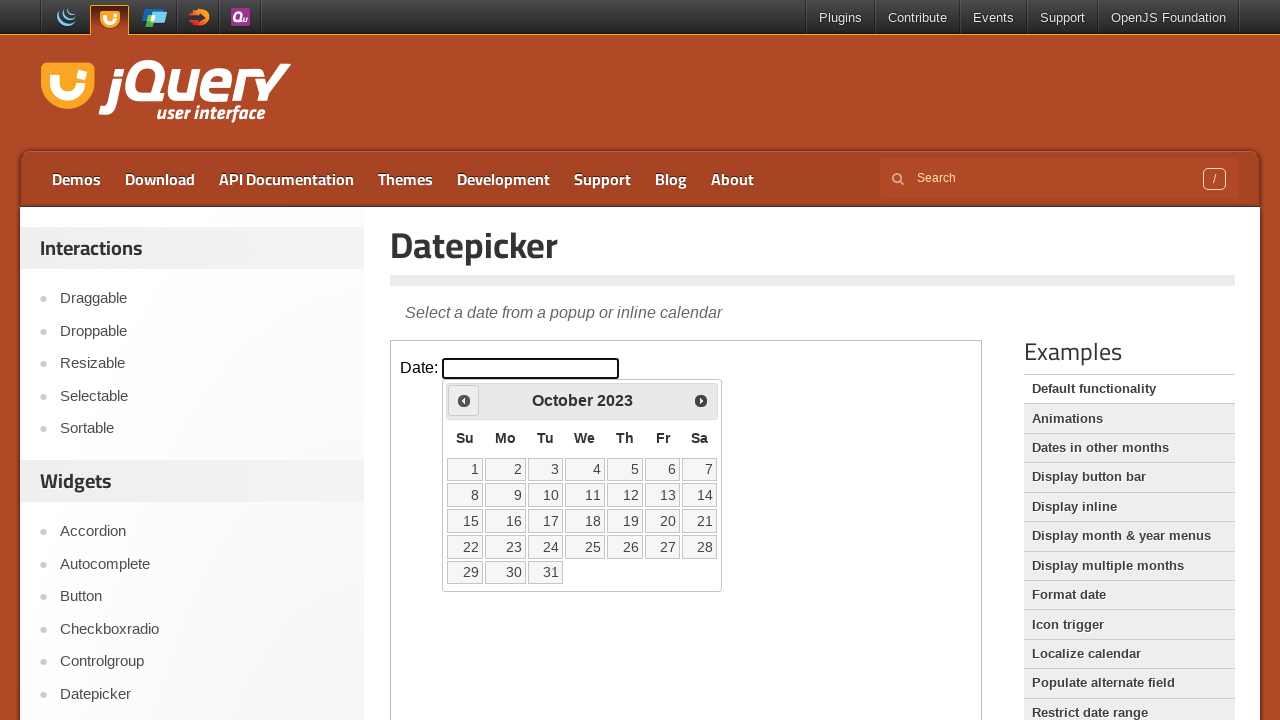

Clicked previous button to navigate to earlier month at (464, 400) on iframe.demo-frame >> internal:control=enter-frame >> span.ui-icon-circle-triangl
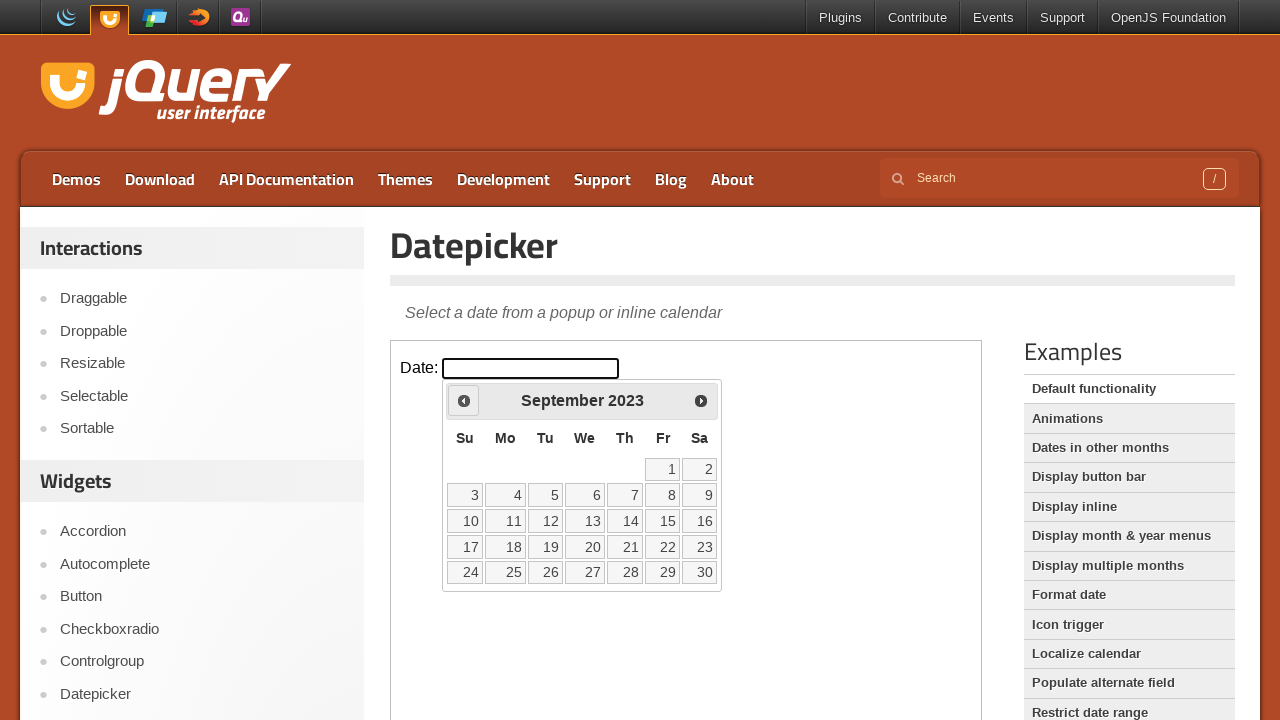

Waited for calendar to update after navigation
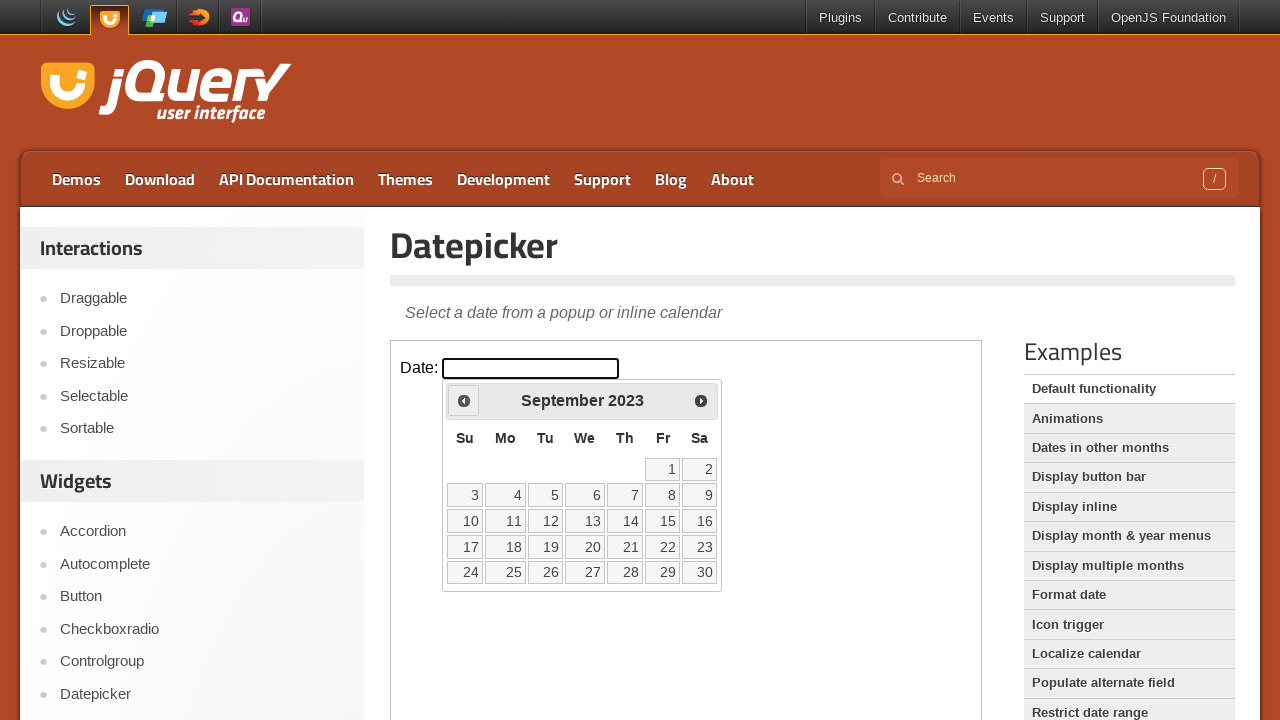

Checked current month/year: September 2023
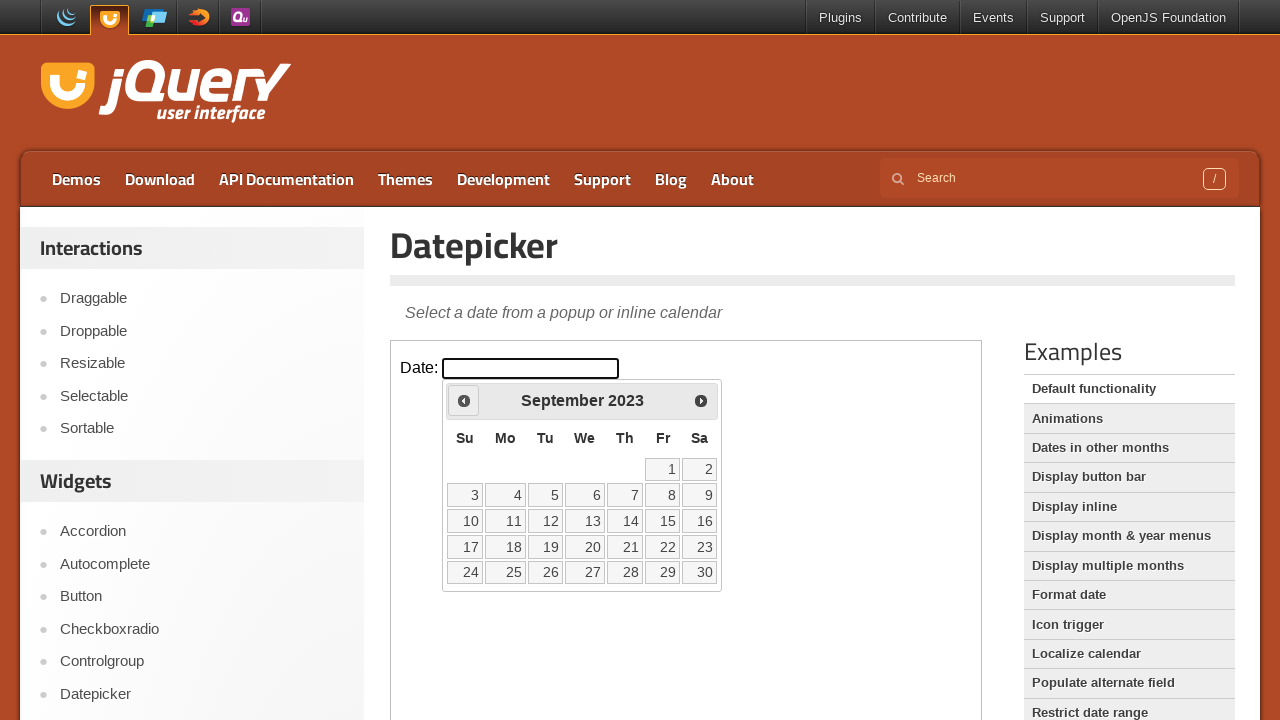

Clicked previous button to navigate to earlier month at (464, 400) on iframe.demo-frame >> internal:control=enter-frame >> span.ui-icon-circle-triangl
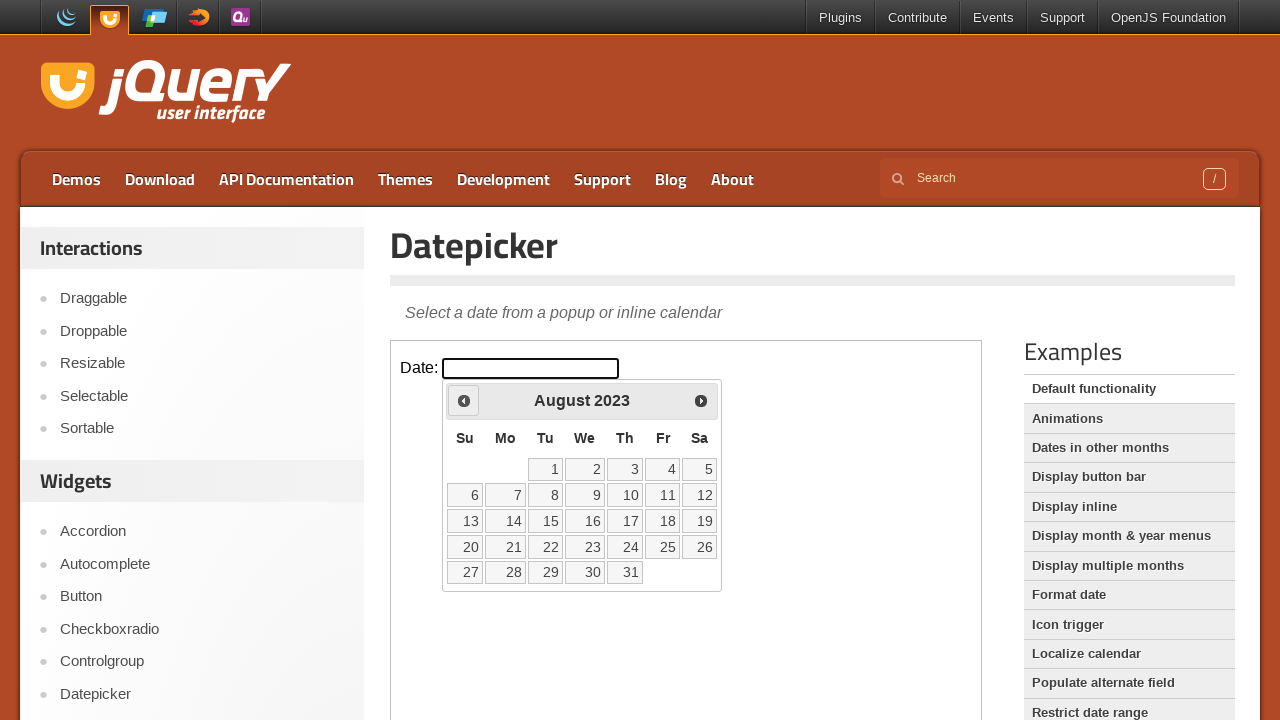

Waited for calendar to update after navigation
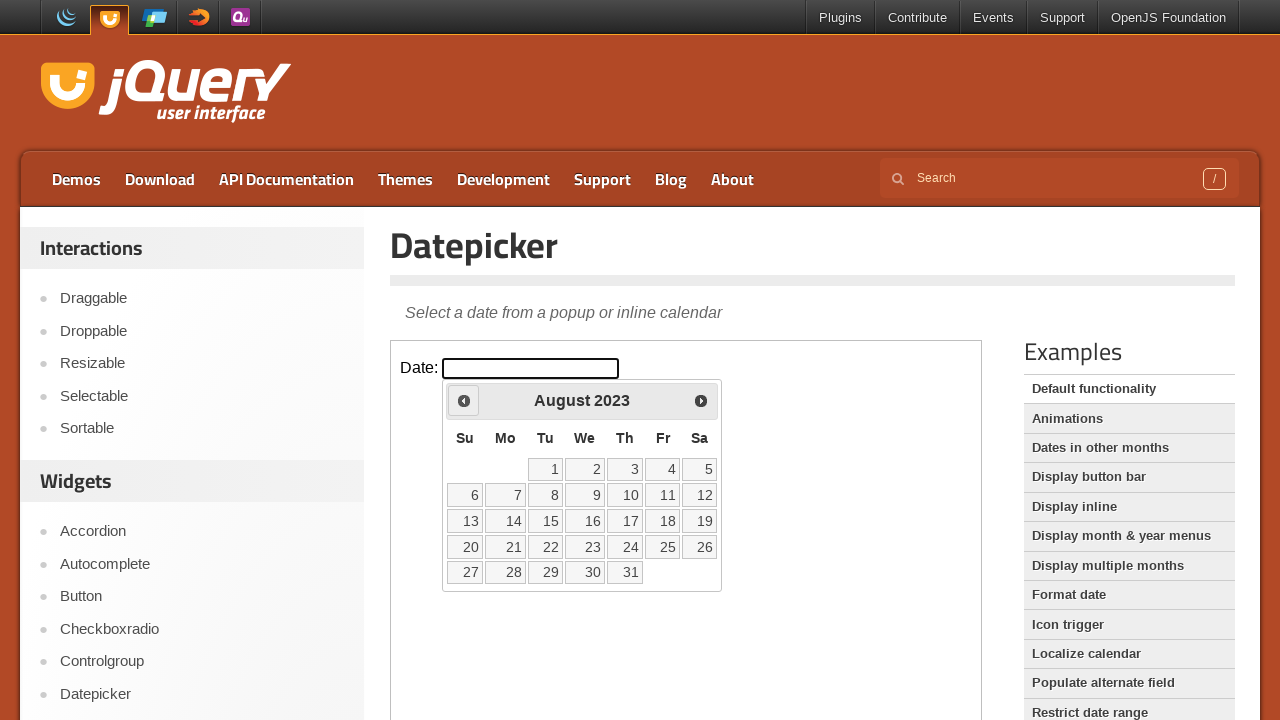

Checked current month/year: August 2023
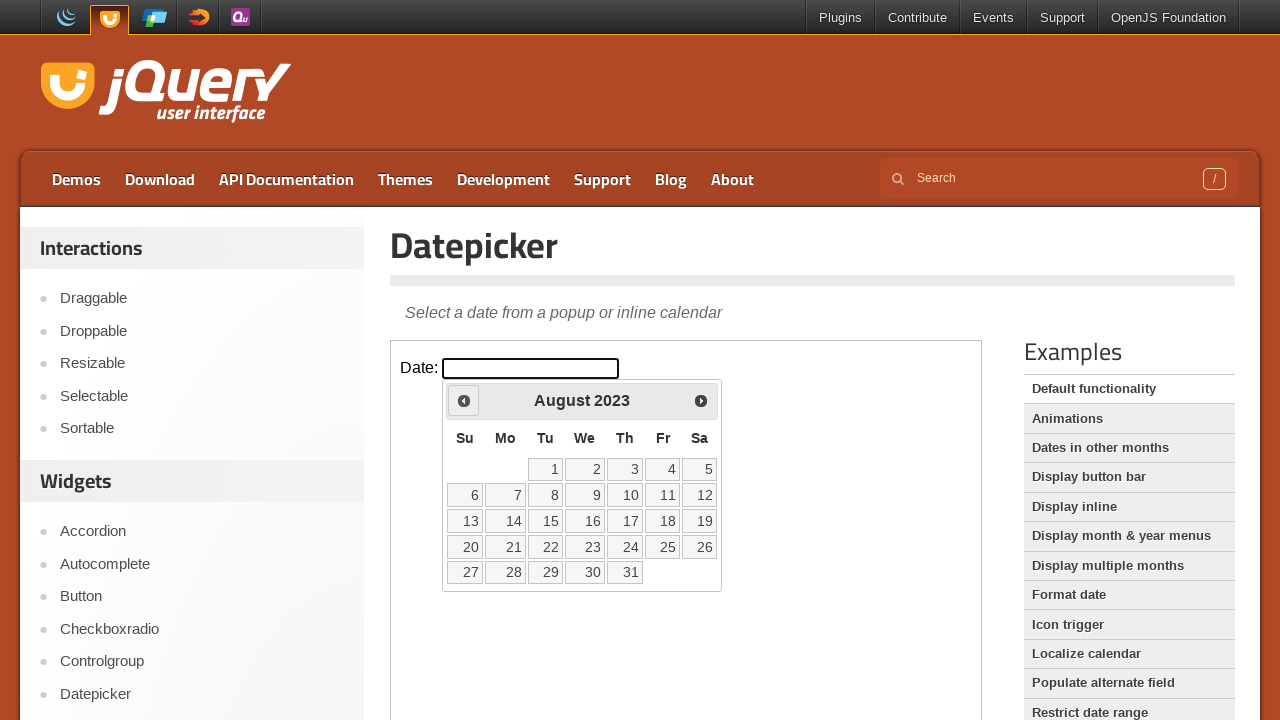

Clicked previous button to navigate to earlier month at (464, 400) on iframe.demo-frame >> internal:control=enter-frame >> span.ui-icon-circle-triangl
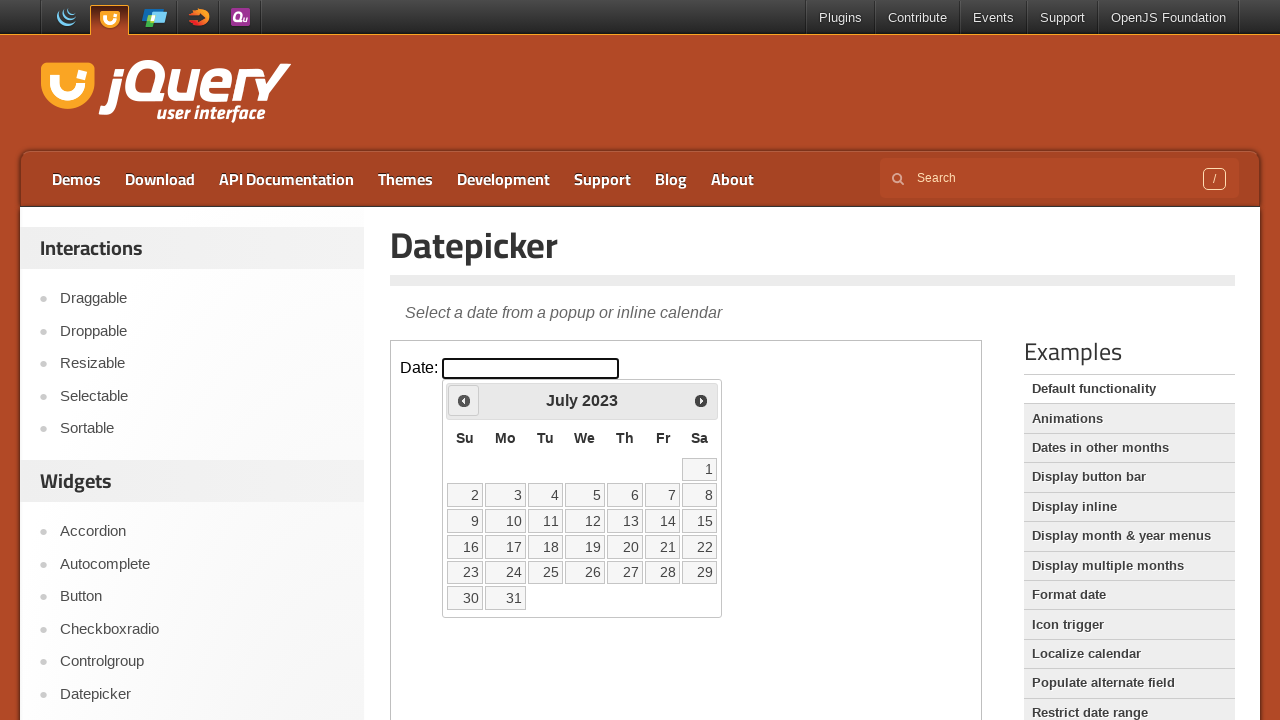

Waited for calendar to update after navigation
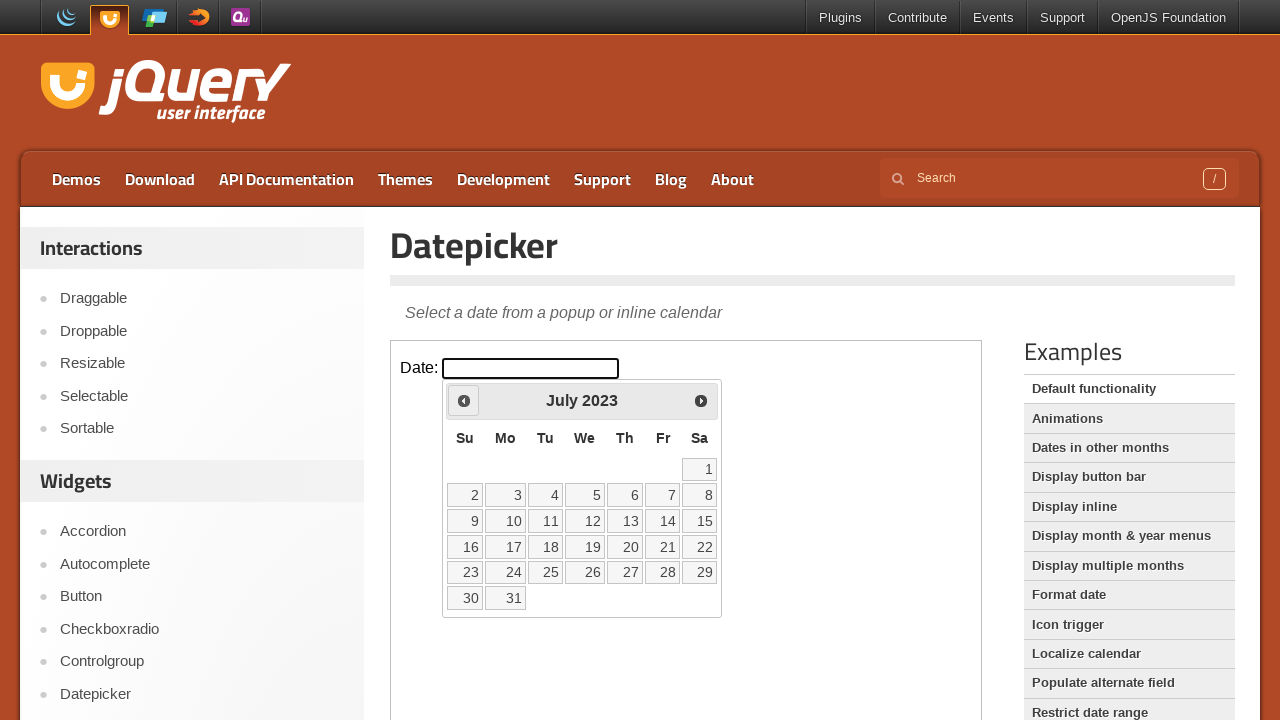

Checked current month/year: July 2023
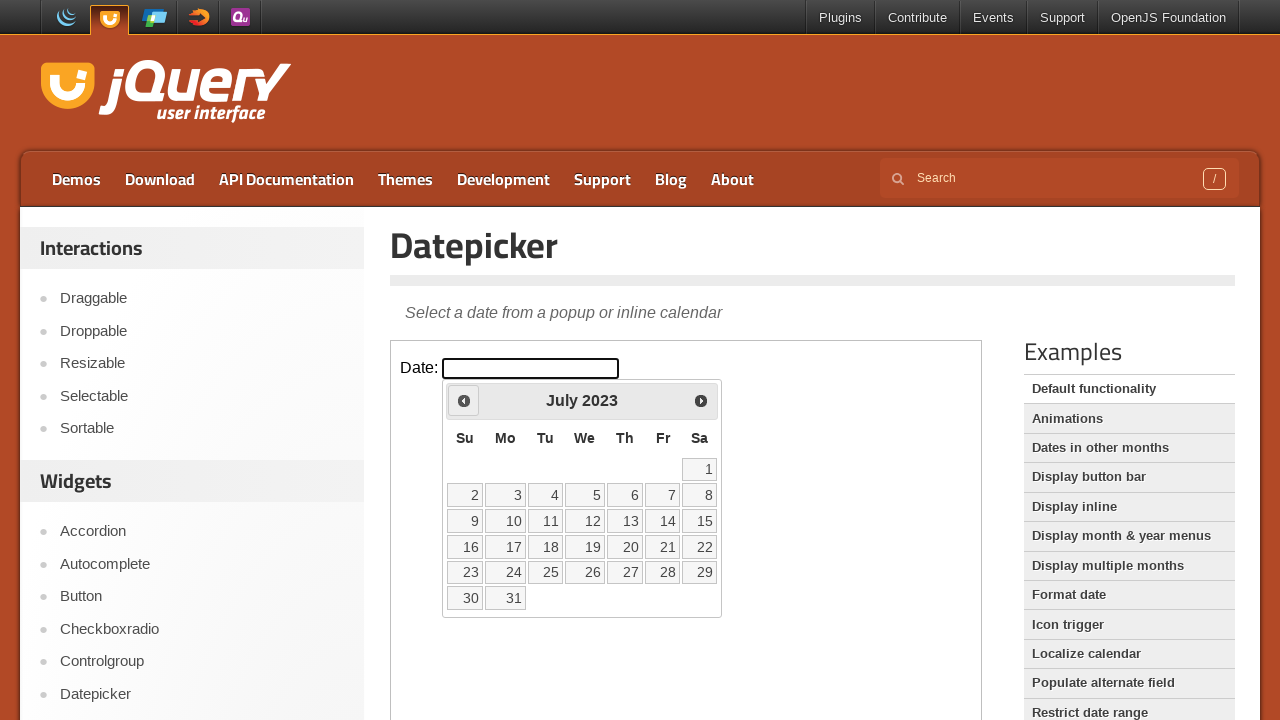

Clicked previous button to navigate to earlier month at (464, 400) on iframe.demo-frame >> internal:control=enter-frame >> span.ui-icon-circle-triangl
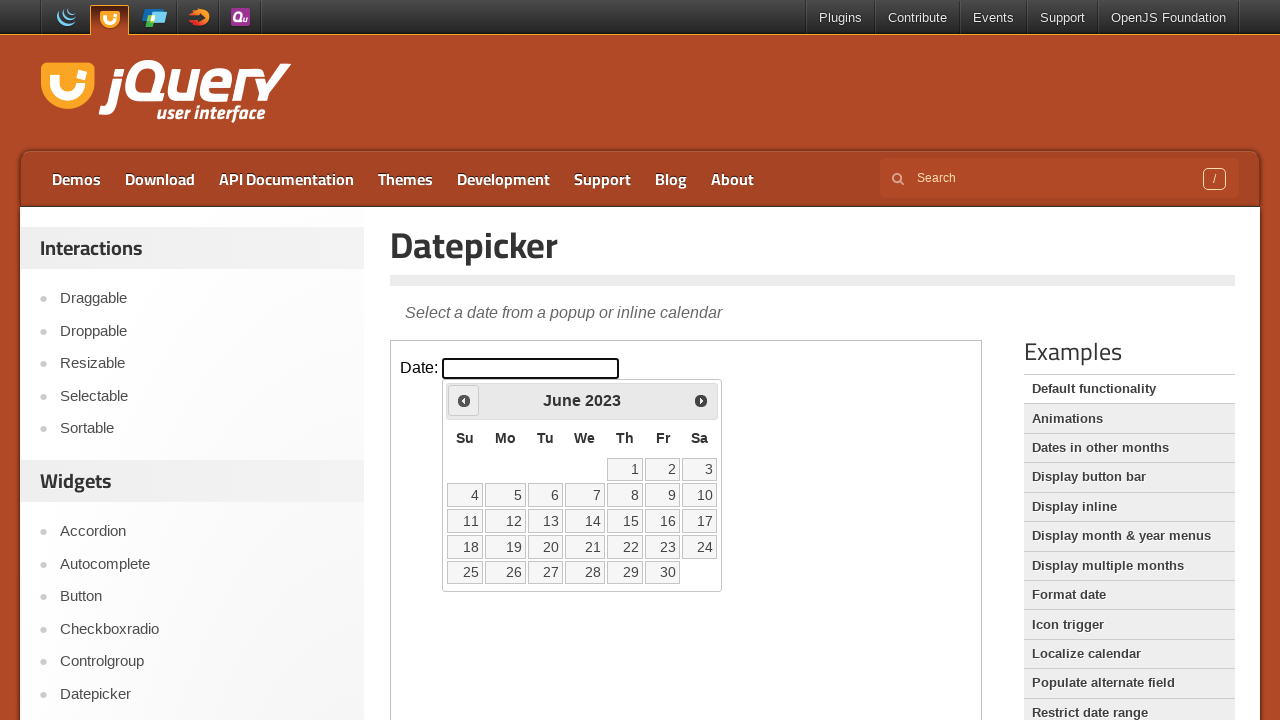

Waited for calendar to update after navigation
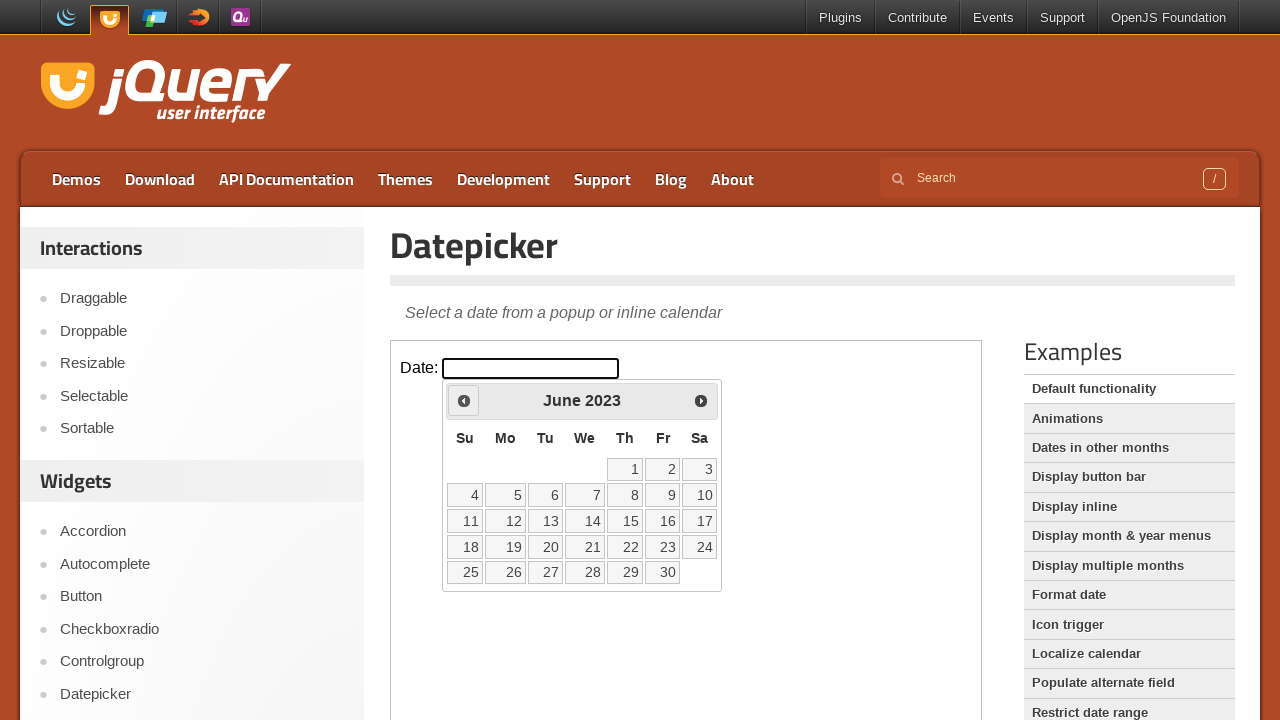

Checked current month/year: June 2023
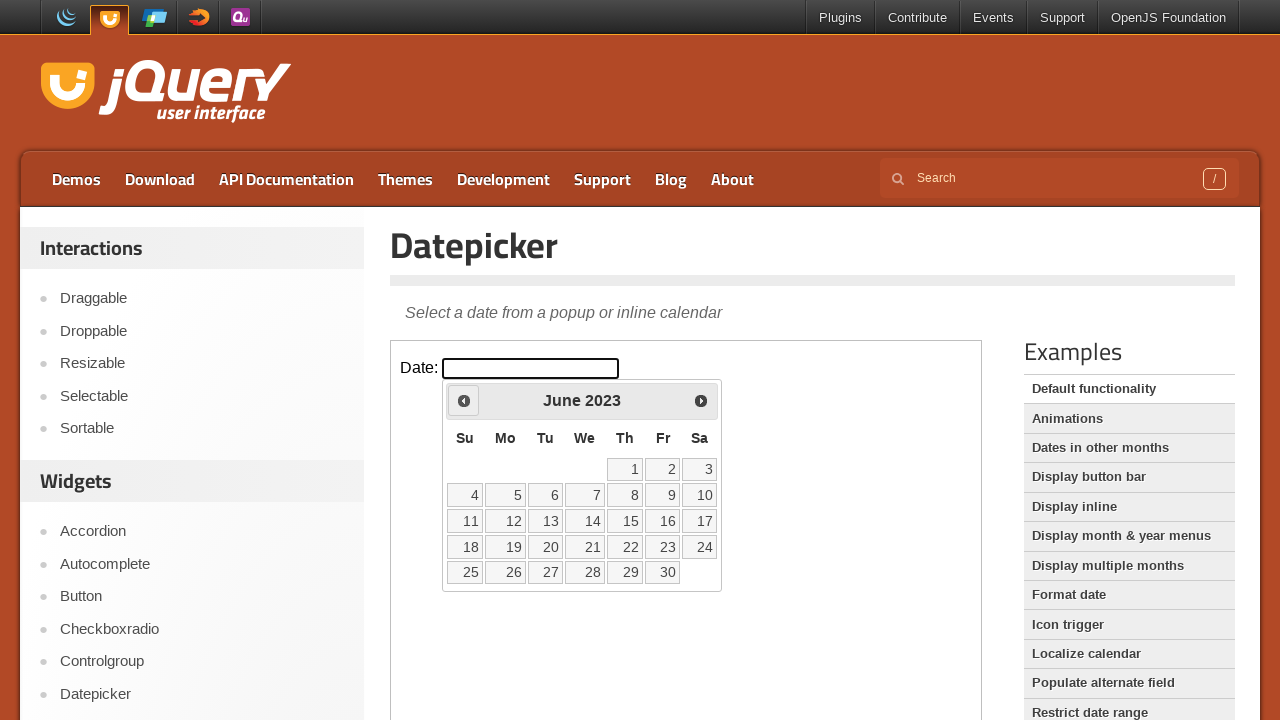

Clicked previous button to navigate to earlier month at (464, 400) on iframe.demo-frame >> internal:control=enter-frame >> span.ui-icon-circle-triangl
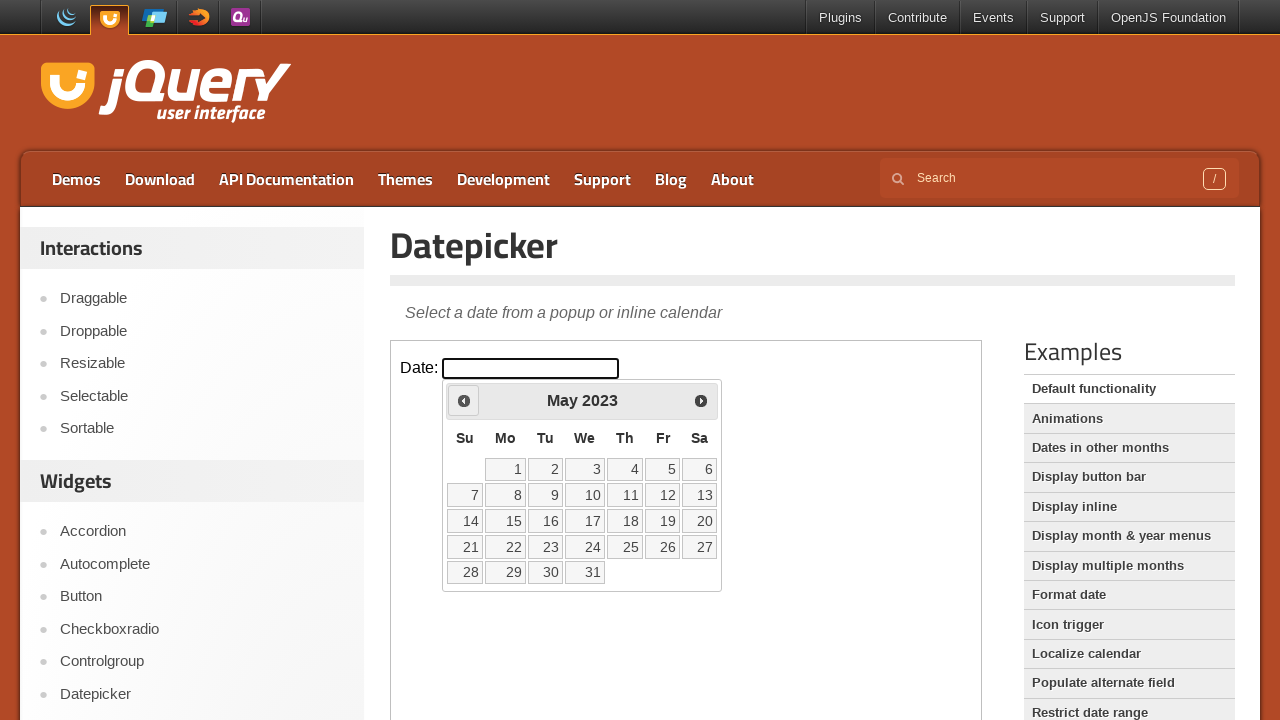

Waited for calendar to update after navigation
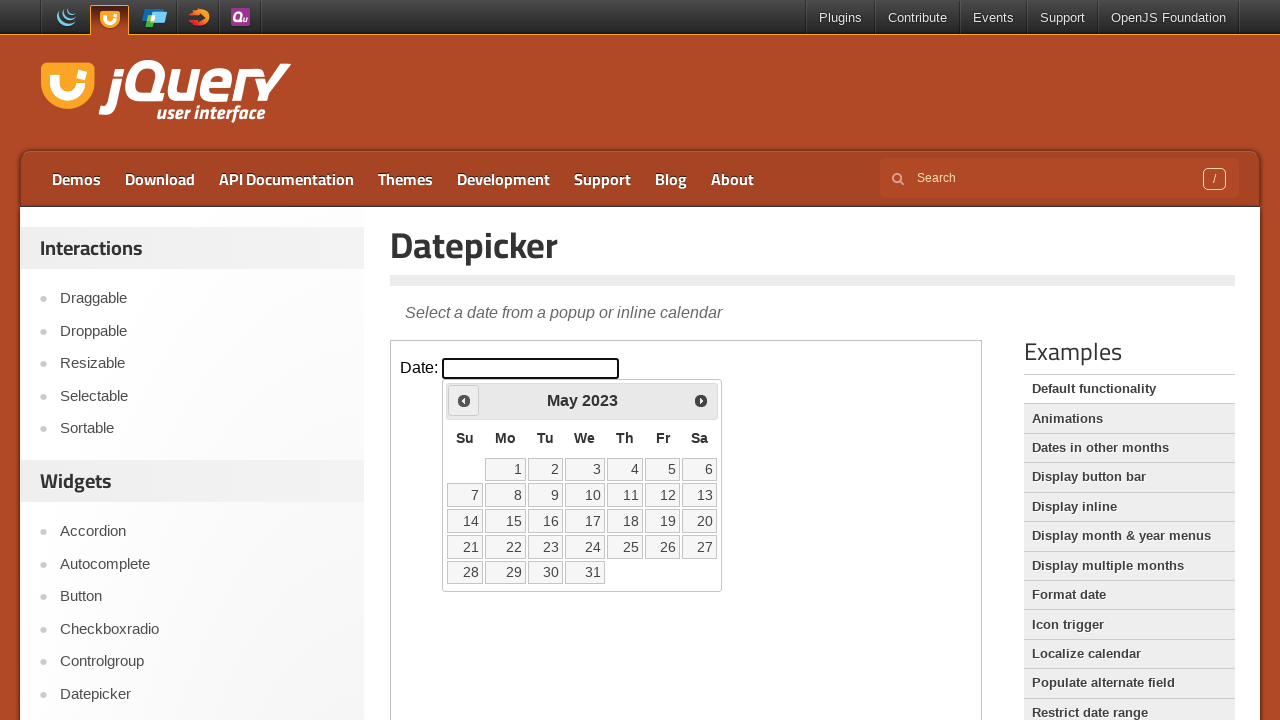

Checked current month/year: May 2023
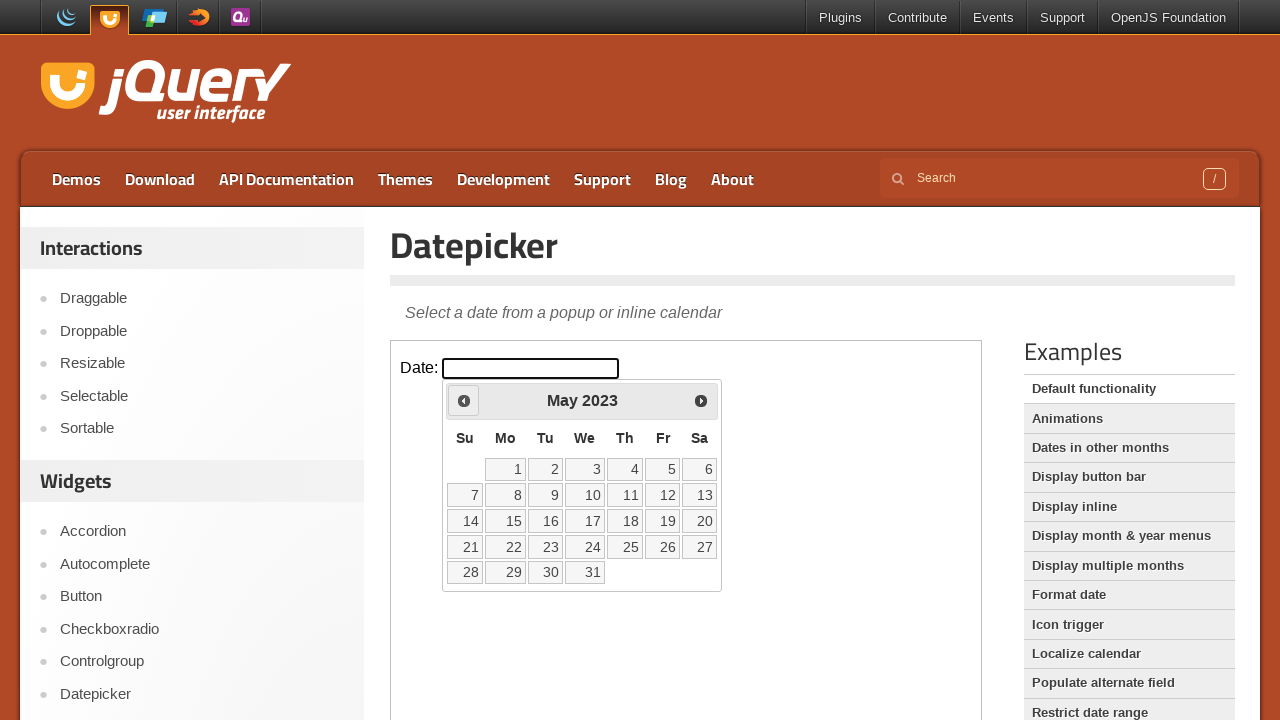

Clicked previous button to navigate to earlier month at (464, 400) on iframe.demo-frame >> internal:control=enter-frame >> span.ui-icon-circle-triangl
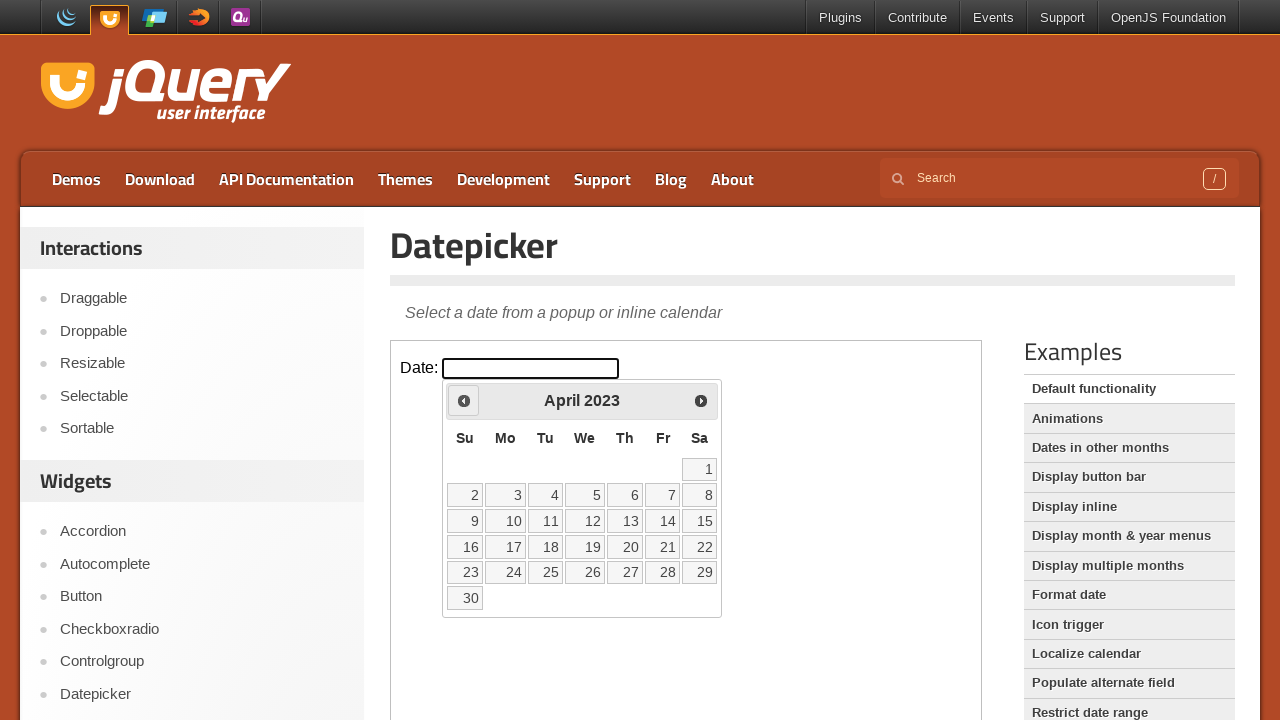

Waited for calendar to update after navigation
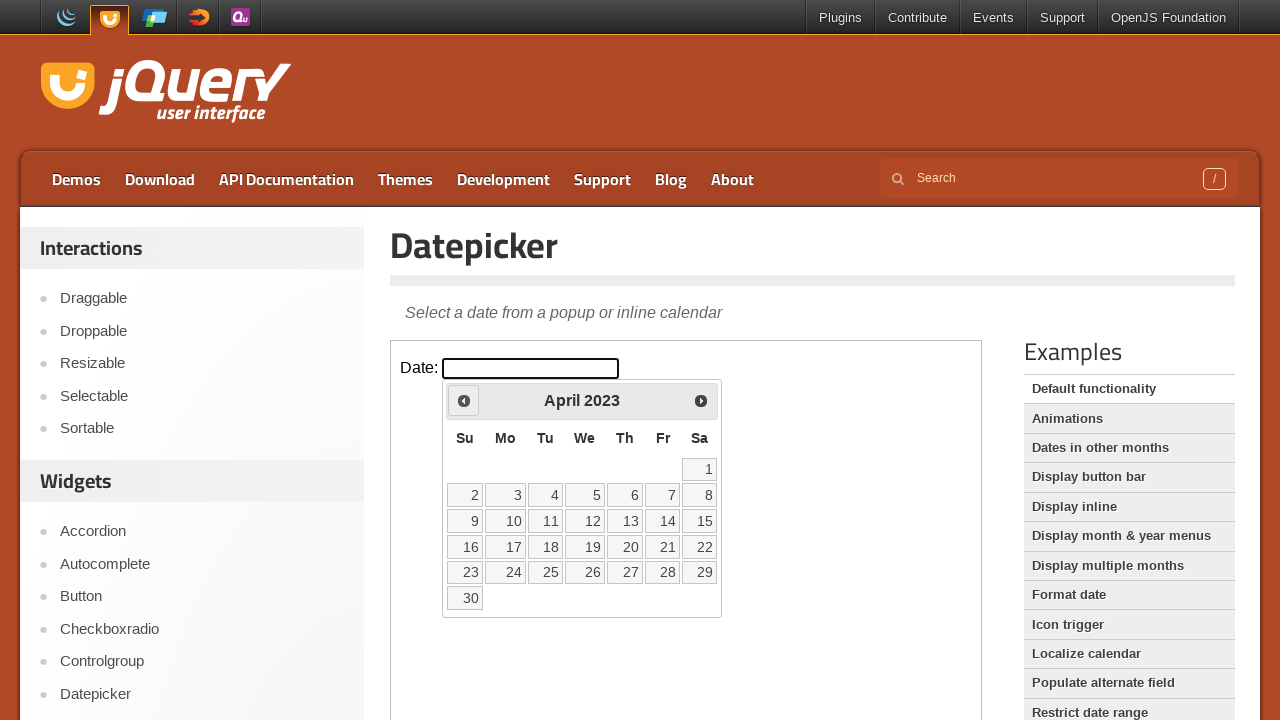

Checked current month/year: April 2023
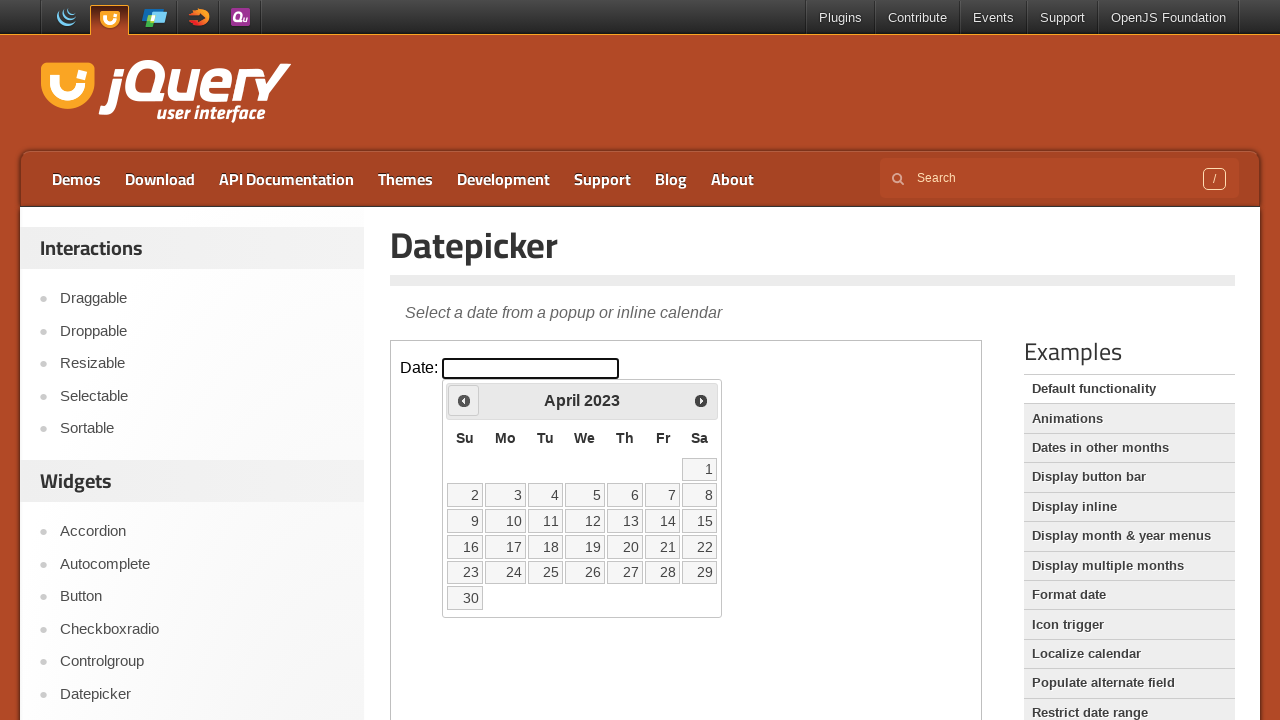

Clicked previous button to navigate to earlier month at (464, 400) on iframe.demo-frame >> internal:control=enter-frame >> span.ui-icon-circle-triangl
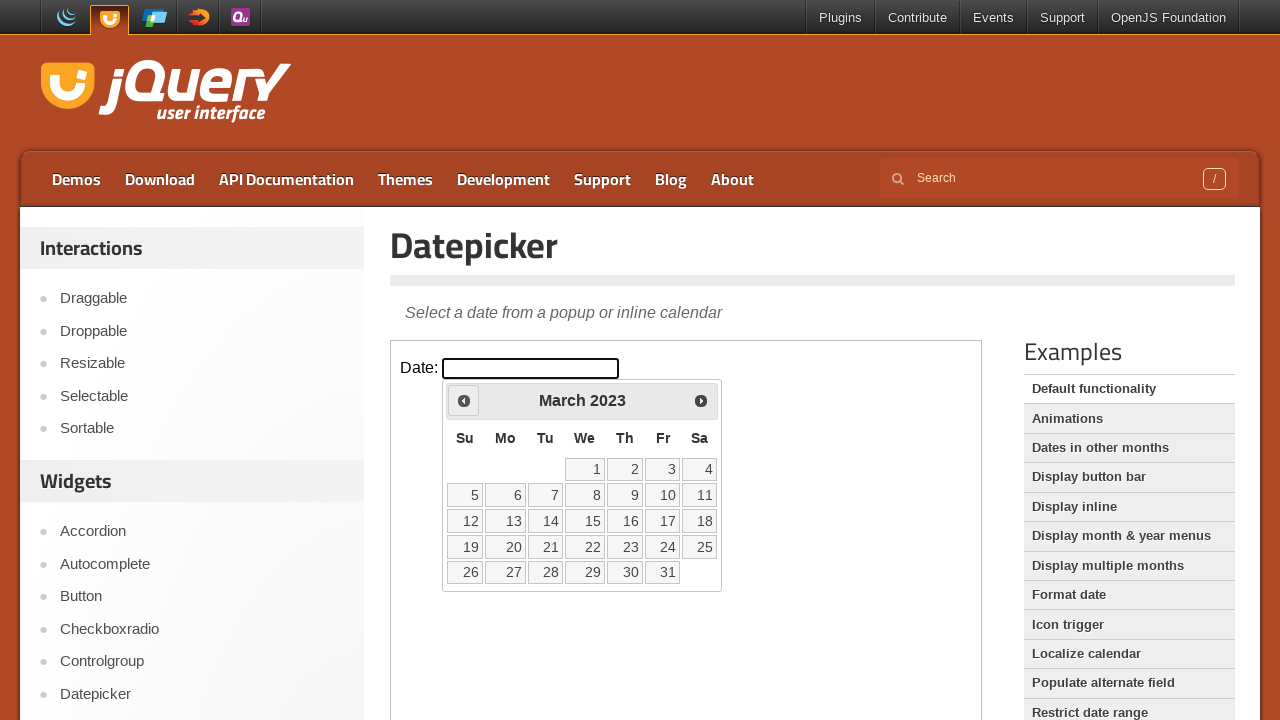

Waited for calendar to update after navigation
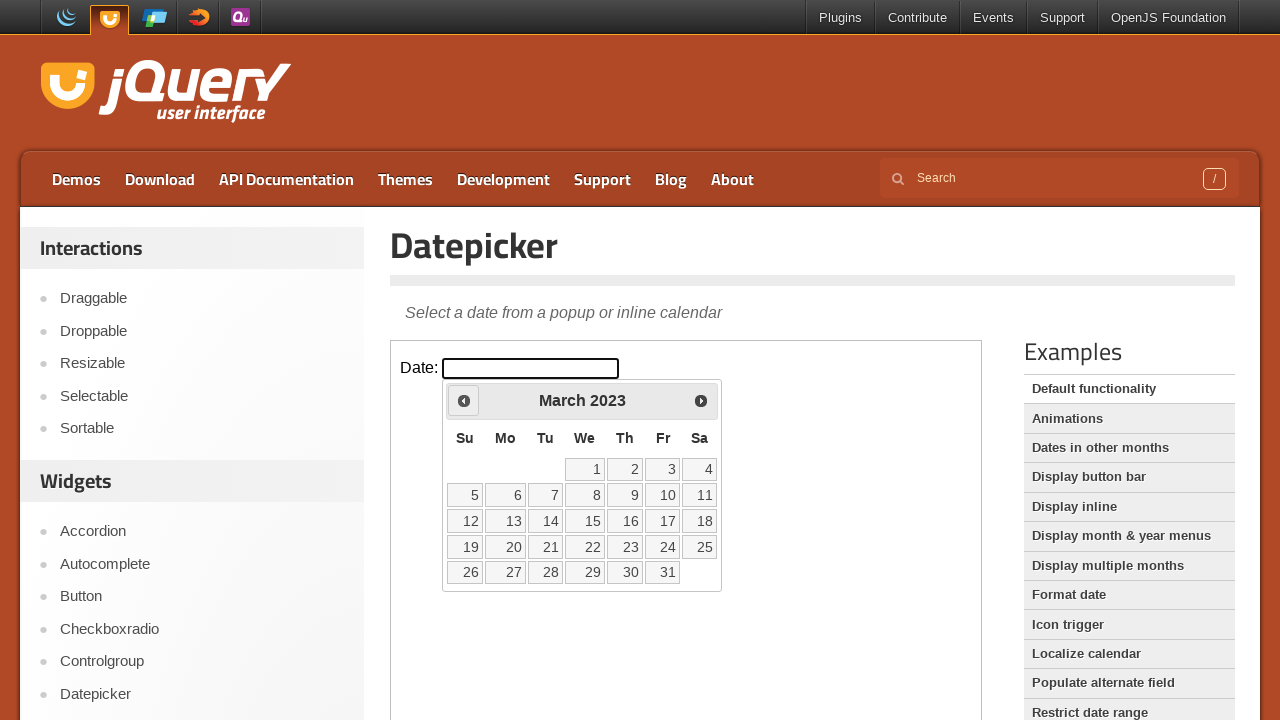

Checked current month/year: March 2023
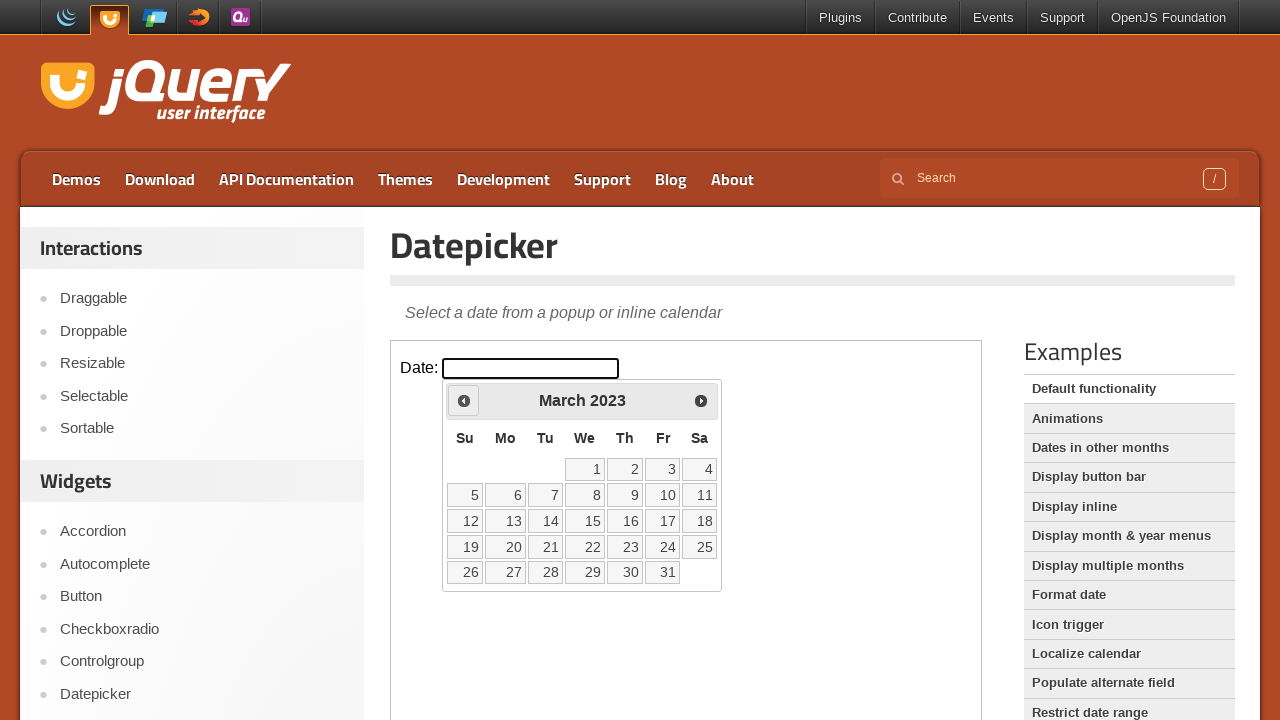

Clicked previous button to navigate to earlier month at (464, 400) on iframe.demo-frame >> internal:control=enter-frame >> span.ui-icon-circle-triangl
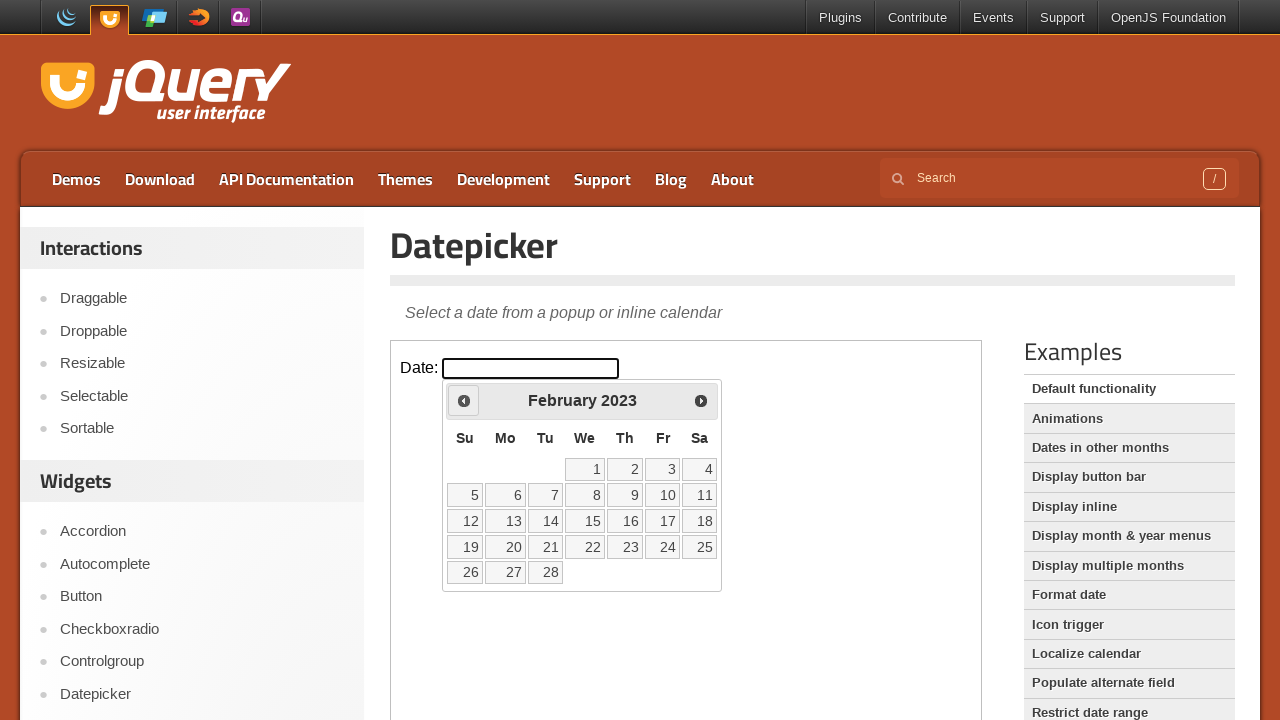

Waited for calendar to update after navigation
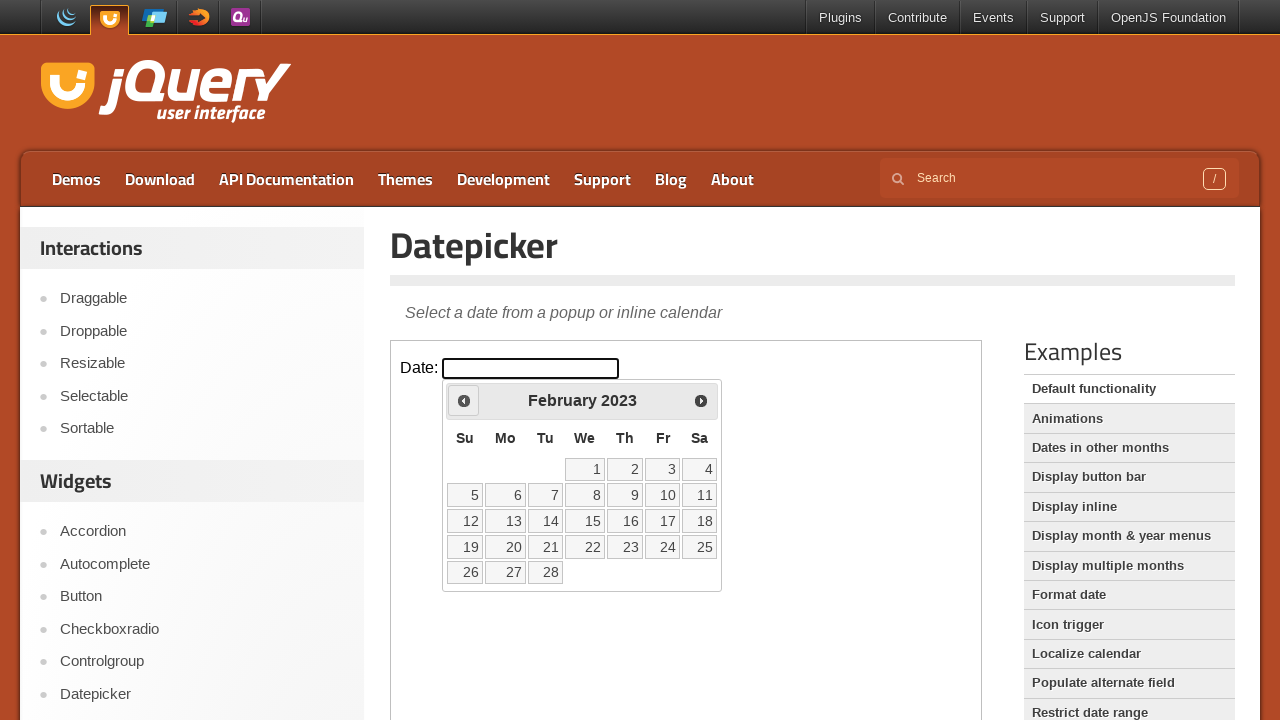

Checked current month/year: February 2023
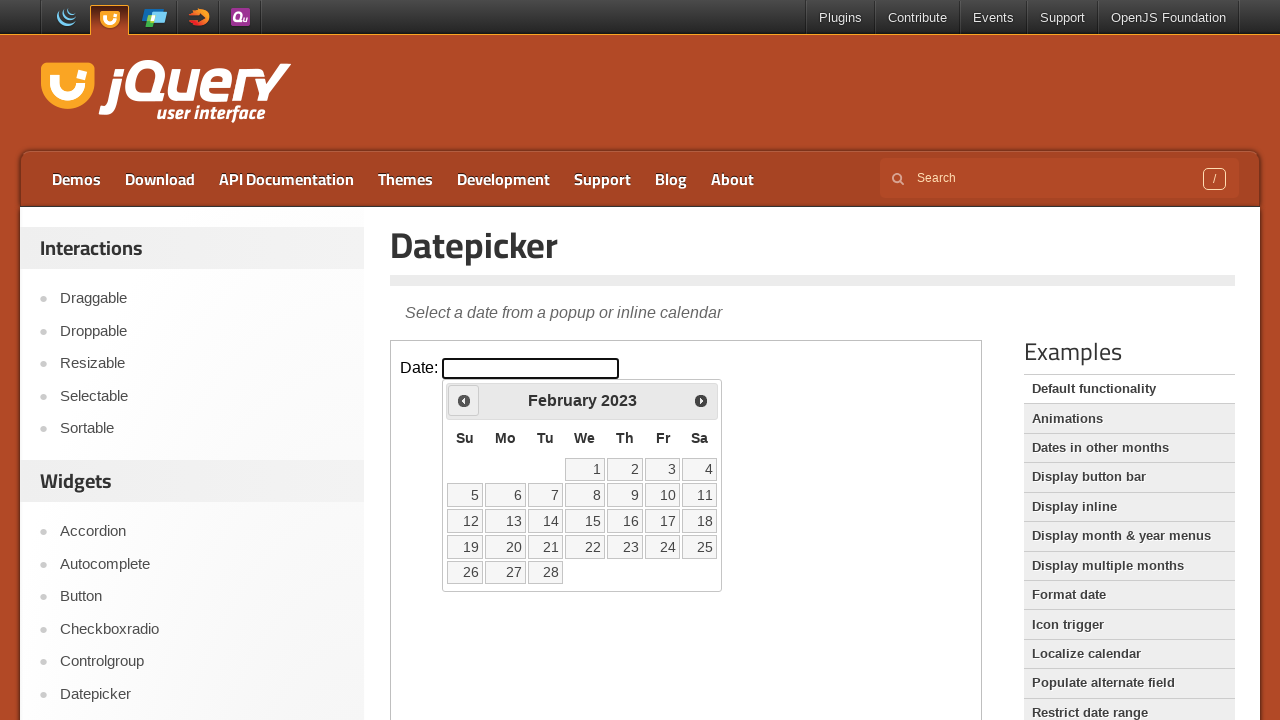

Located 28 date cells in calendar
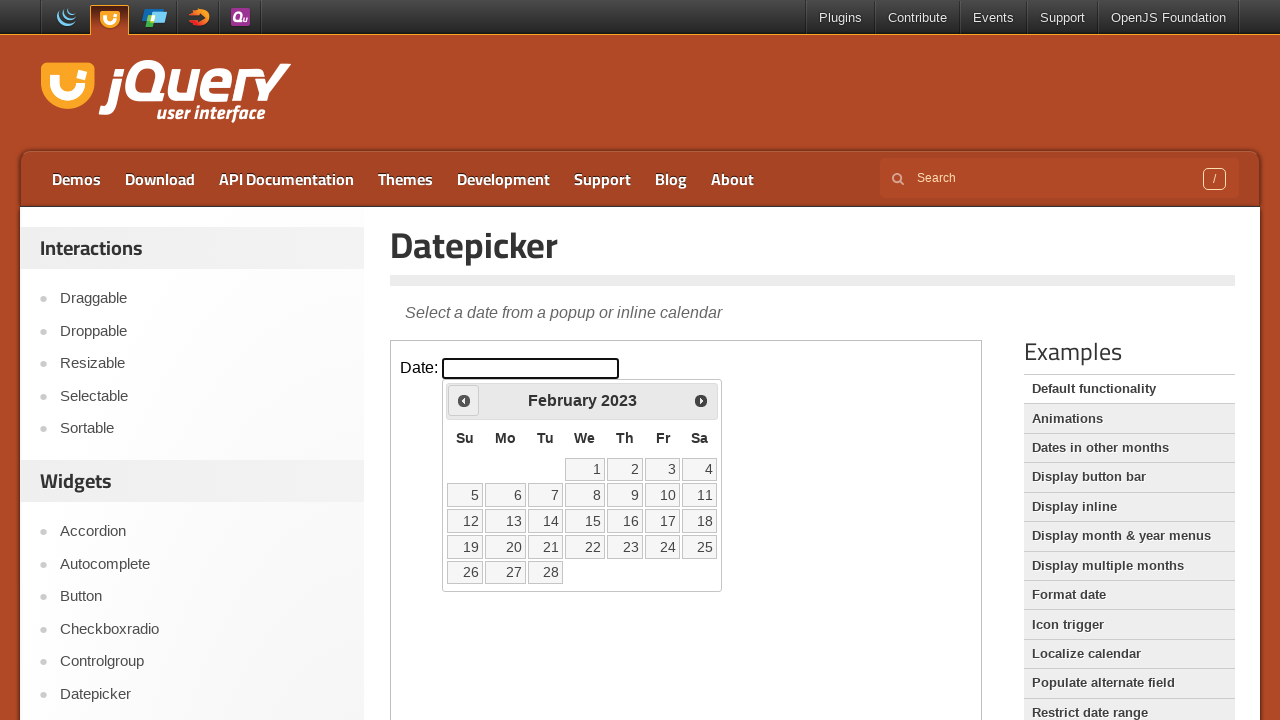

Clicked on date 24 to select it at (663, 547) on iframe.demo-frame >> internal:control=enter-frame >> table.ui-datepicker-calenda
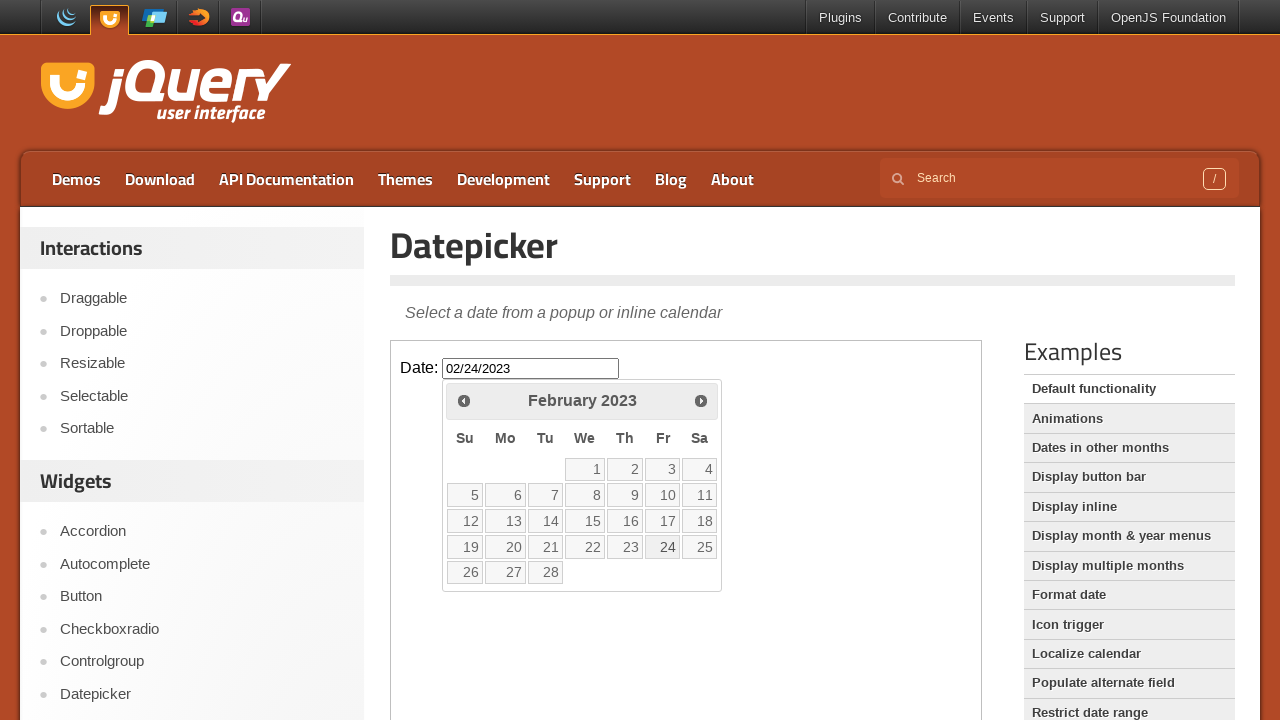

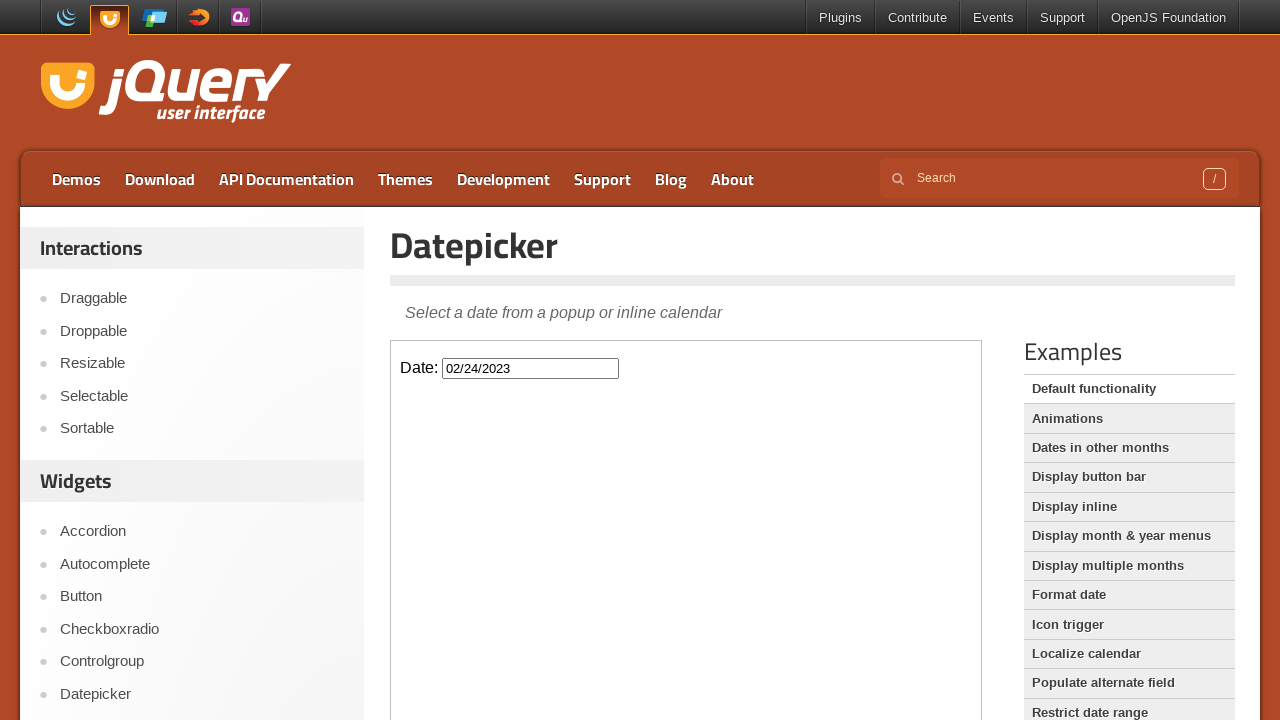